Tests filling out a large form by entering text into all text input fields and submitting the form

Starting URL: http://suninjuly.github.io/huge_form.html

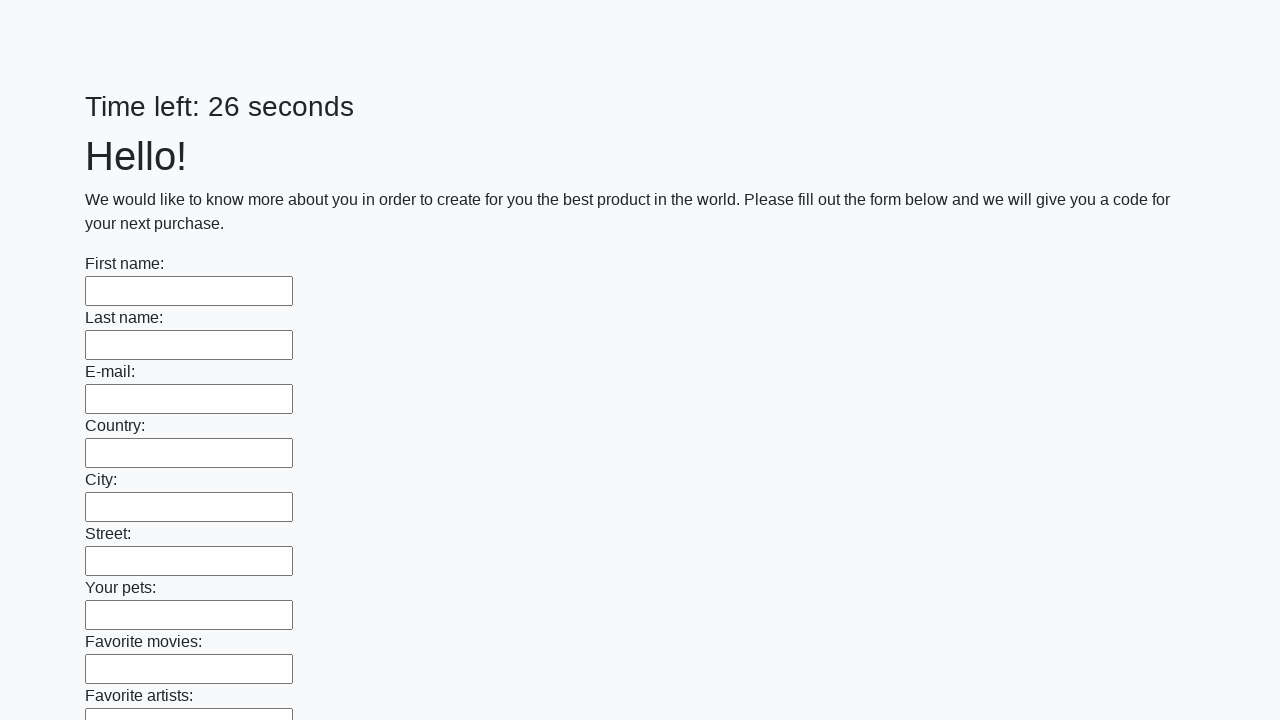

Navigated to huge form page
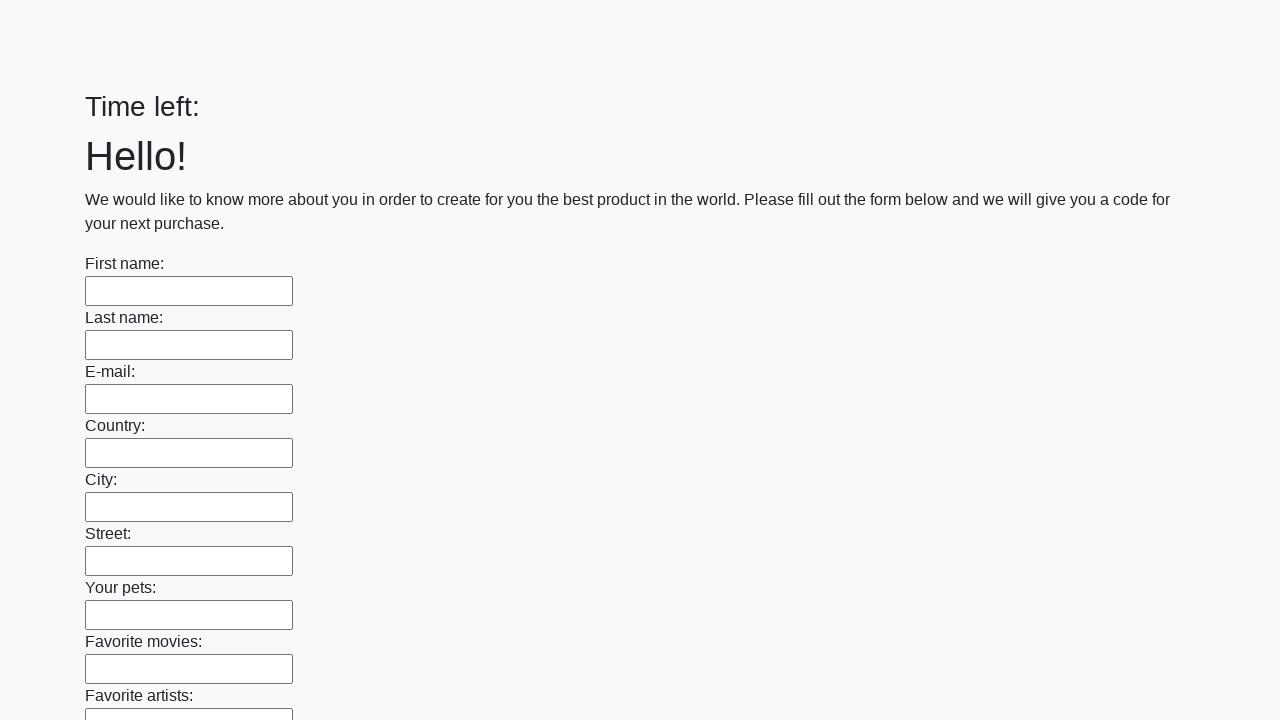

Located all text input fields on the form
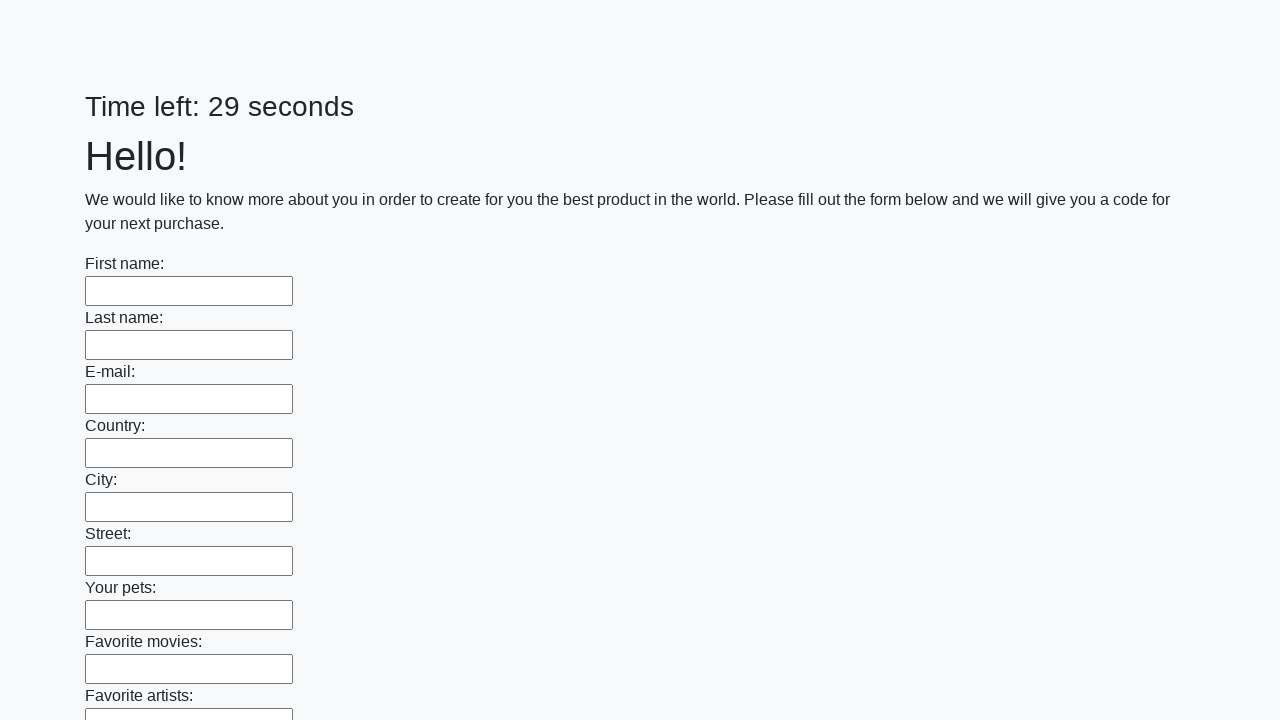

Filled a text input field with 'Мой ответ' on [type='text'] >> nth=0
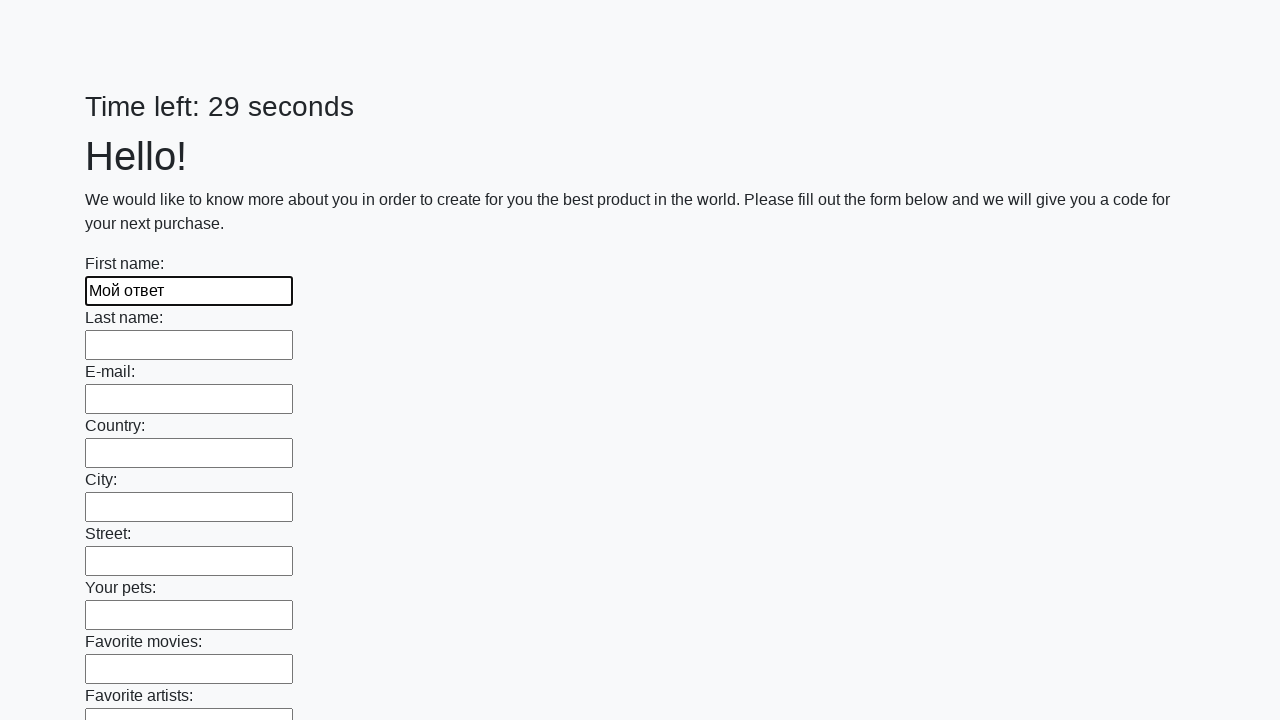

Filled a text input field with 'Мой ответ' on [type='text'] >> nth=1
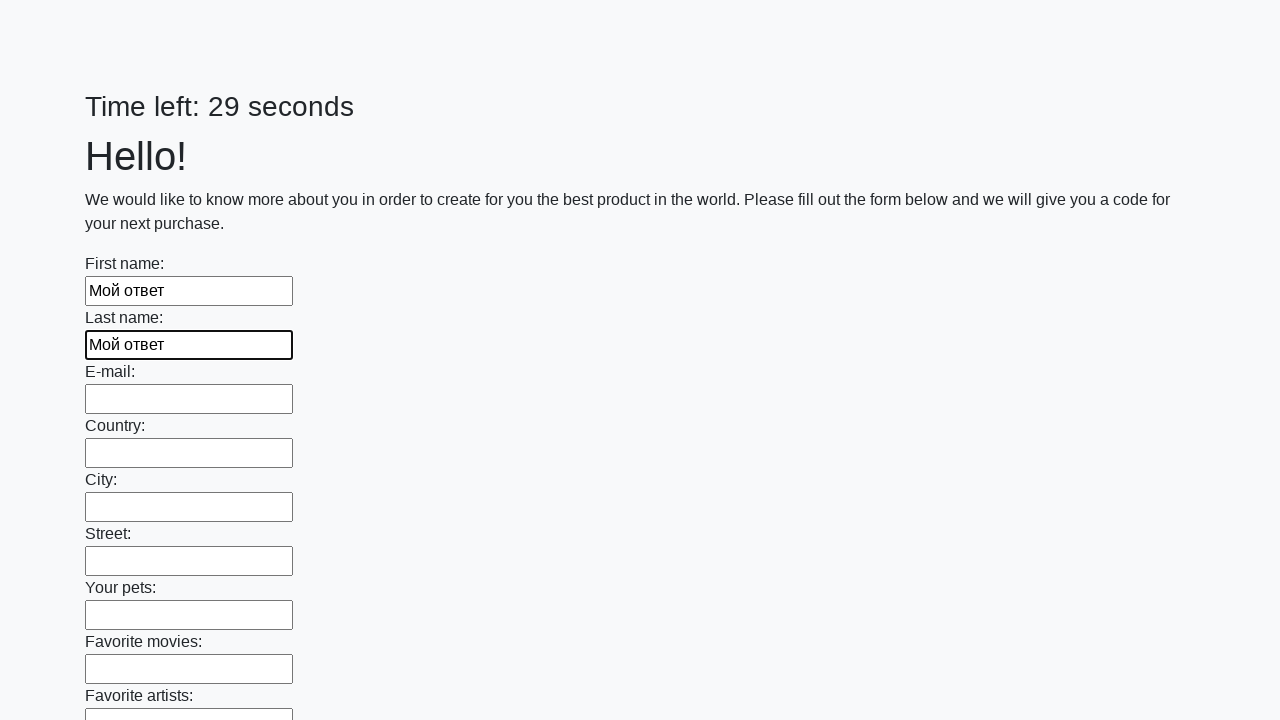

Filled a text input field with 'Мой ответ' on [type='text'] >> nth=2
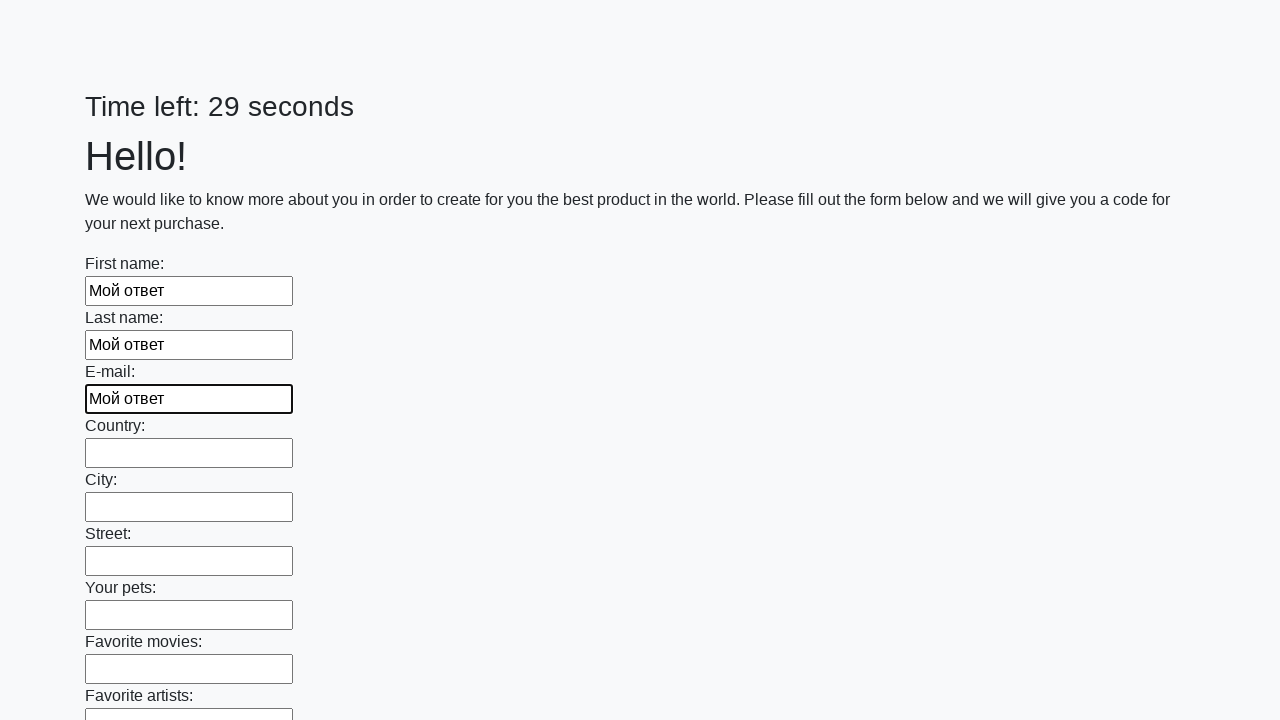

Filled a text input field with 'Мой ответ' on [type='text'] >> nth=3
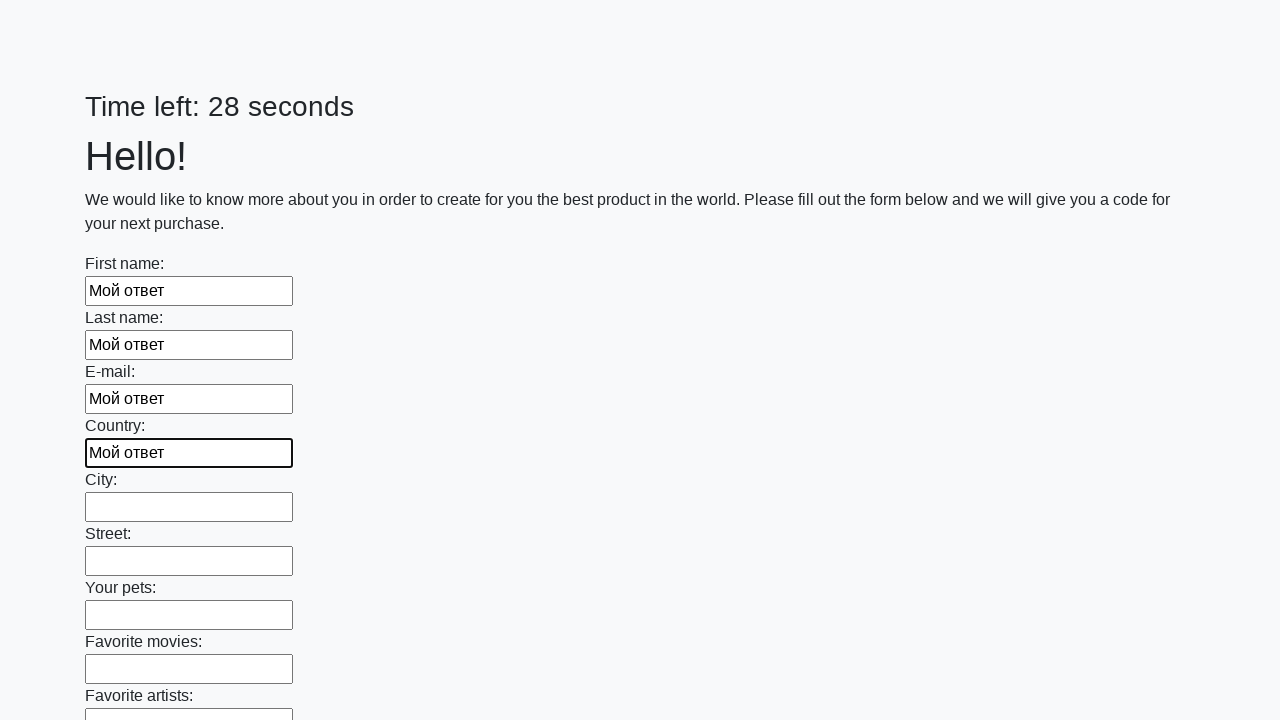

Filled a text input field with 'Мой ответ' on [type='text'] >> nth=4
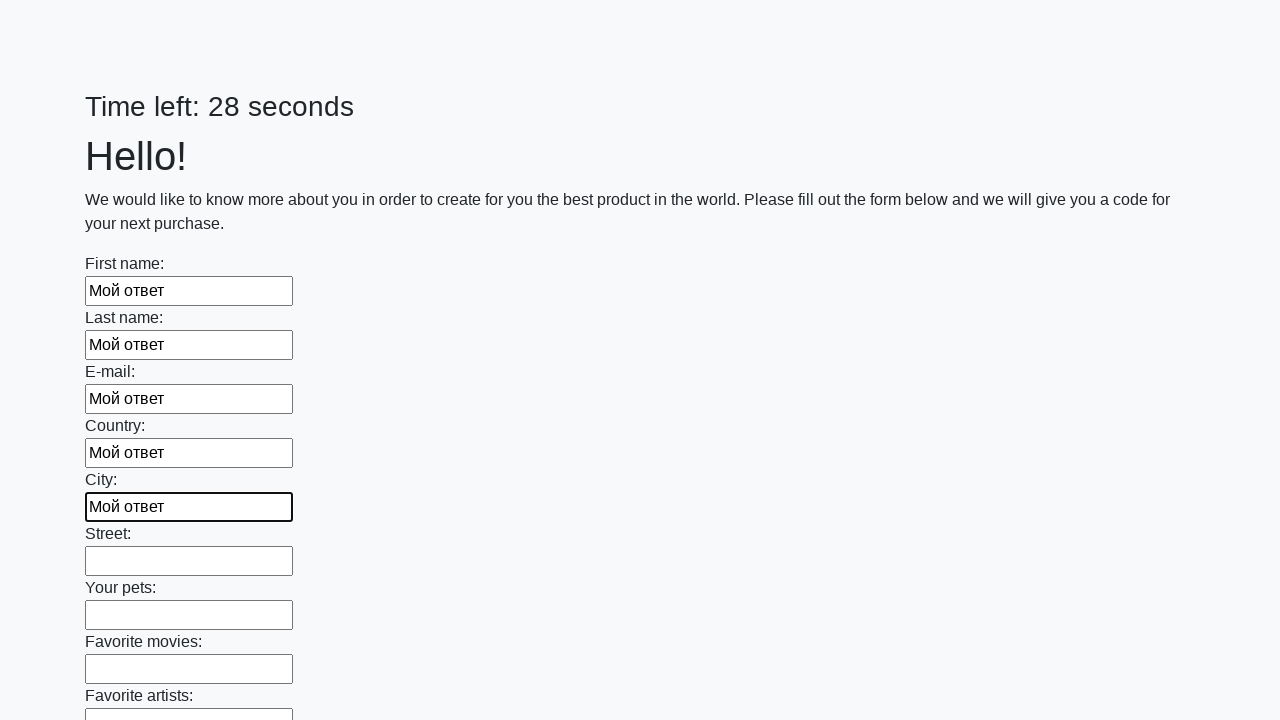

Filled a text input field with 'Мой ответ' on [type='text'] >> nth=5
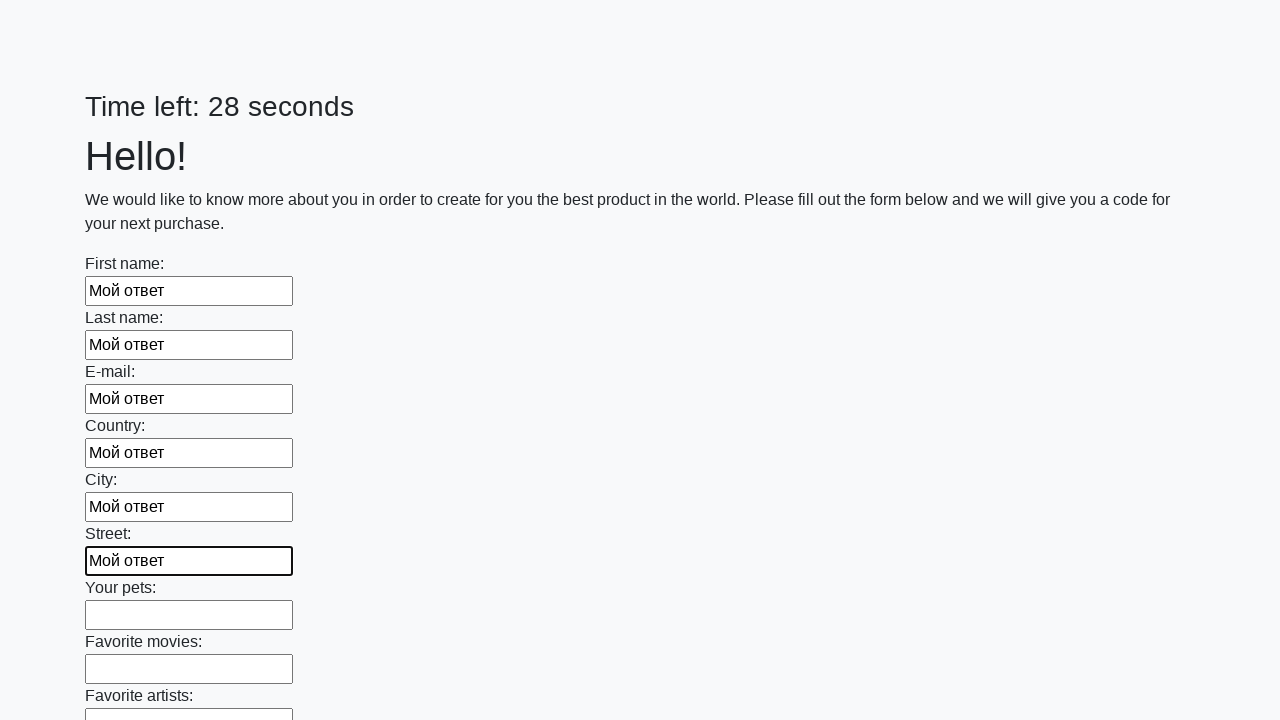

Filled a text input field with 'Мой ответ' on [type='text'] >> nth=6
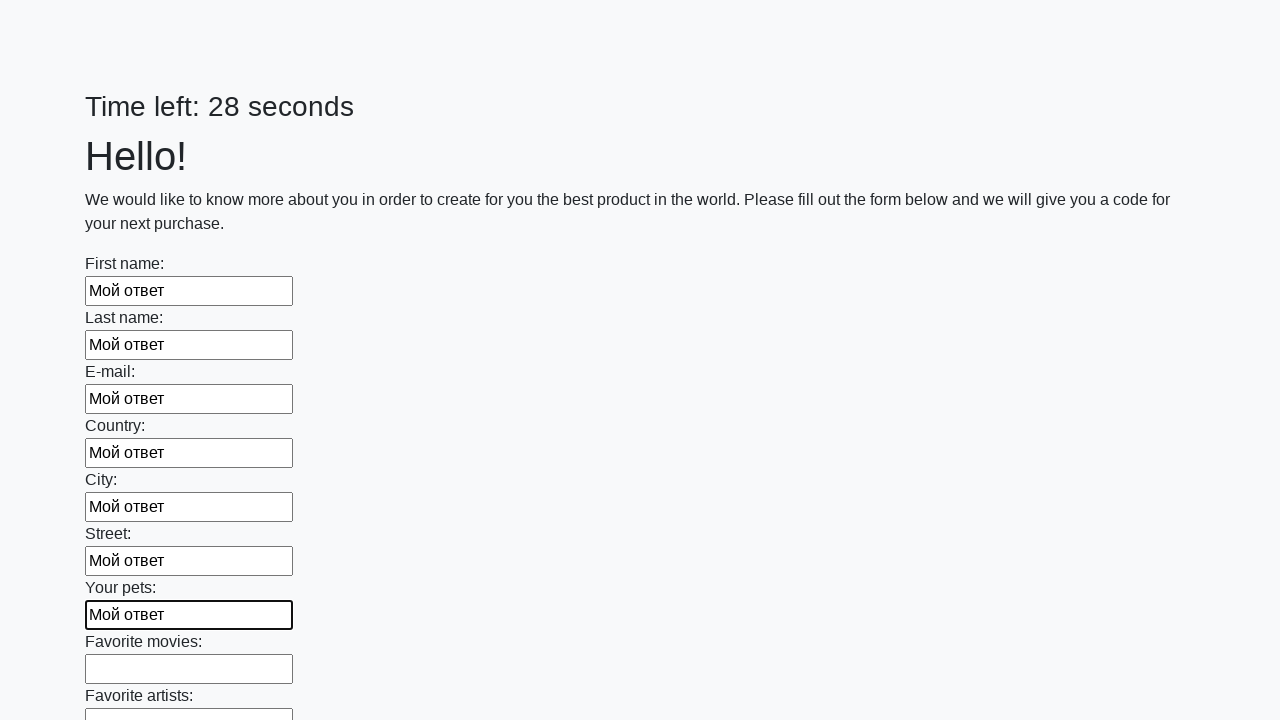

Filled a text input field with 'Мой ответ' on [type='text'] >> nth=7
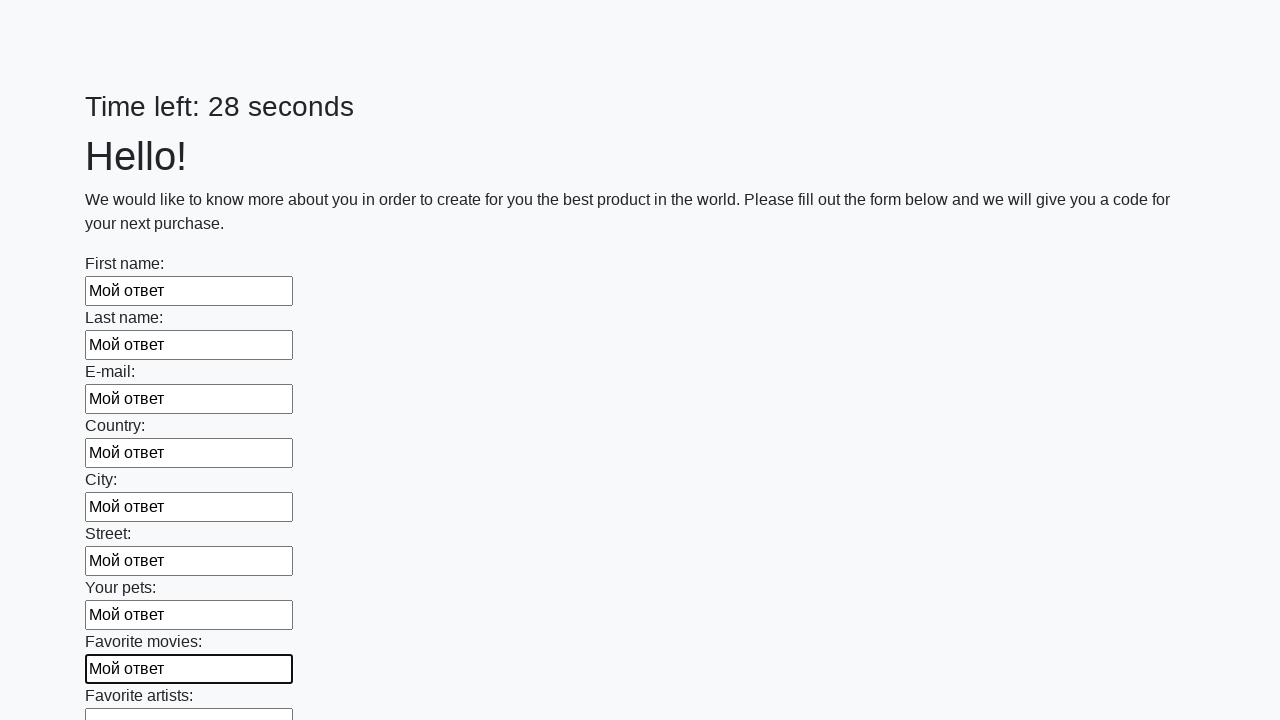

Filled a text input field with 'Мой ответ' on [type='text'] >> nth=8
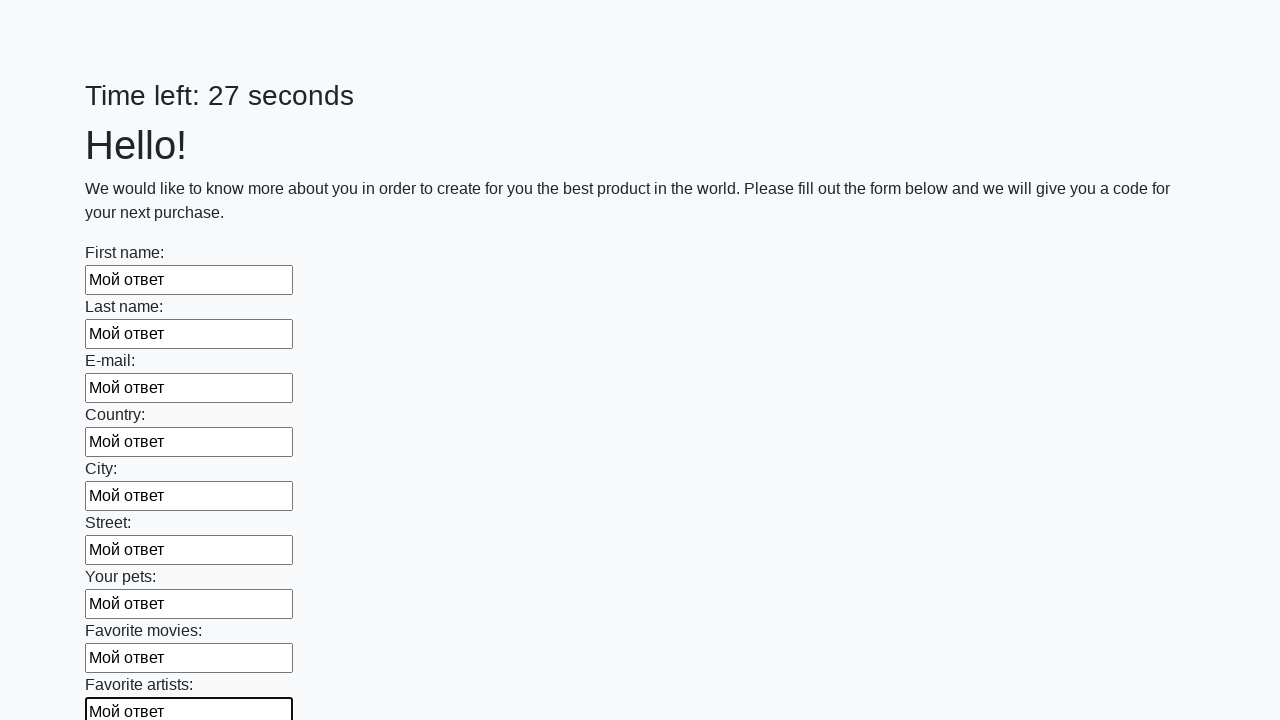

Filled a text input field with 'Мой ответ' on [type='text'] >> nth=9
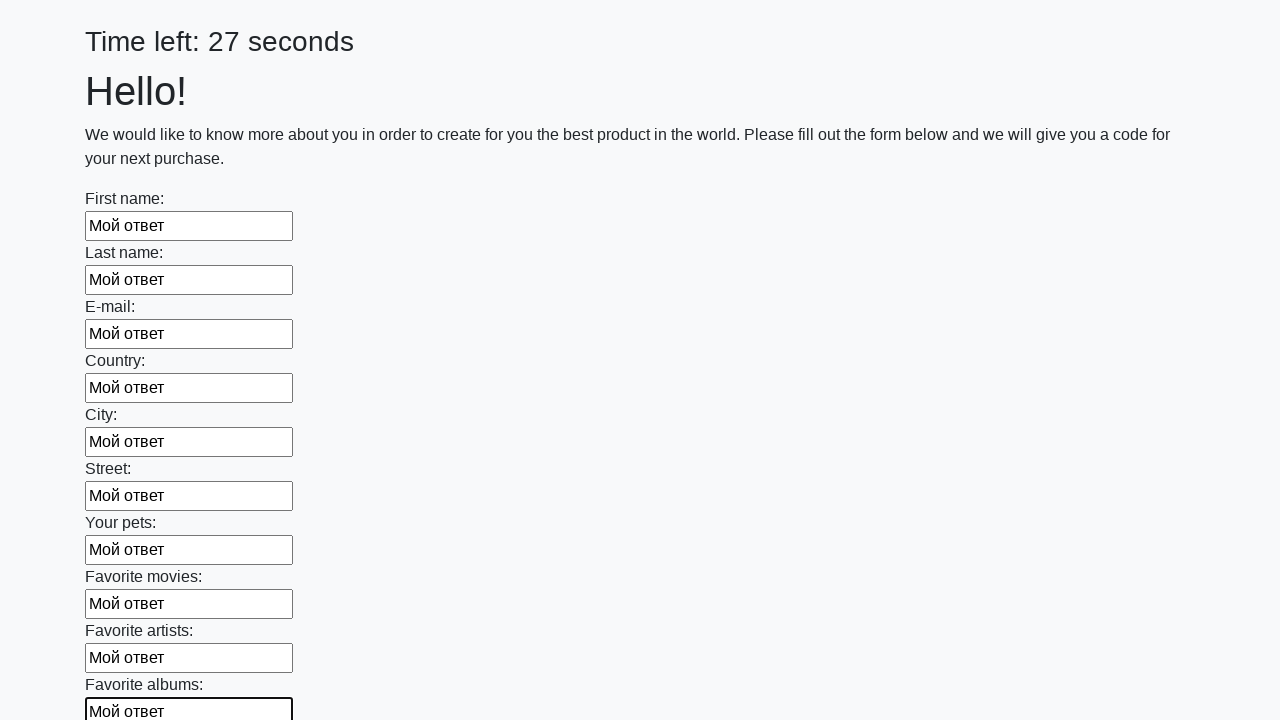

Filled a text input field with 'Мой ответ' on [type='text'] >> nth=10
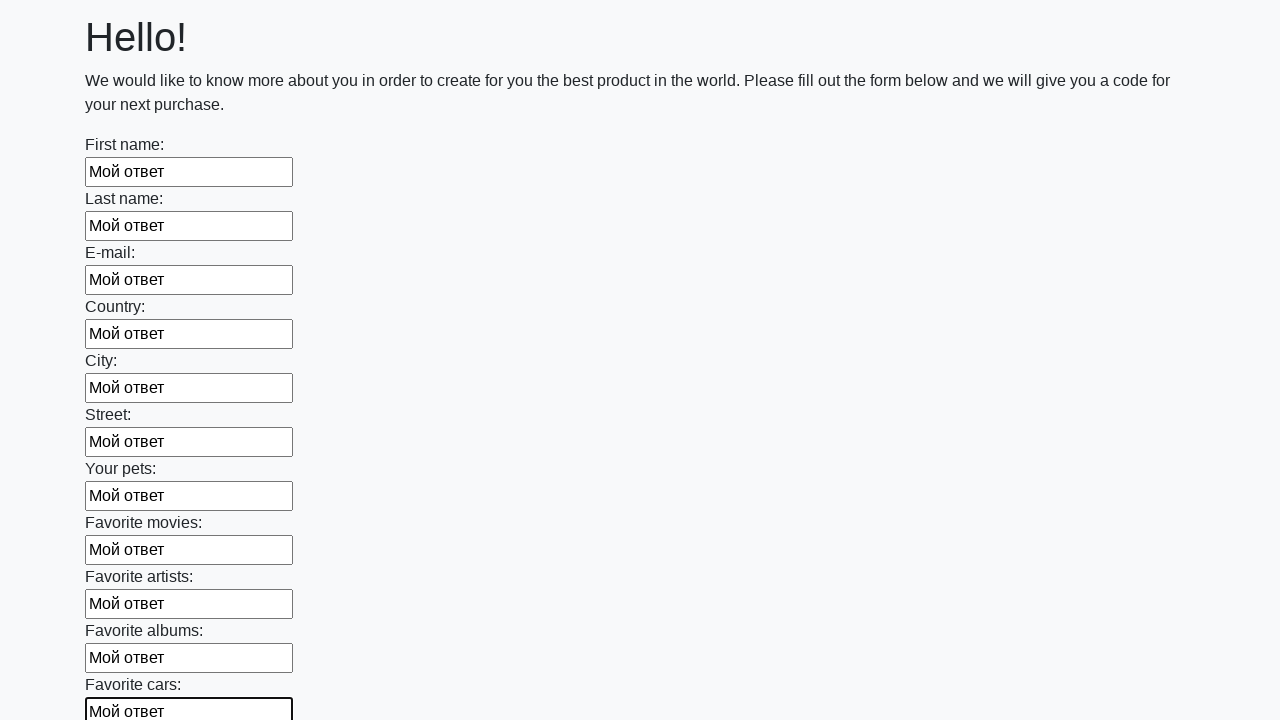

Filled a text input field with 'Мой ответ' on [type='text'] >> nth=11
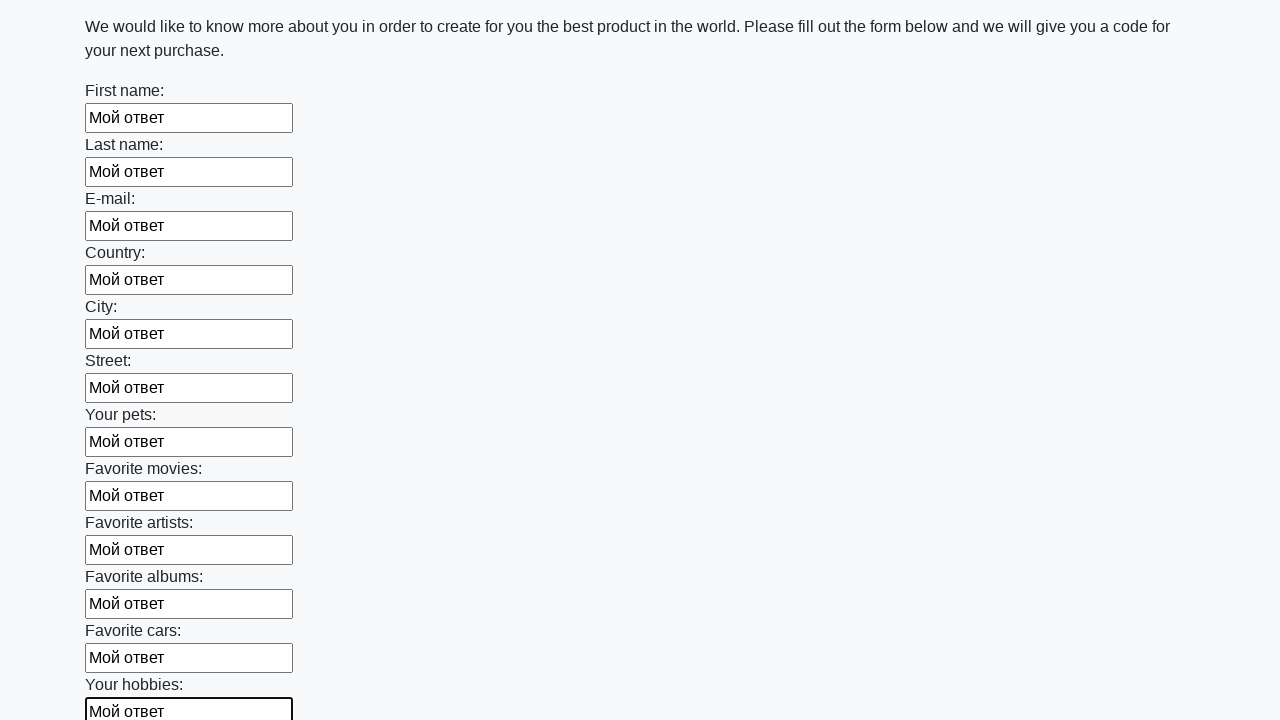

Filled a text input field with 'Мой ответ' on [type='text'] >> nth=12
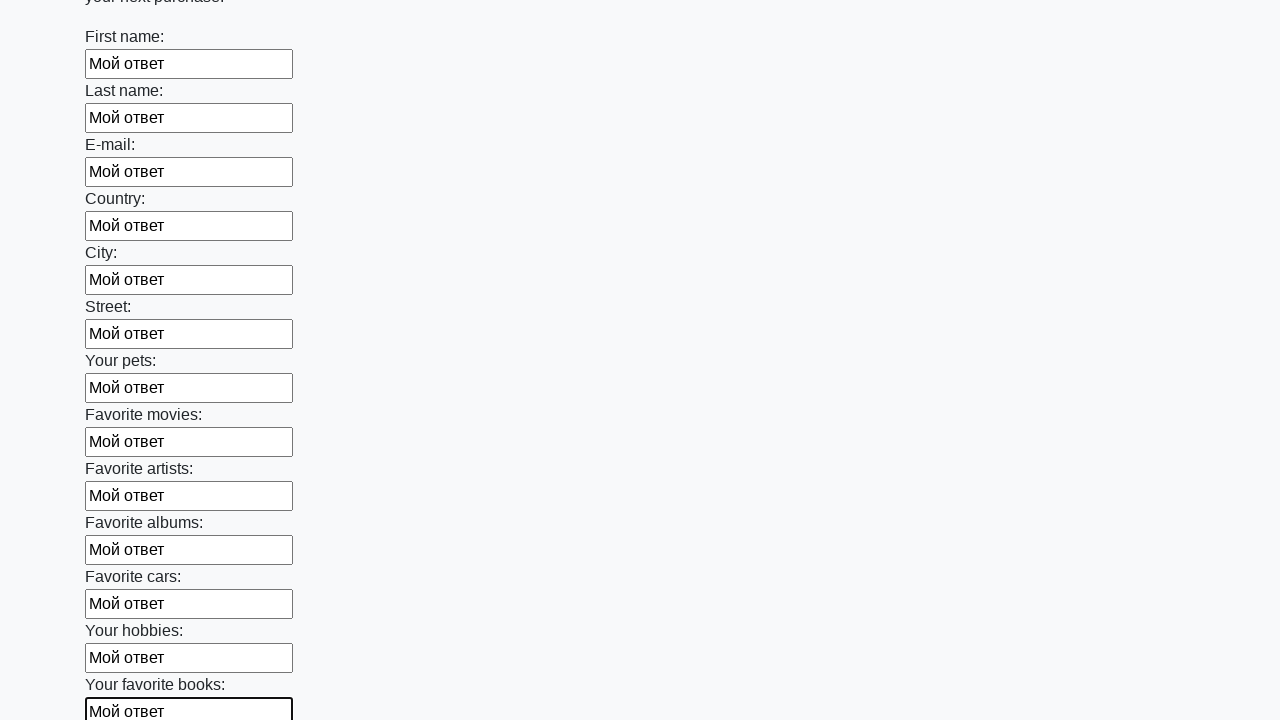

Filled a text input field with 'Мой ответ' on [type='text'] >> nth=13
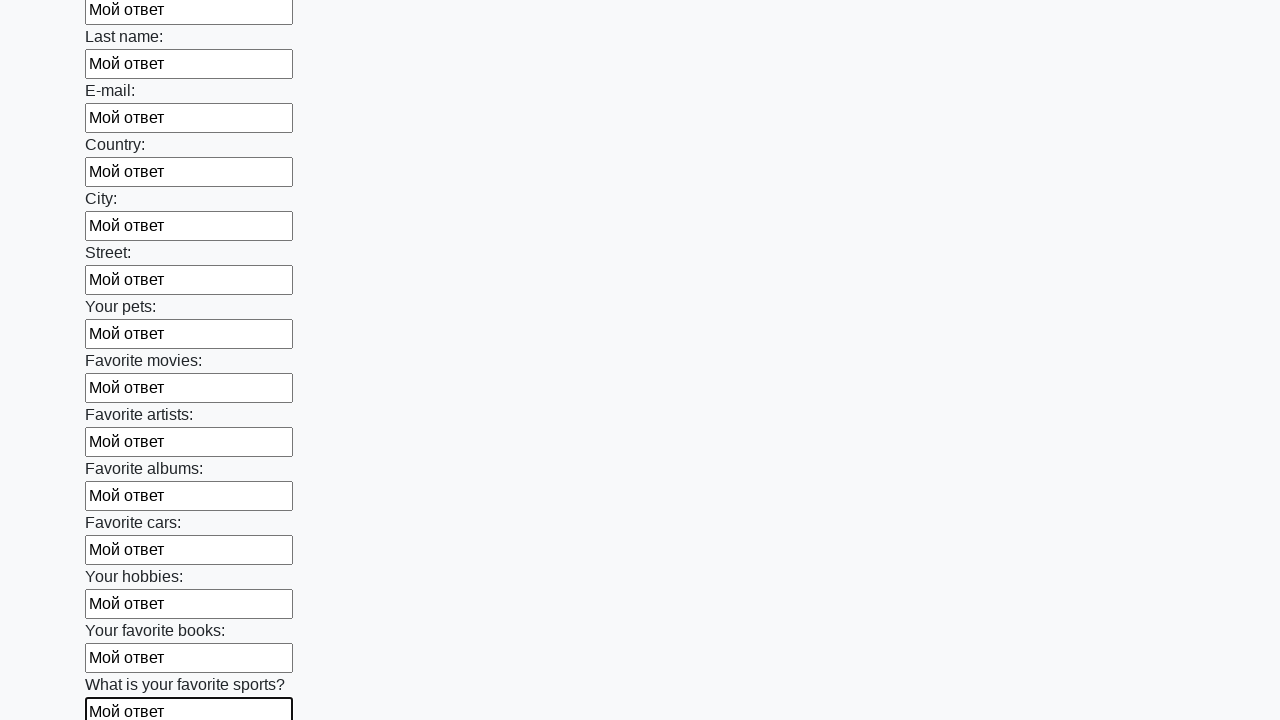

Filled a text input field with 'Мой ответ' on [type='text'] >> nth=14
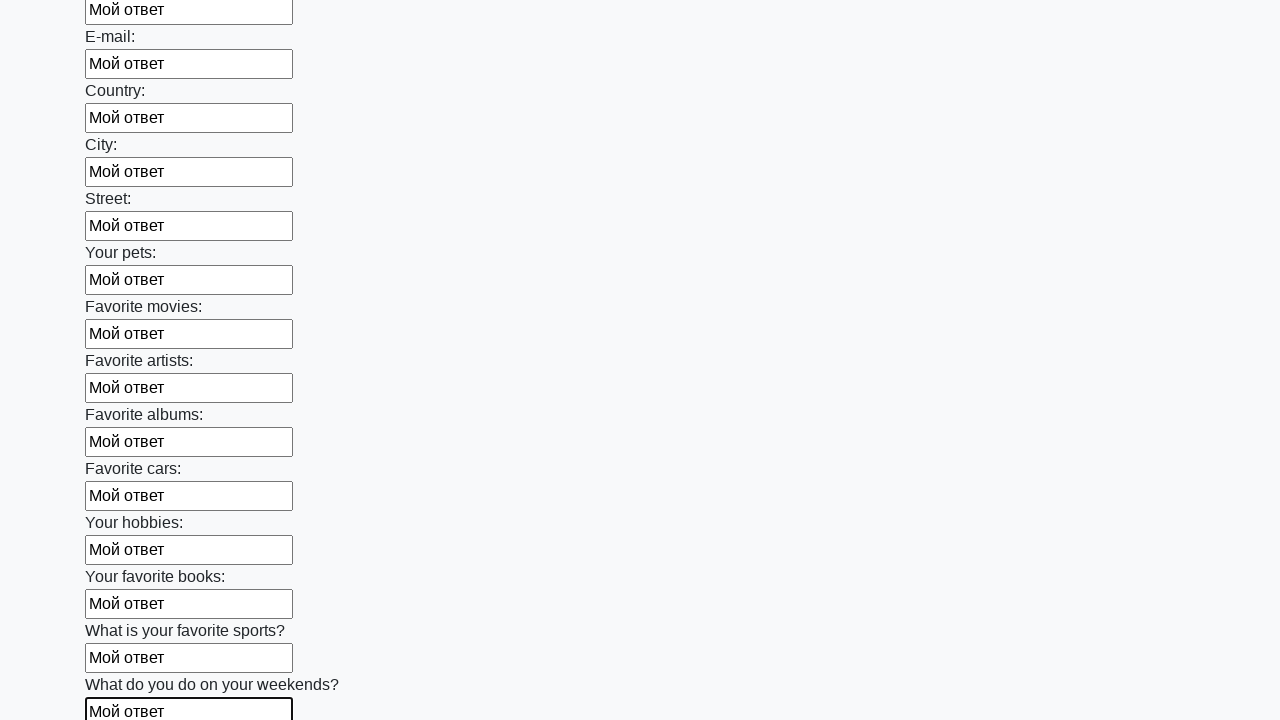

Filled a text input field with 'Мой ответ' on [type='text'] >> nth=15
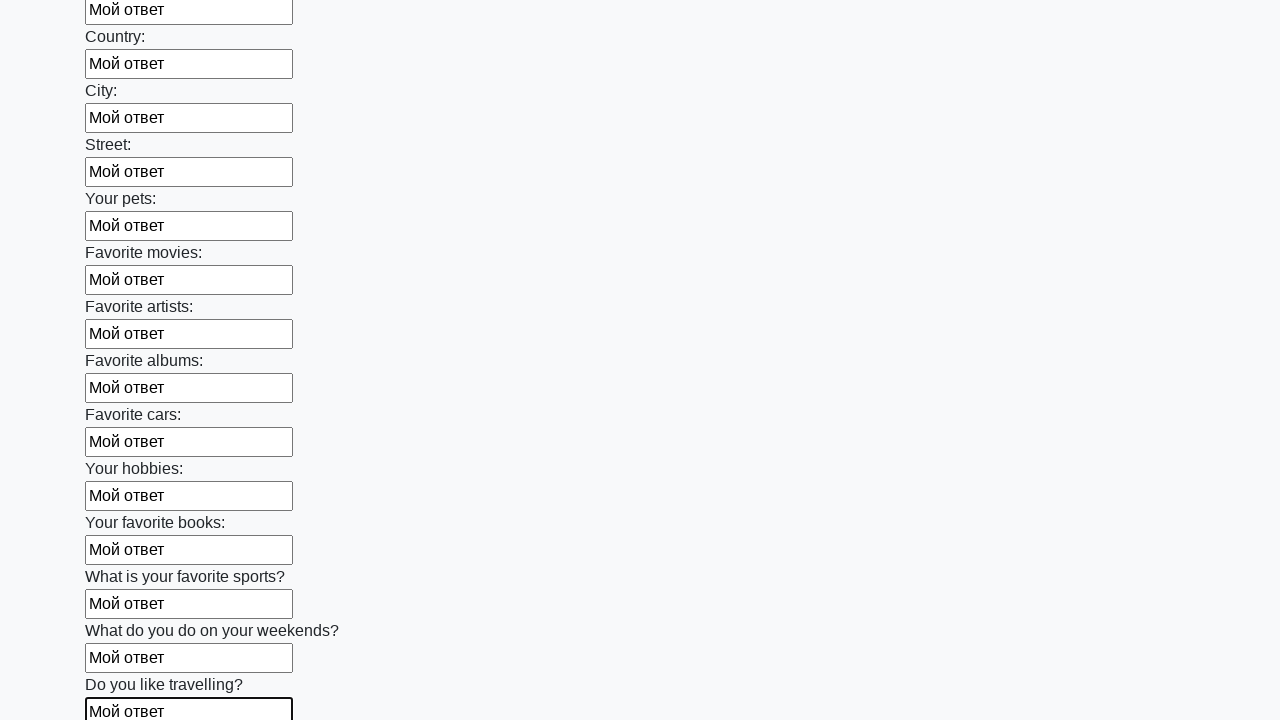

Filled a text input field with 'Мой ответ' on [type='text'] >> nth=16
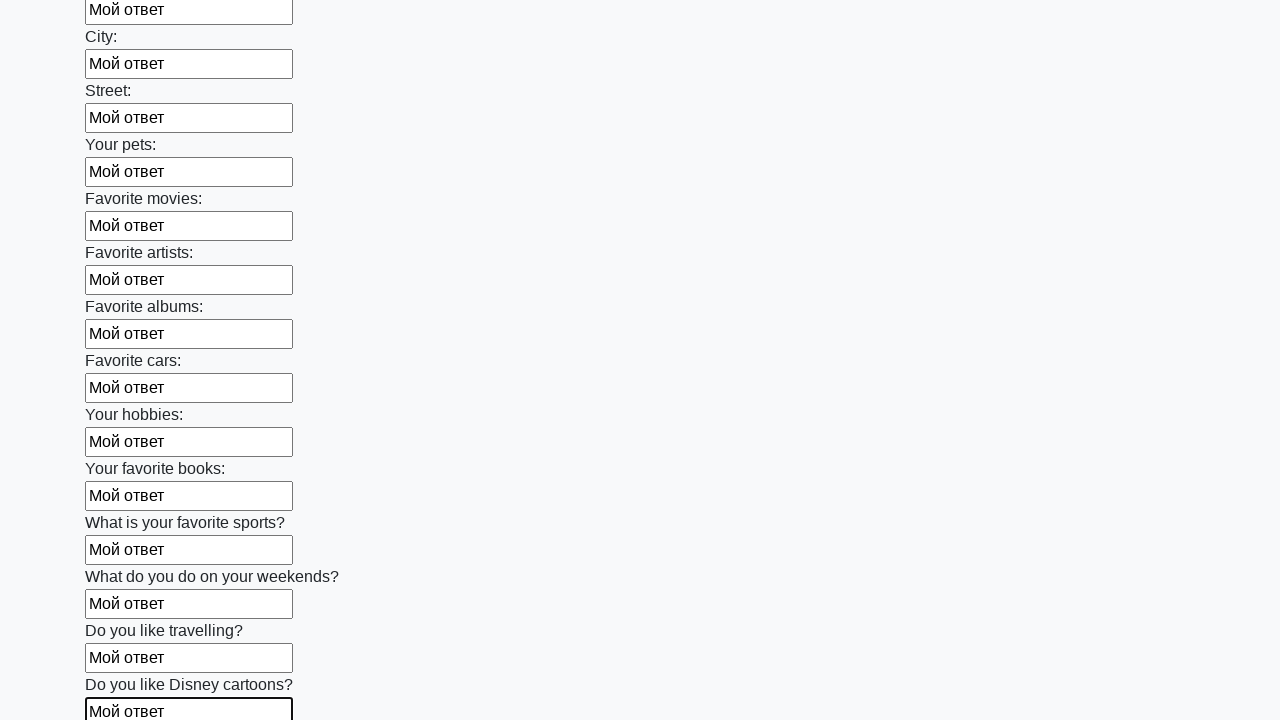

Filled a text input field with 'Мой ответ' on [type='text'] >> nth=17
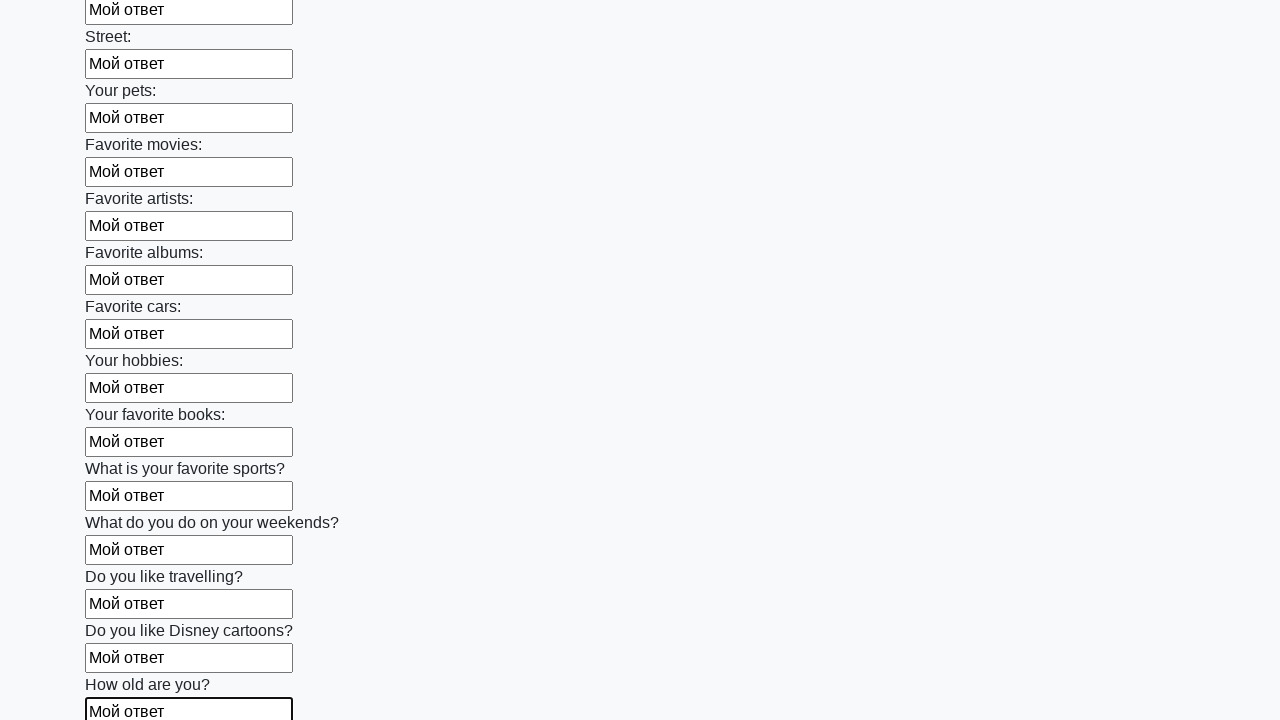

Filled a text input field with 'Мой ответ' on [type='text'] >> nth=18
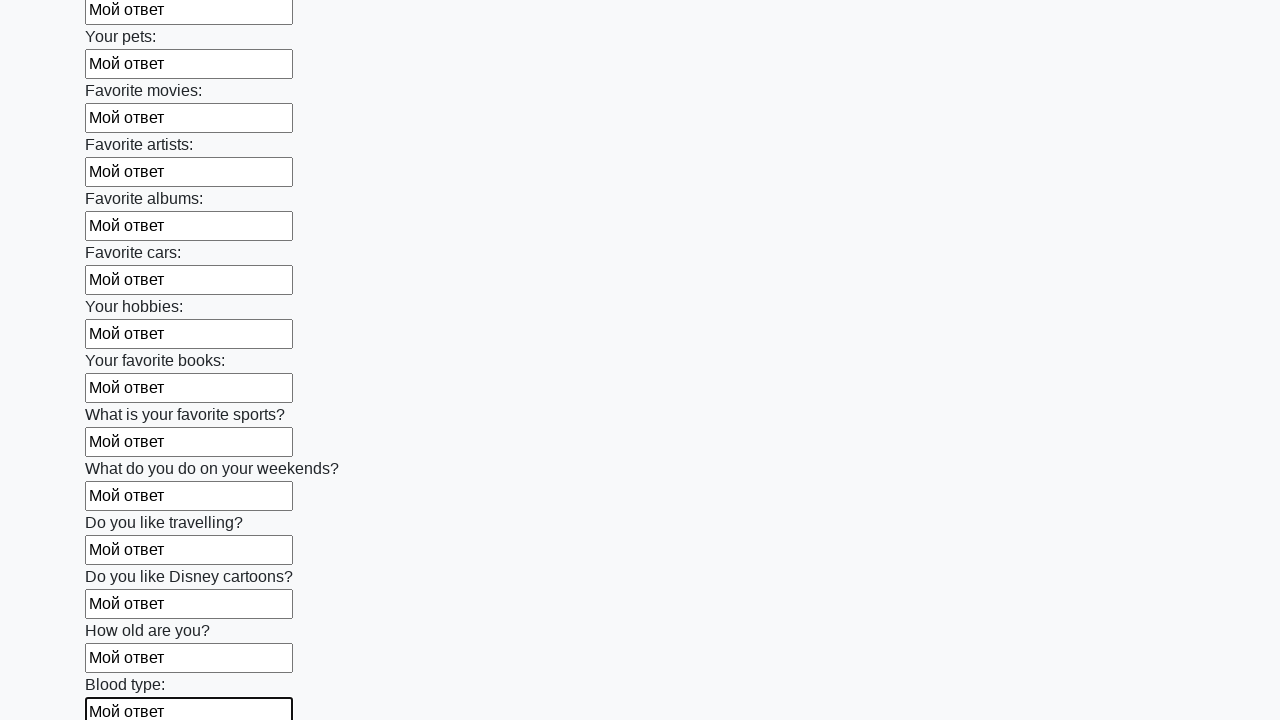

Filled a text input field with 'Мой ответ' on [type='text'] >> nth=19
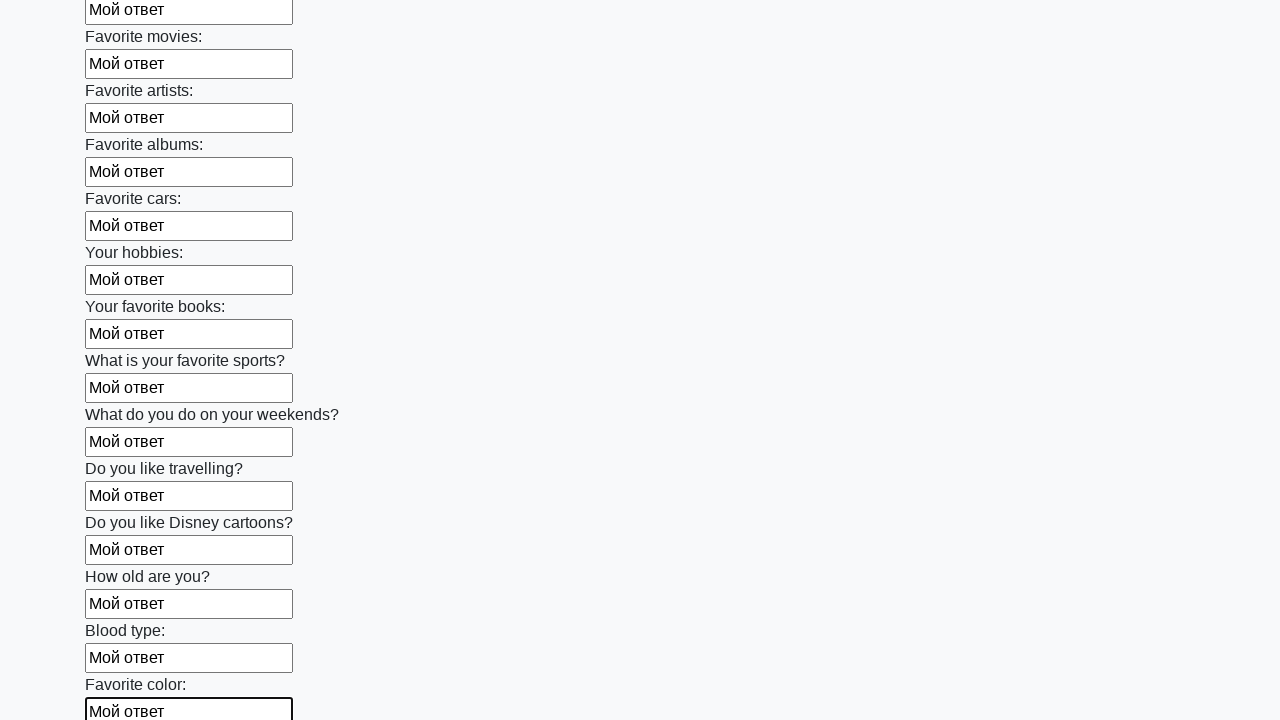

Filled a text input field with 'Мой ответ' on [type='text'] >> nth=20
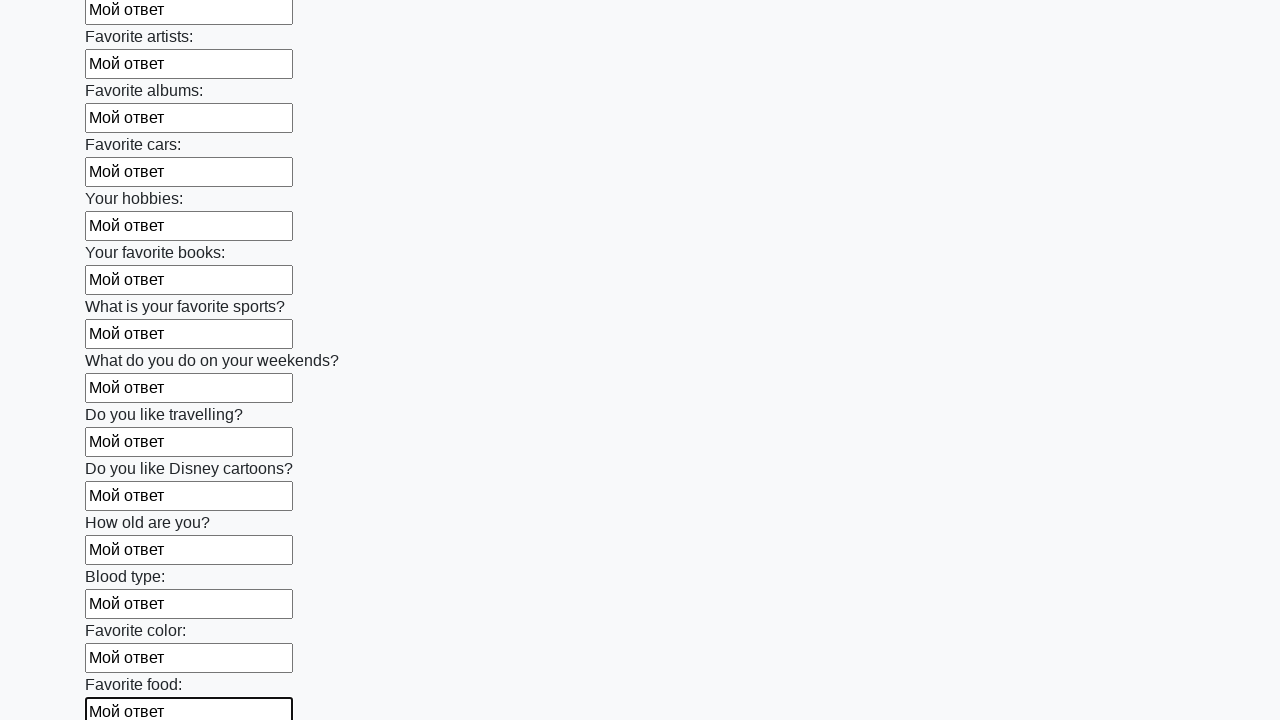

Filled a text input field with 'Мой ответ' on [type='text'] >> nth=21
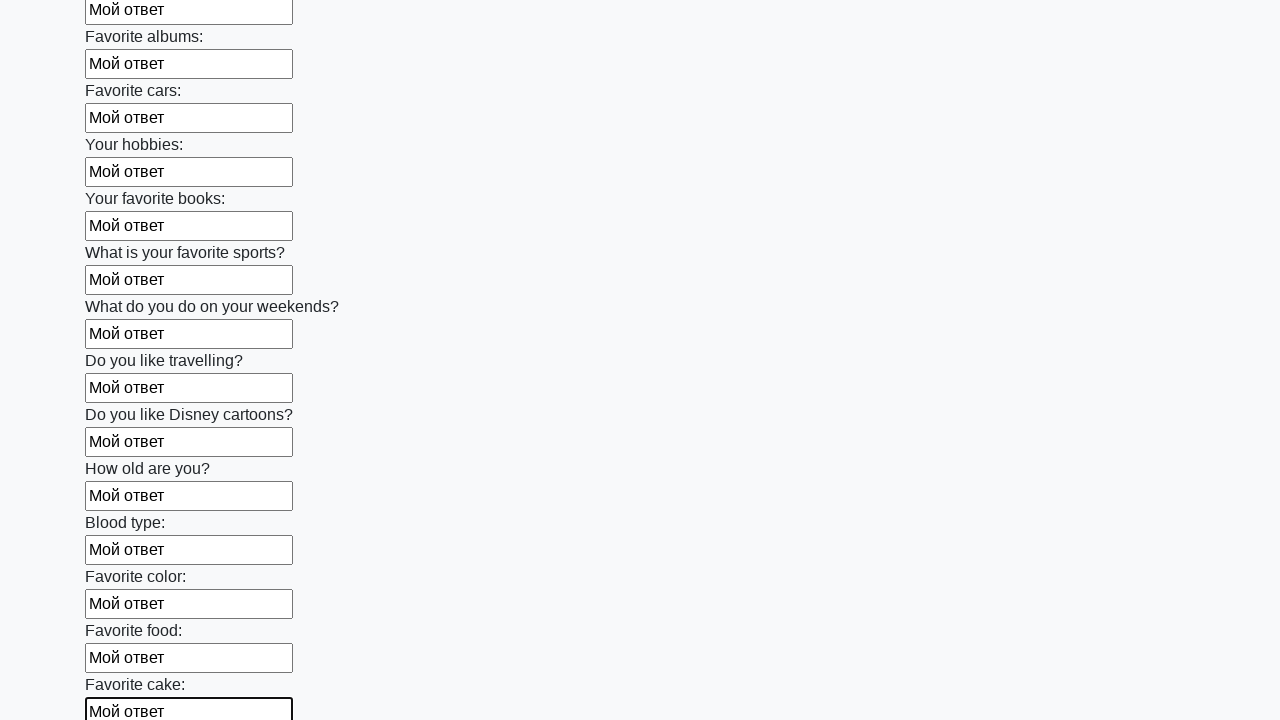

Filled a text input field with 'Мой ответ' on [type='text'] >> nth=22
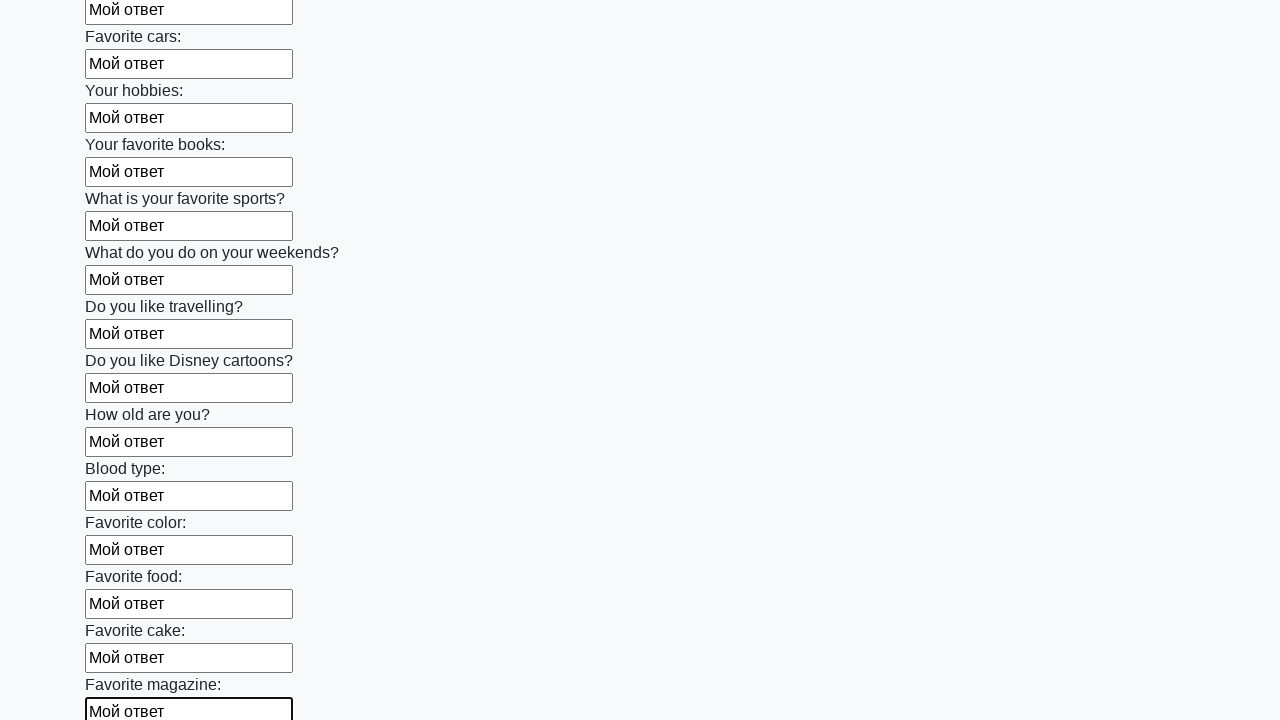

Filled a text input field with 'Мой ответ' on [type='text'] >> nth=23
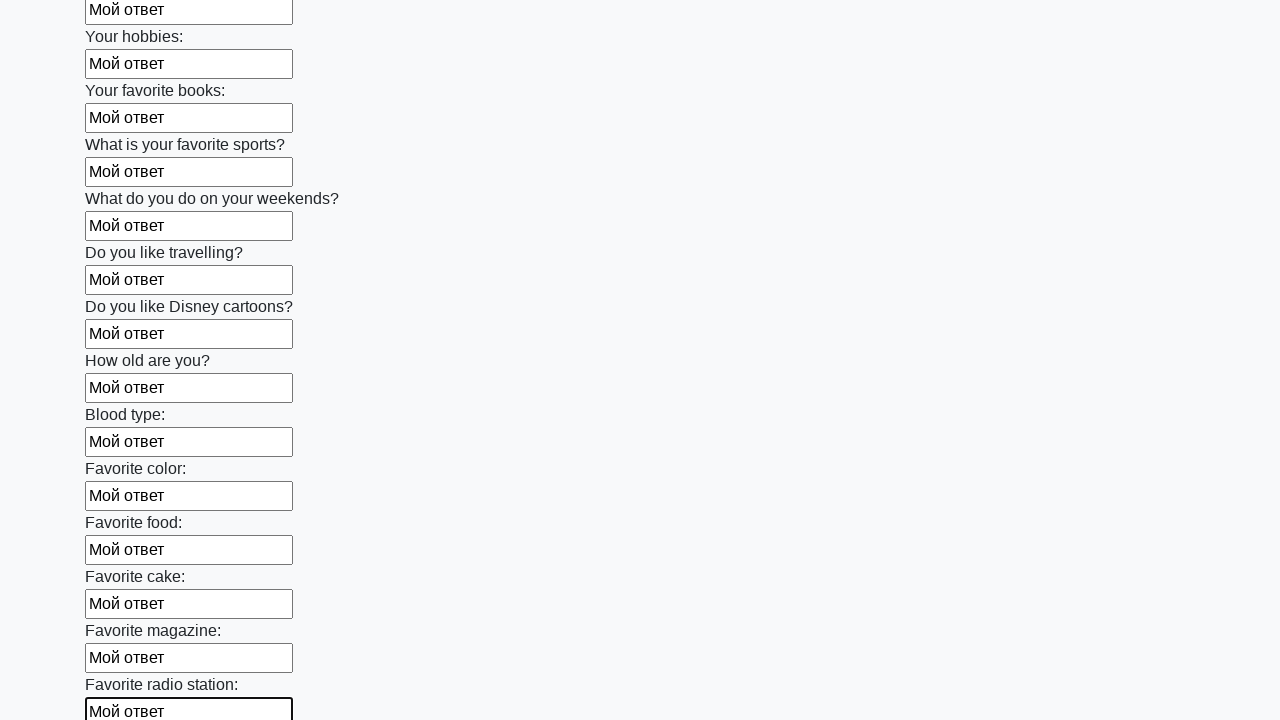

Filled a text input field with 'Мой ответ' on [type='text'] >> nth=24
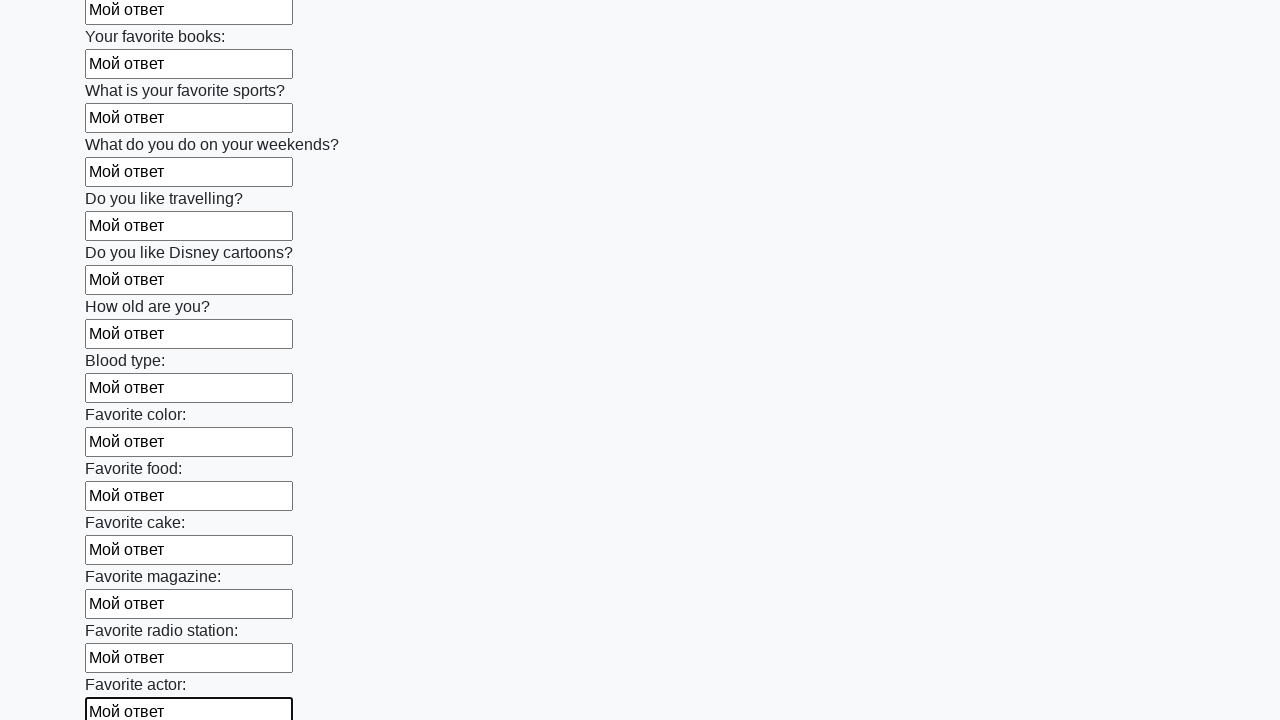

Filled a text input field with 'Мой ответ' on [type='text'] >> nth=25
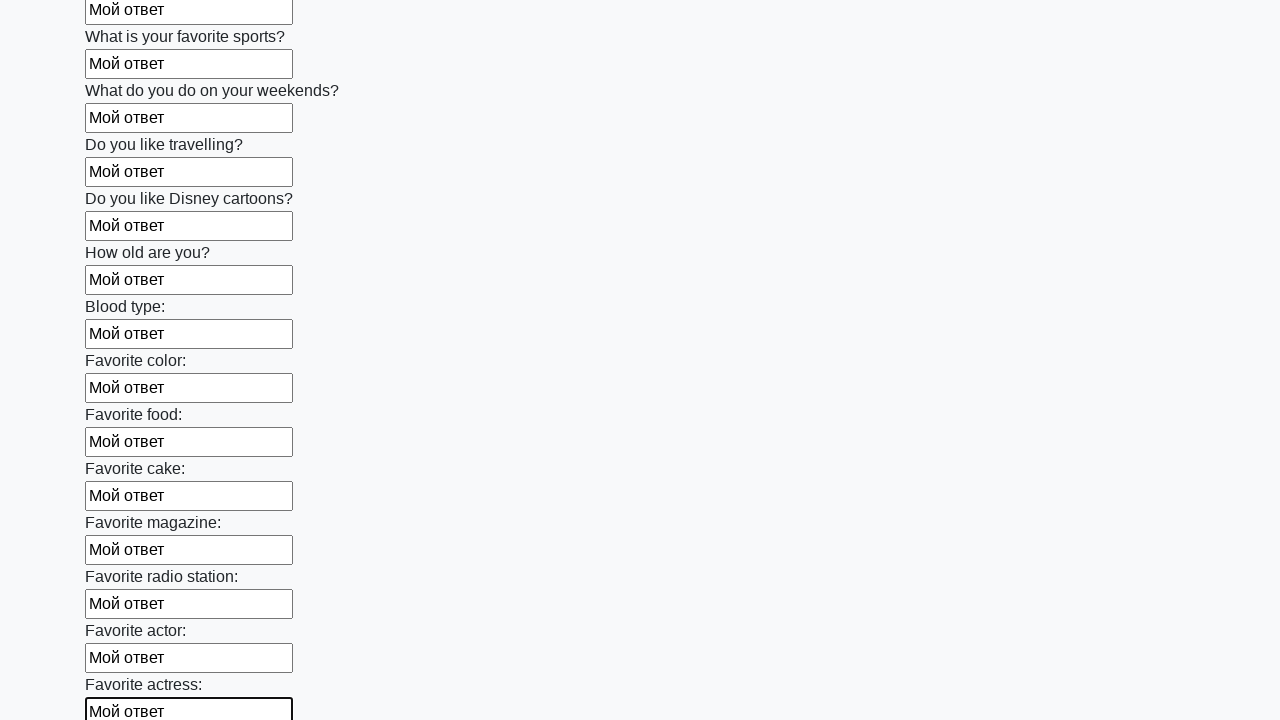

Filled a text input field with 'Мой ответ' on [type='text'] >> nth=26
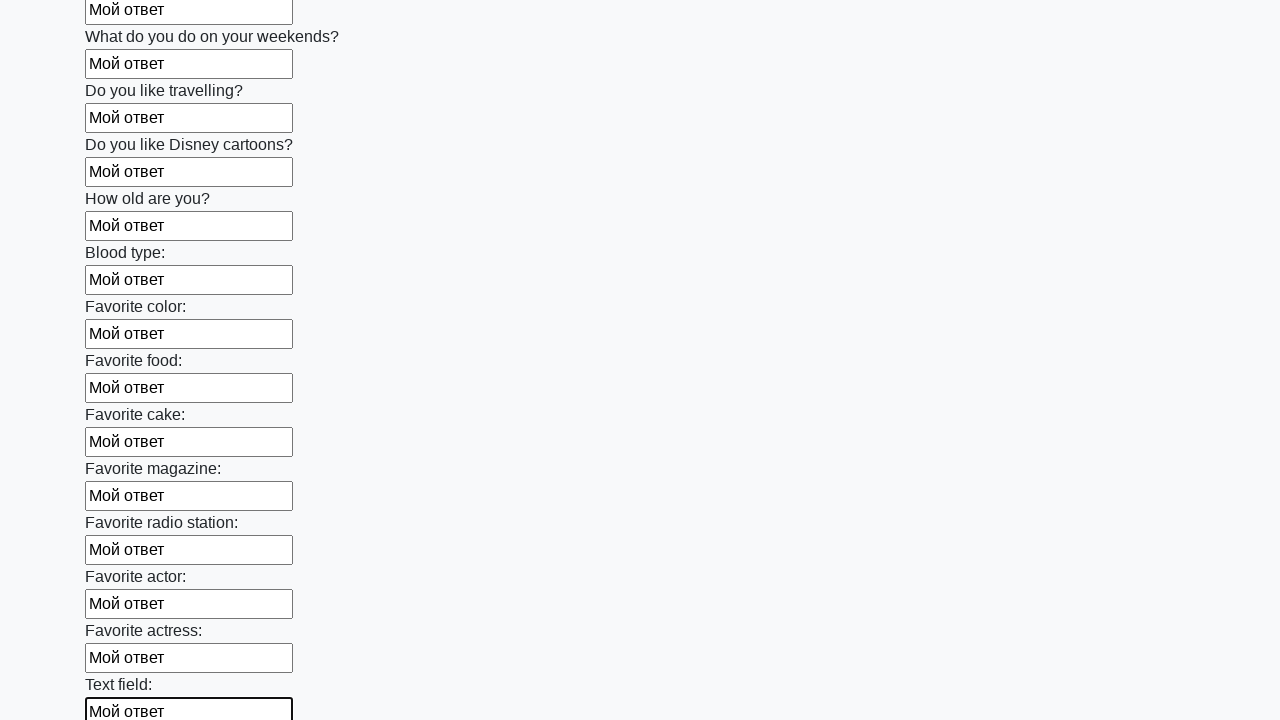

Filled a text input field with 'Мой ответ' on [type='text'] >> nth=27
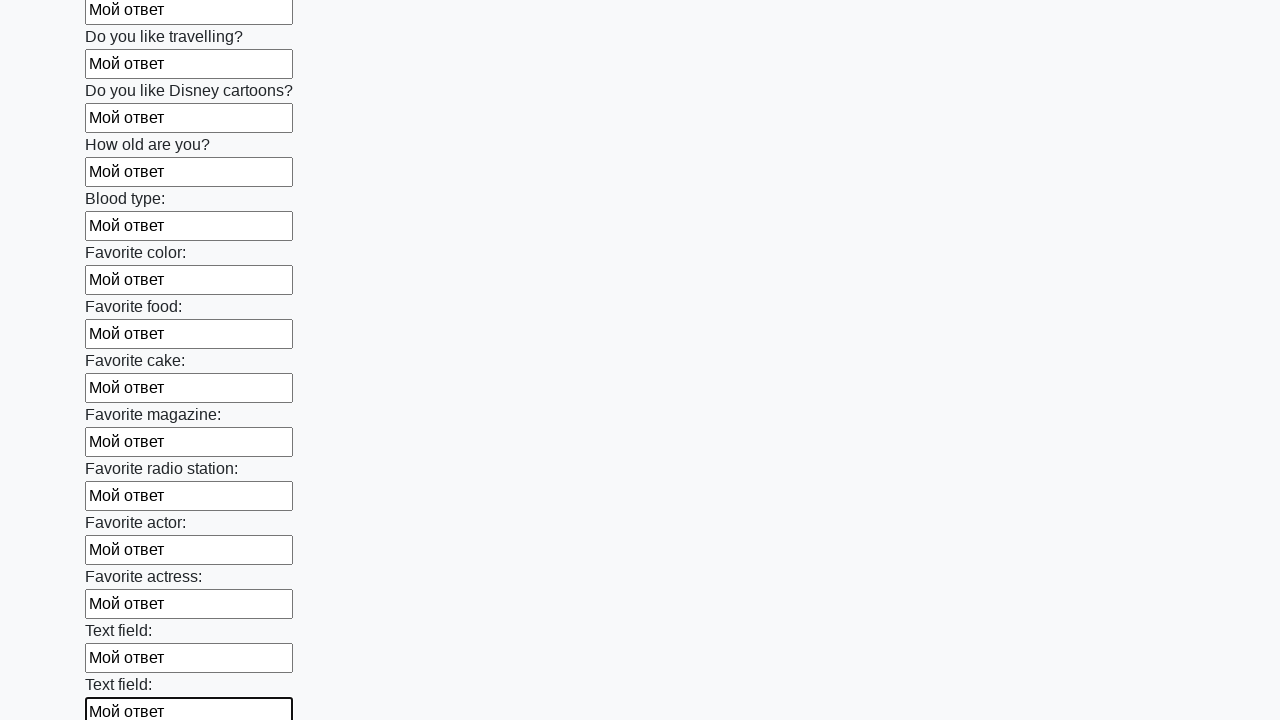

Filled a text input field with 'Мой ответ' on [type='text'] >> nth=28
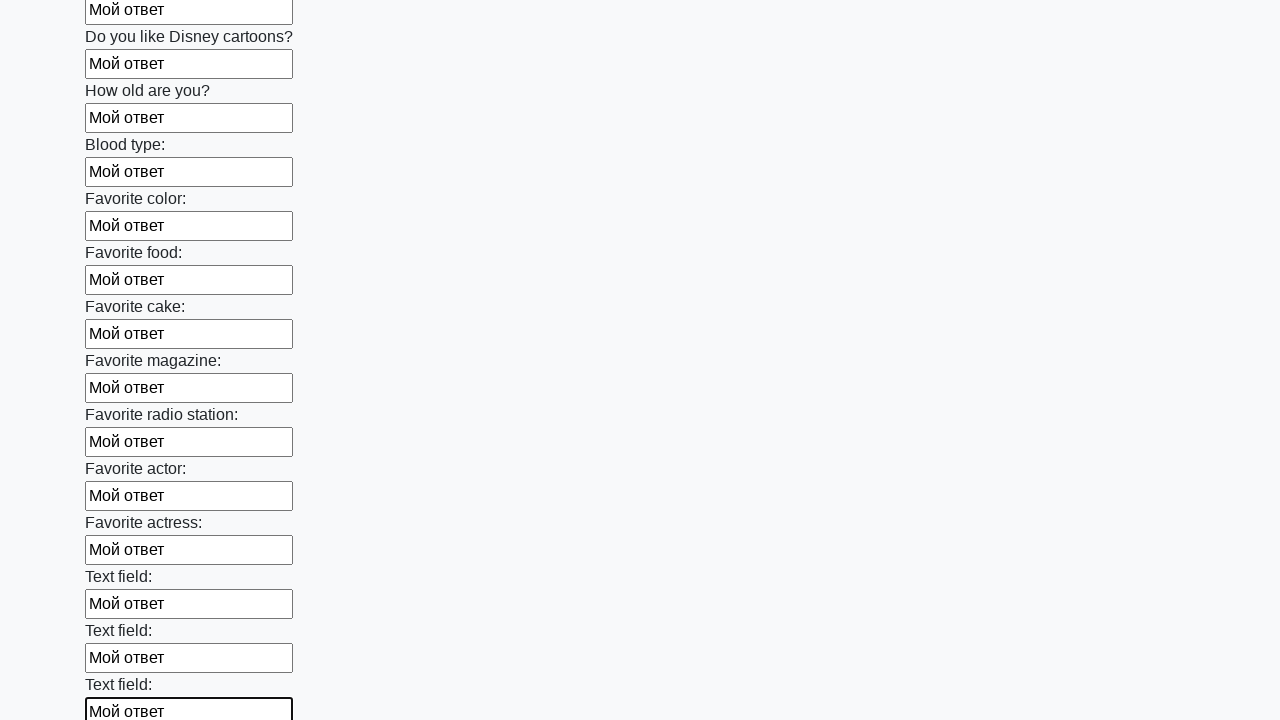

Filled a text input field with 'Мой ответ' on [type='text'] >> nth=29
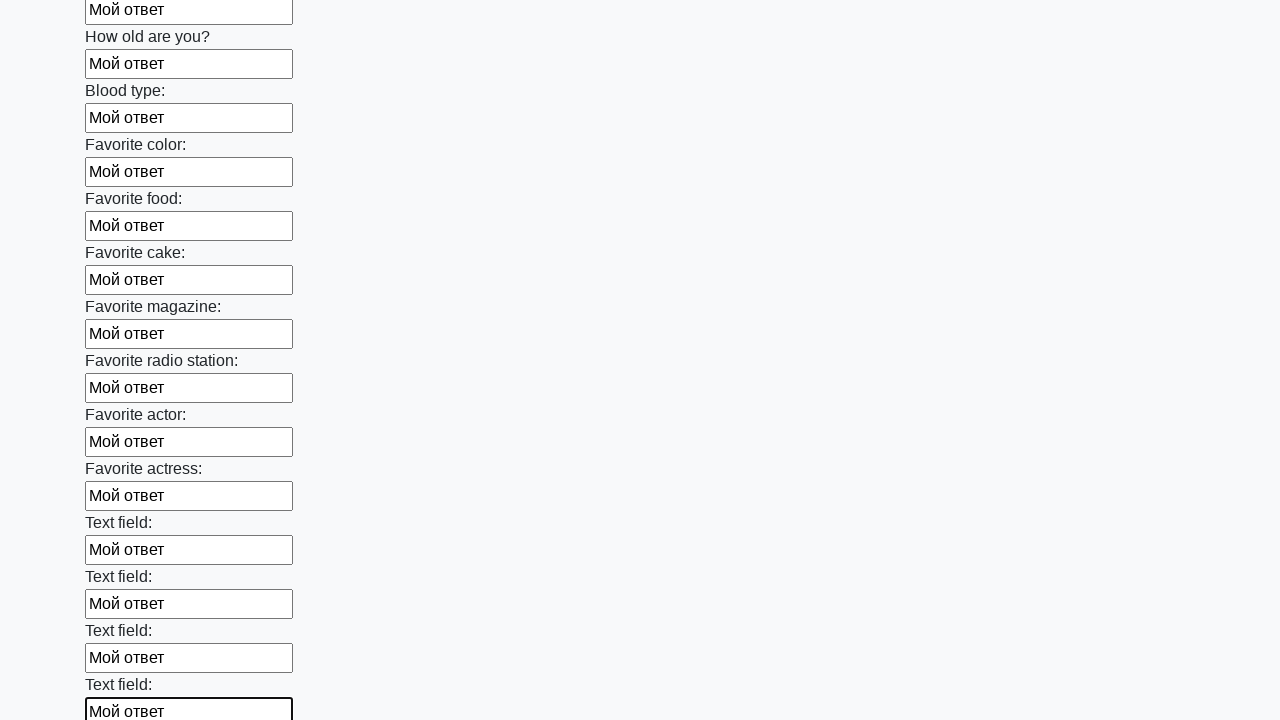

Filled a text input field with 'Мой ответ' on [type='text'] >> nth=30
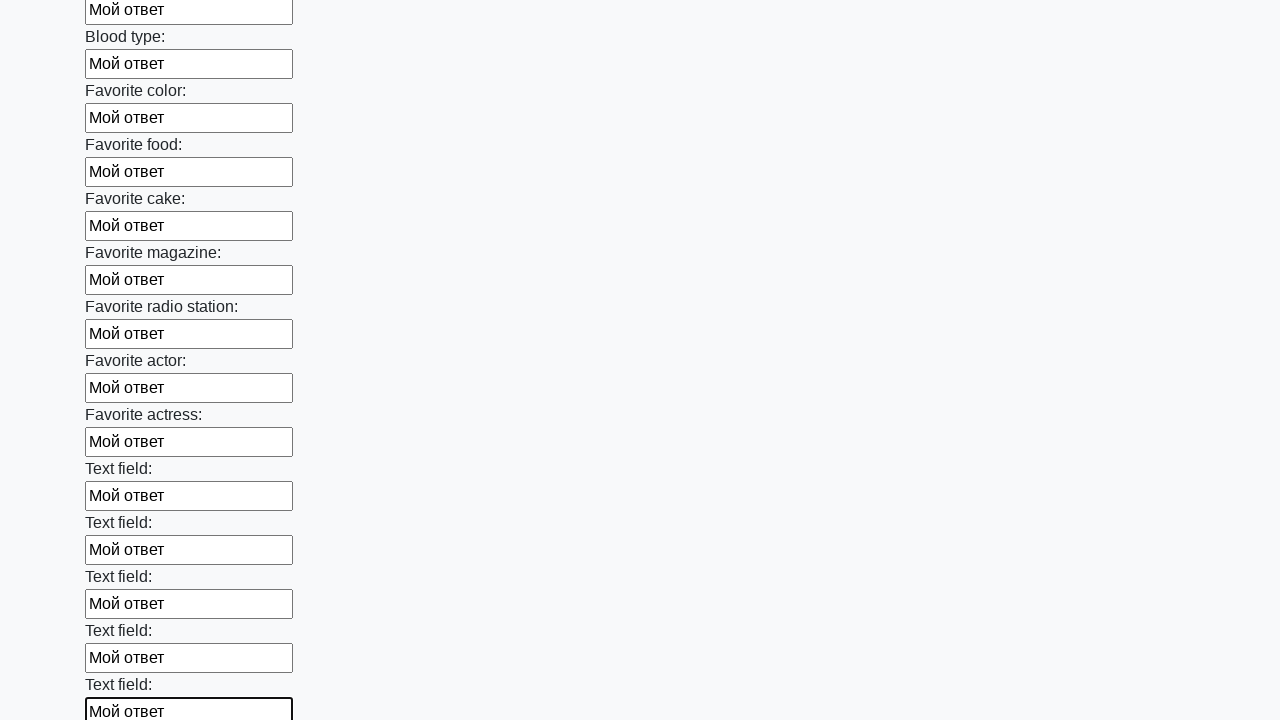

Filled a text input field with 'Мой ответ' on [type='text'] >> nth=31
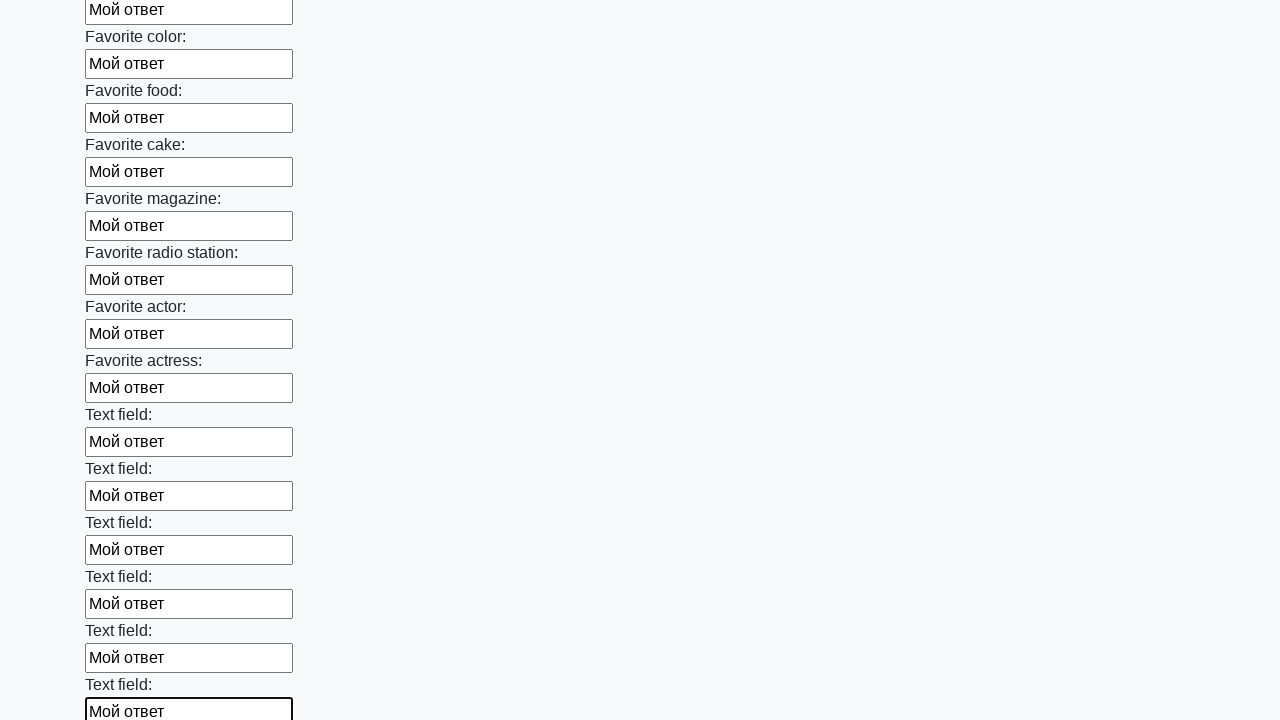

Filled a text input field with 'Мой ответ' on [type='text'] >> nth=32
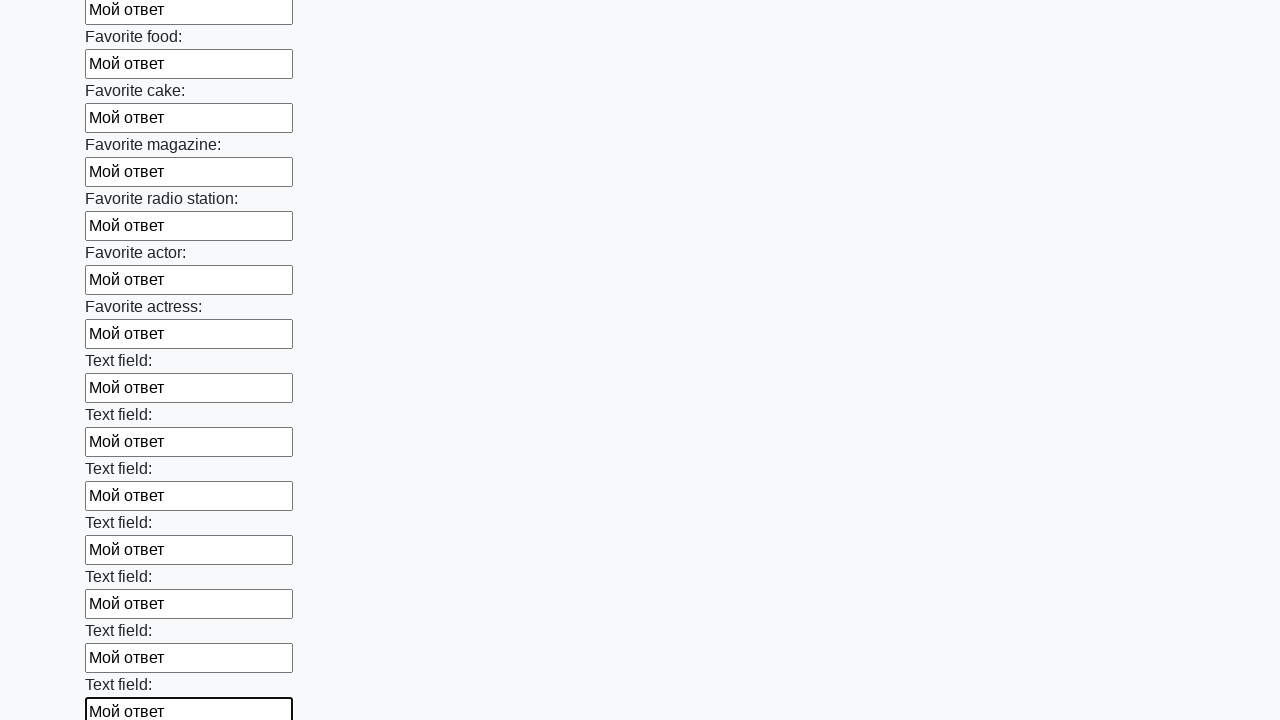

Filled a text input field with 'Мой ответ' on [type='text'] >> nth=33
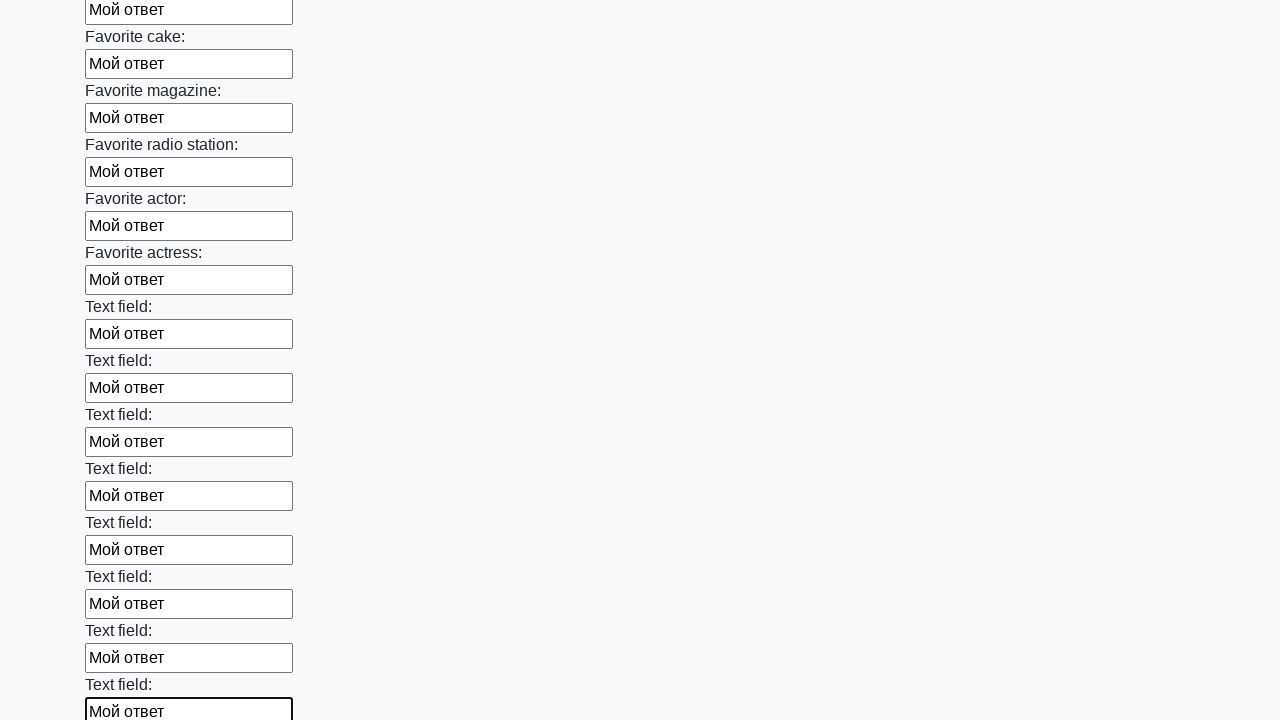

Filled a text input field with 'Мой ответ' on [type='text'] >> nth=34
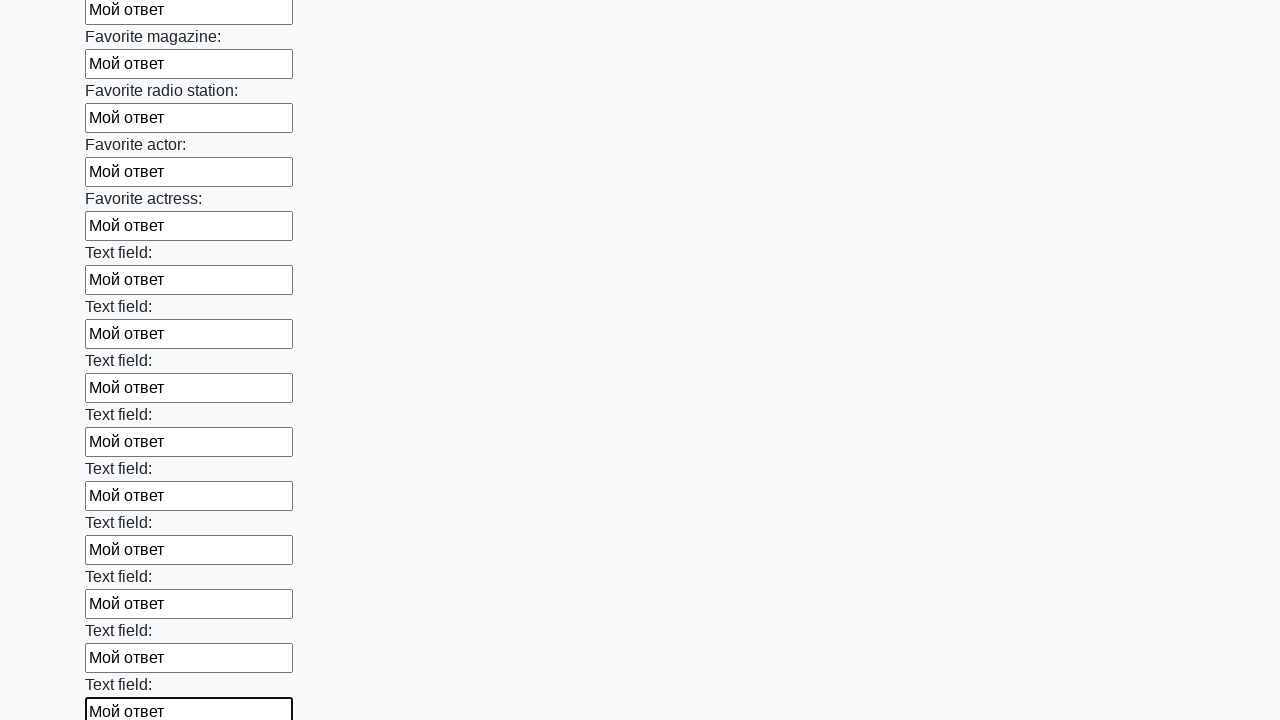

Filled a text input field with 'Мой ответ' on [type='text'] >> nth=35
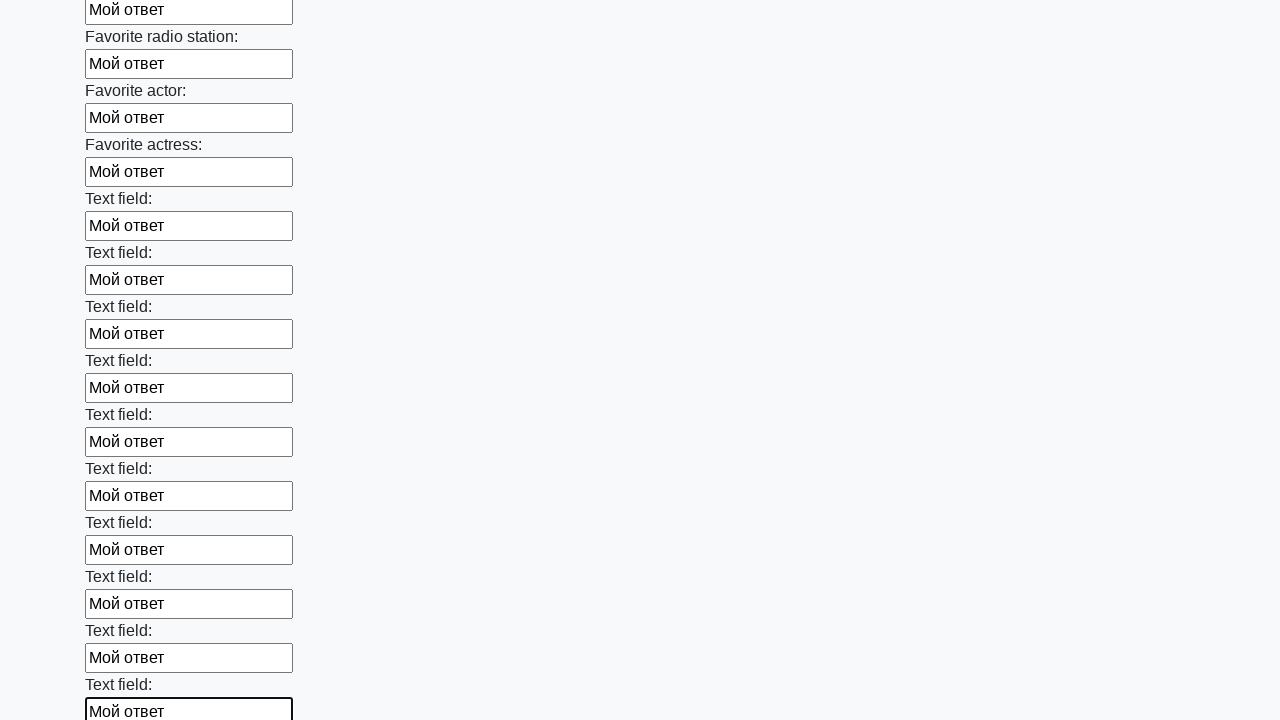

Filled a text input field with 'Мой ответ' on [type='text'] >> nth=36
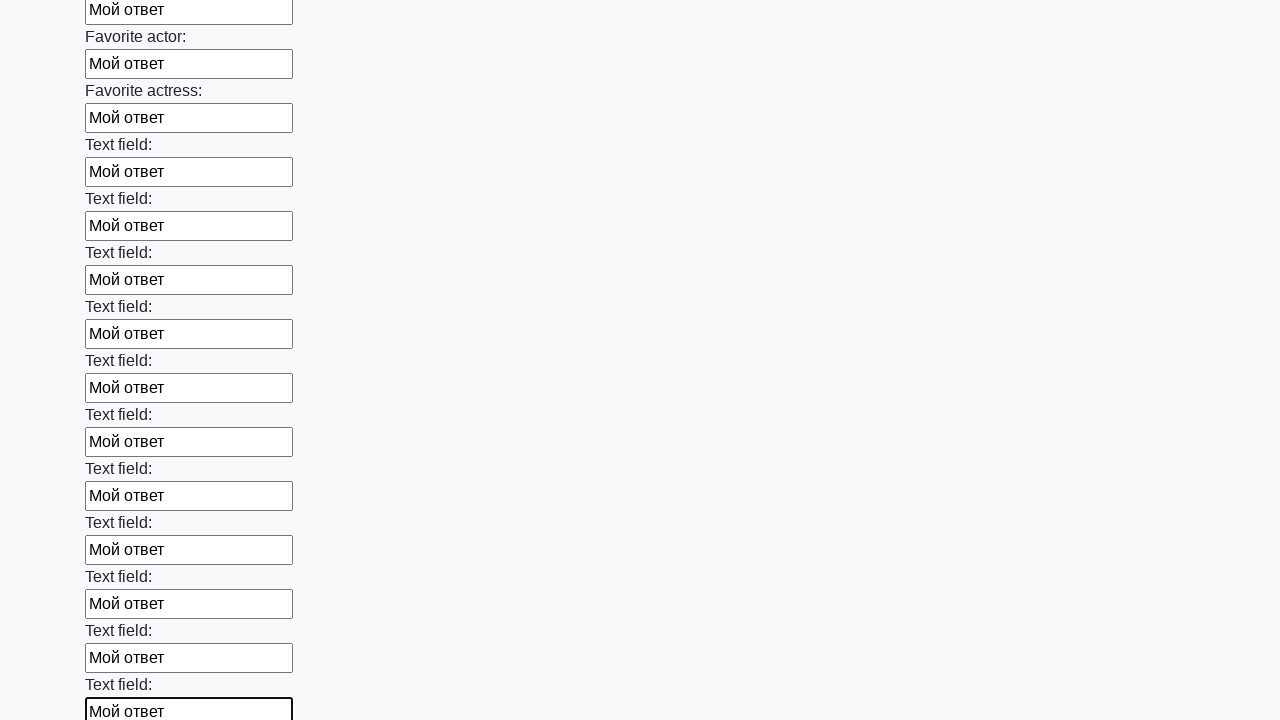

Filled a text input field with 'Мой ответ' on [type='text'] >> nth=37
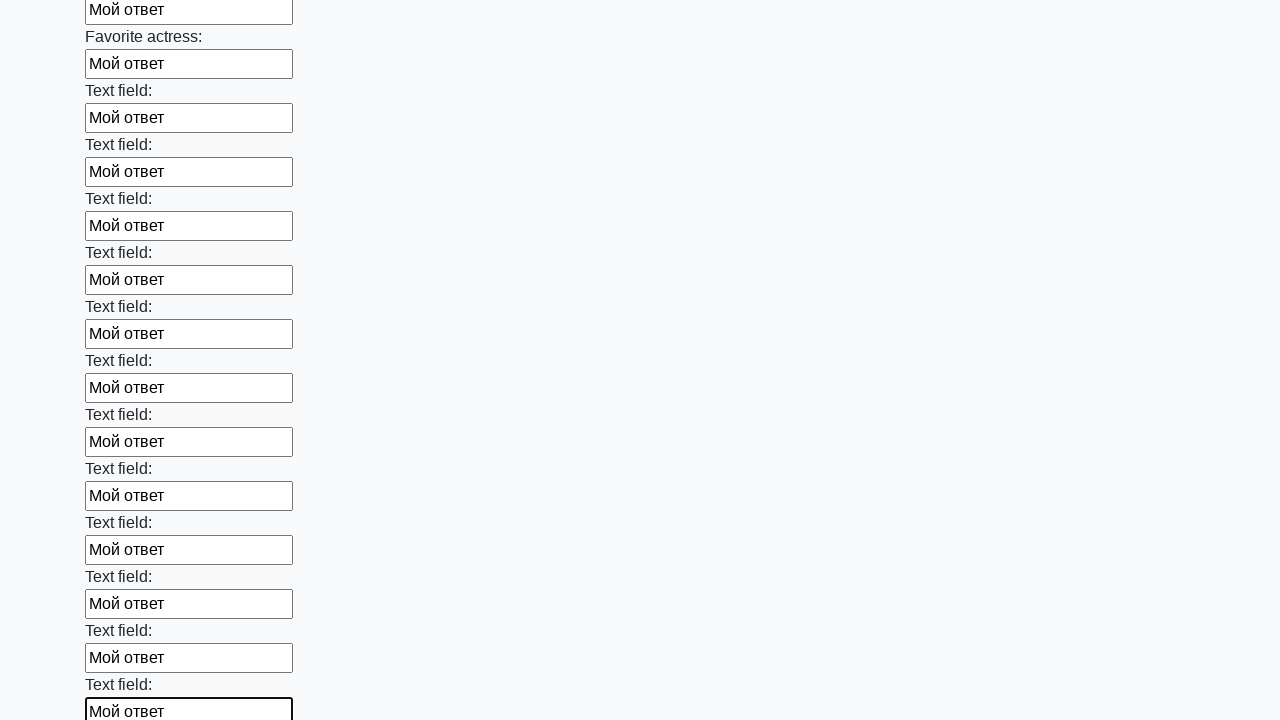

Filled a text input field with 'Мой ответ' on [type='text'] >> nth=38
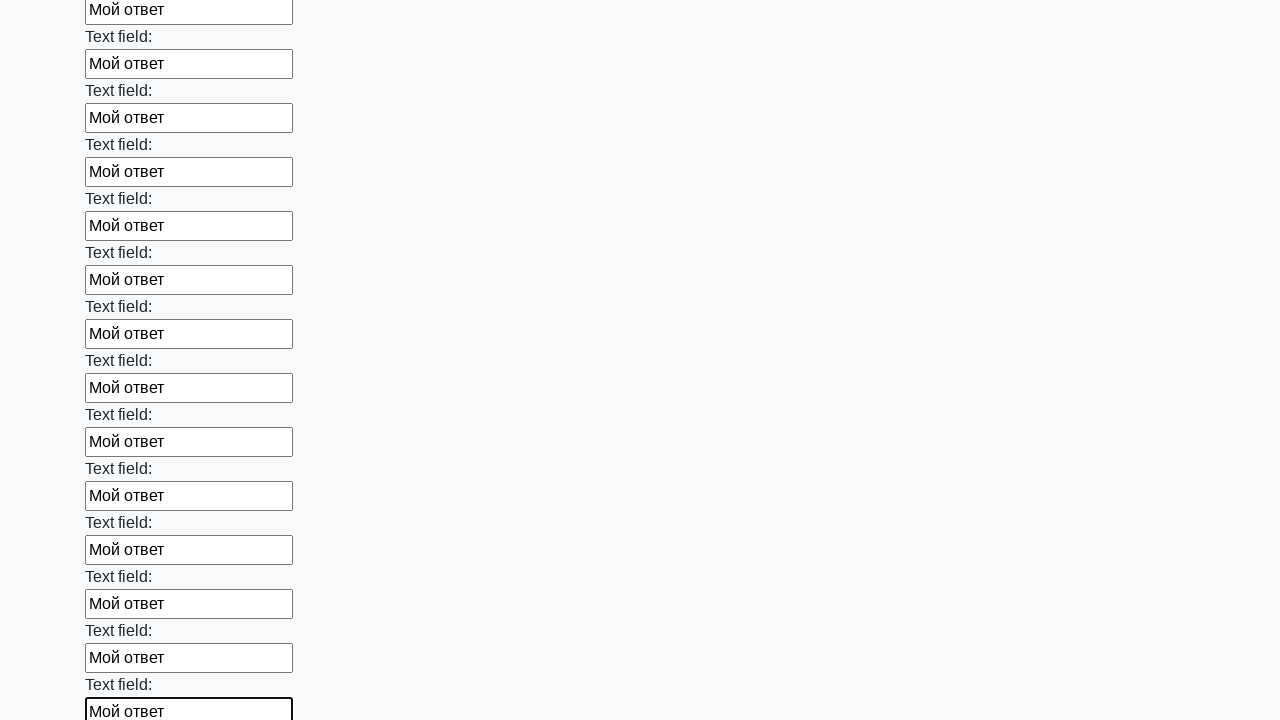

Filled a text input field with 'Мой ответ' on [type='text'] >> nth=39
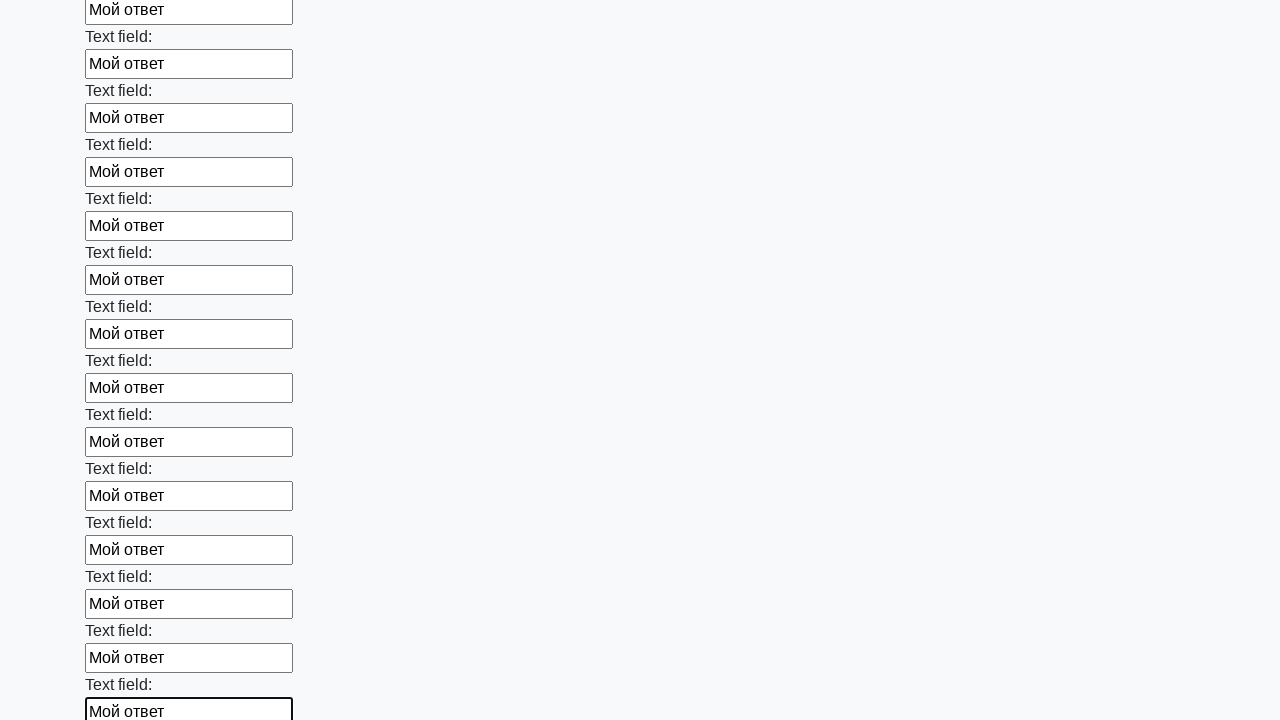

Filled a text input field with 'Мой ответ' on [type='text'] >> nth=40
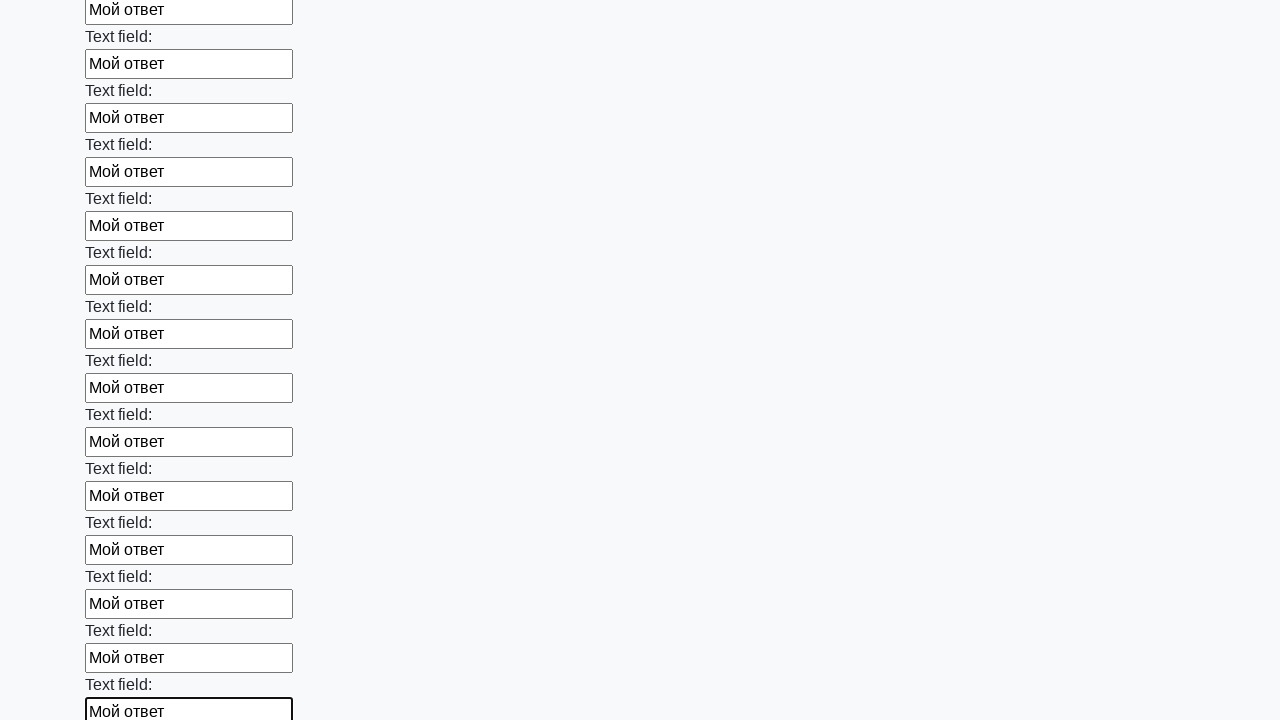

Filled a text input field with 'Мой ответ' on [type='text'] >> nth=41
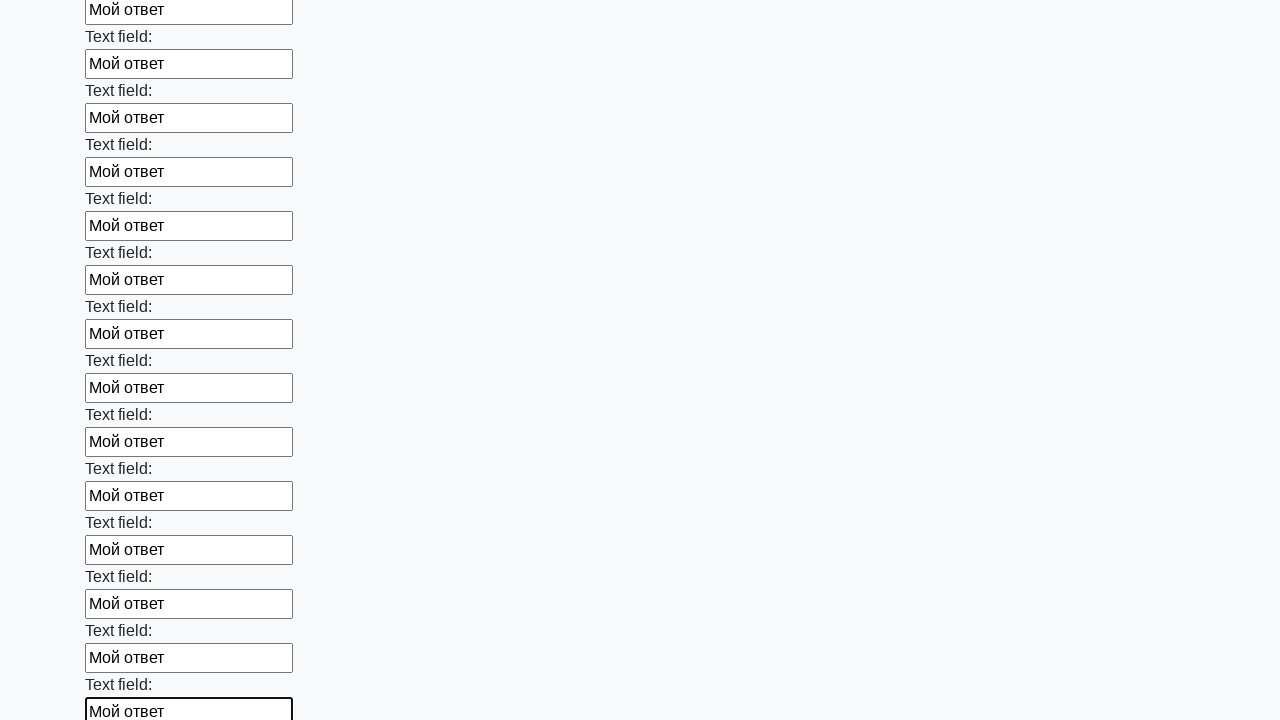

Filled a text input field with 'Мой ответ' on [type='text'] >> nth=42
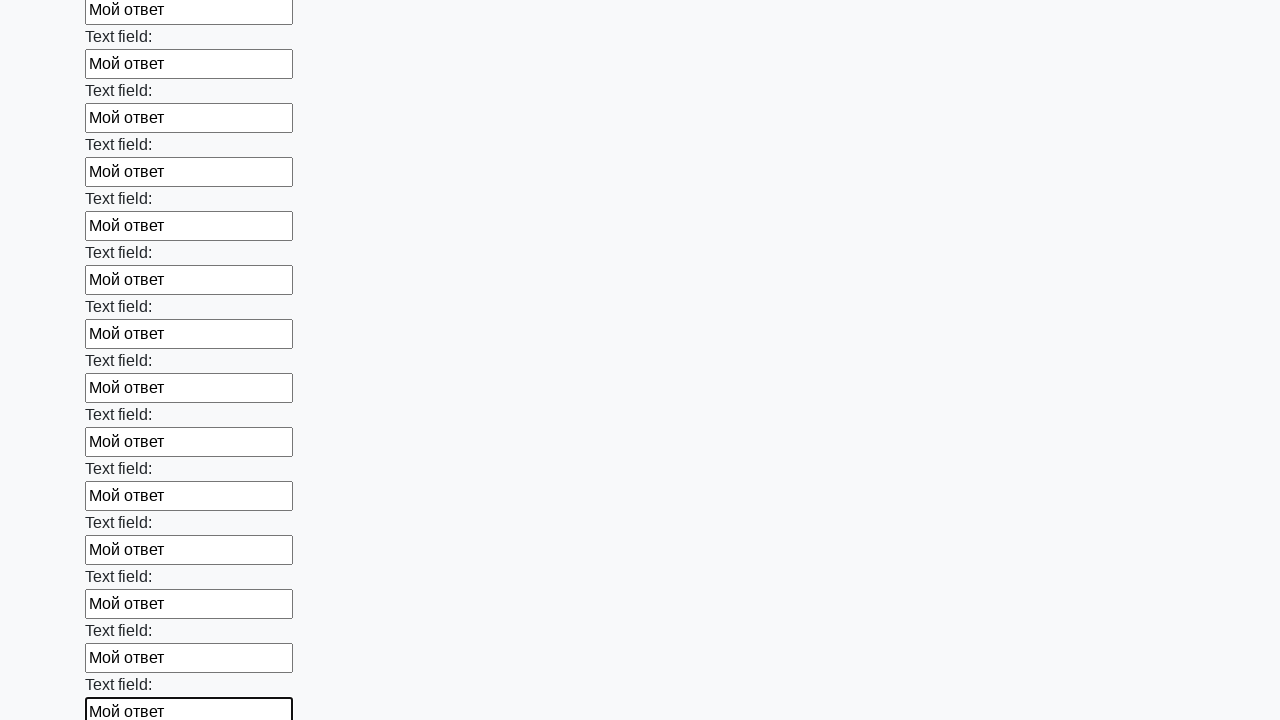

Filled a text input field with 'Мой ответ' on [type='text'] >> nth=43
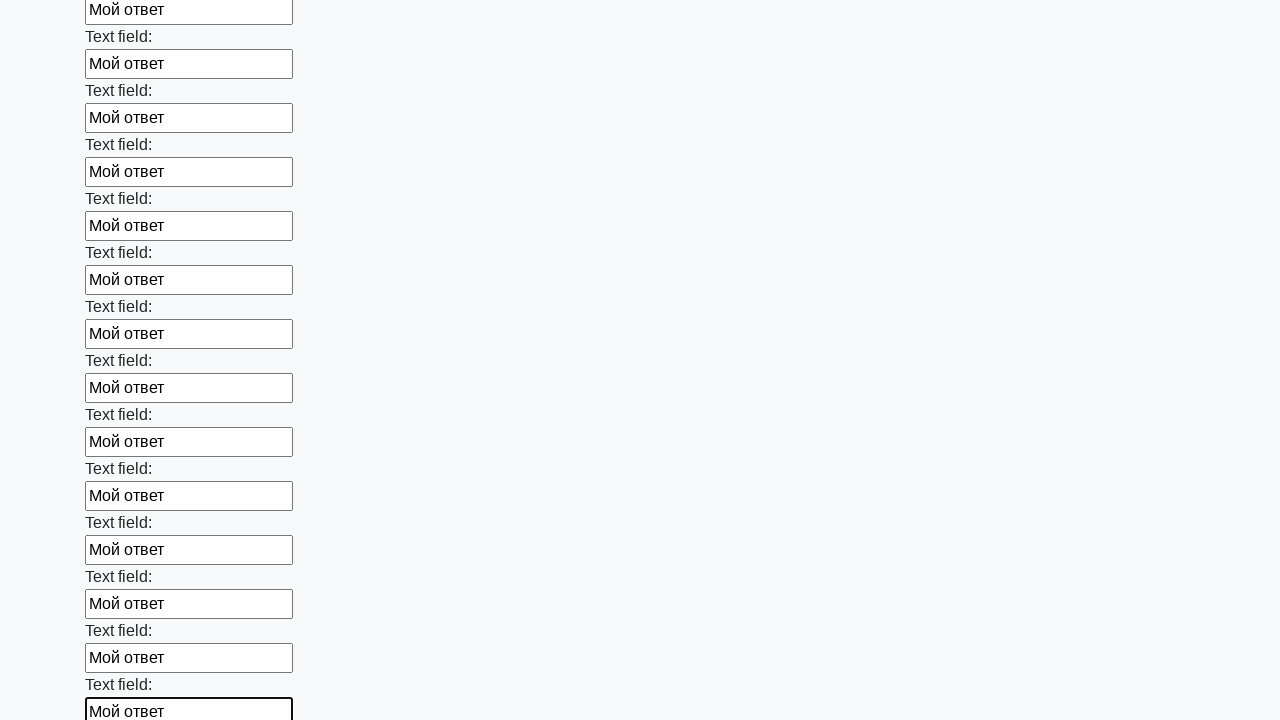

Filled a text input field with 'Мой ответ' on [type='text'] >> nth=44
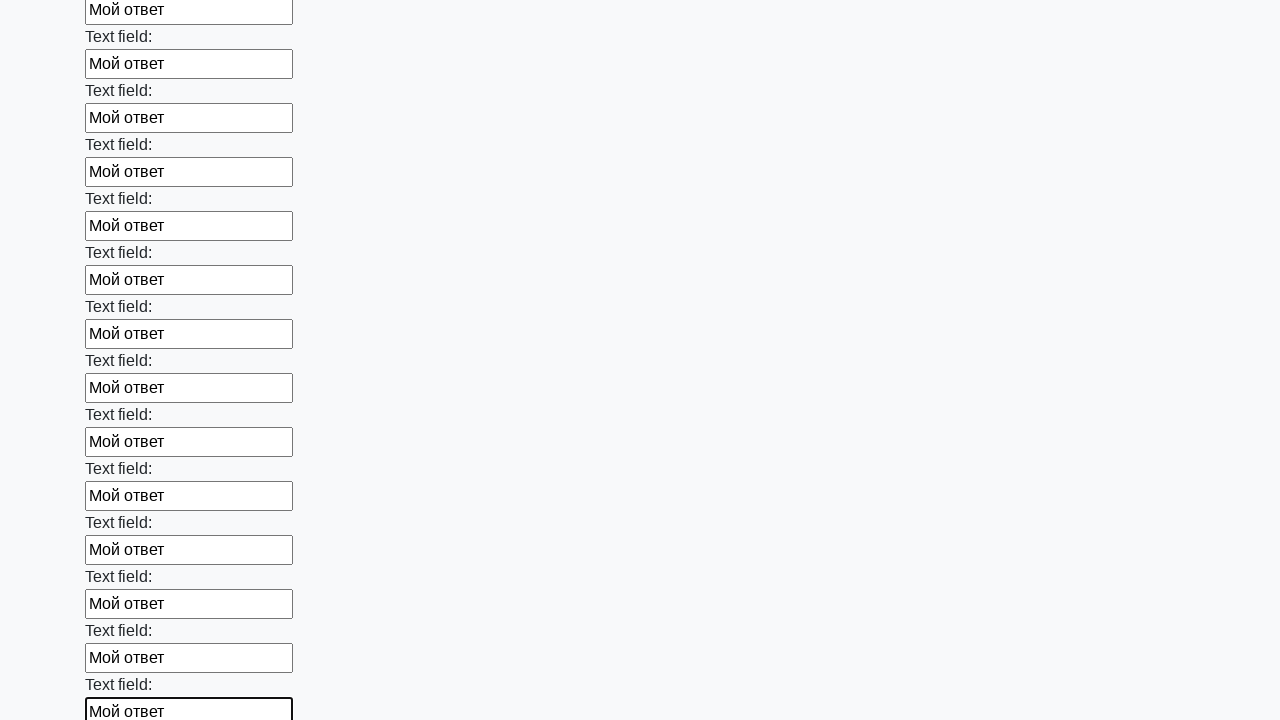

Filled a text input field with 'Мой ответ' on [type='text'] >> nth=45
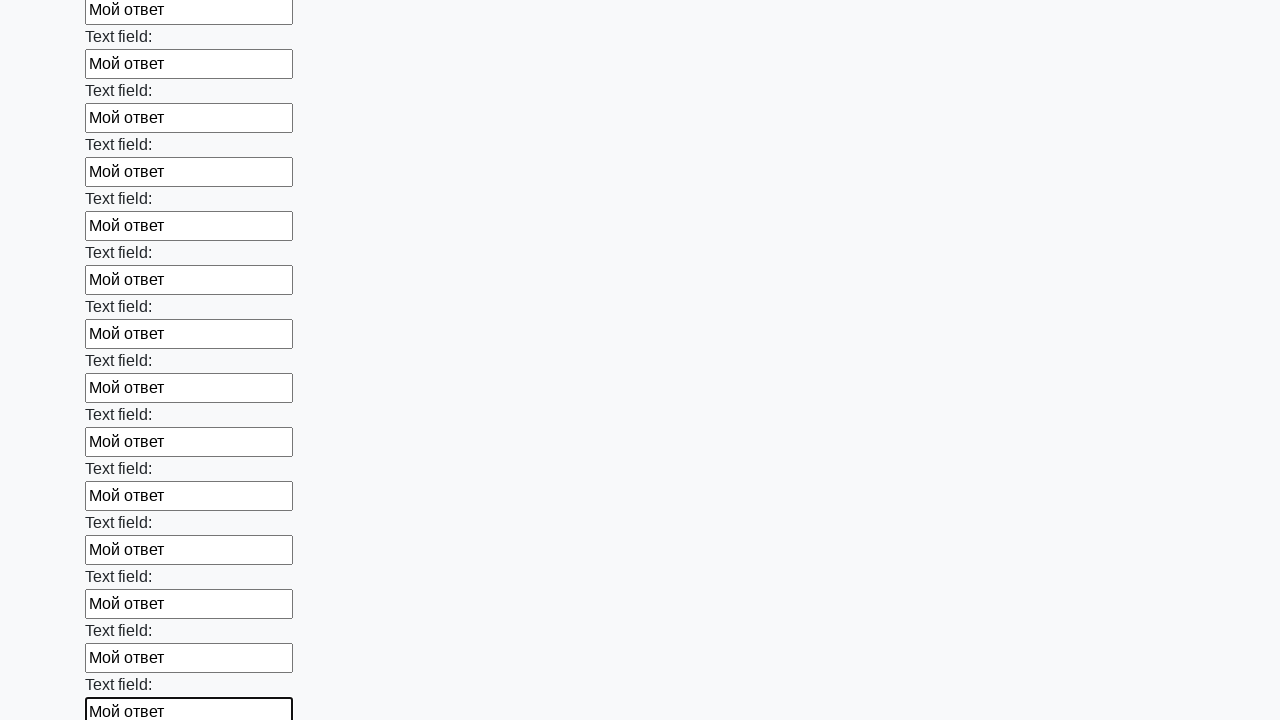

Filled a text input field with 'Мой ответ' on [type='text'] >> nth=46
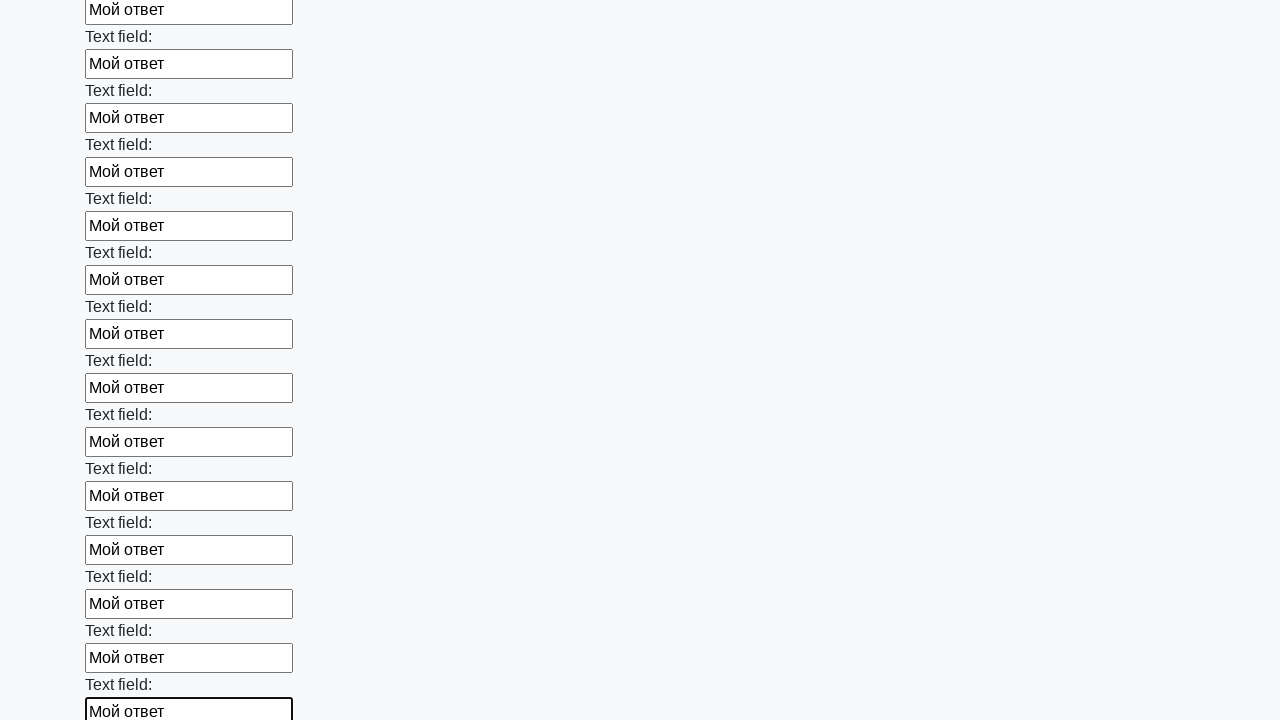

Filled a text input field with 'Мой ответ' on [type='text'] >> nth=47
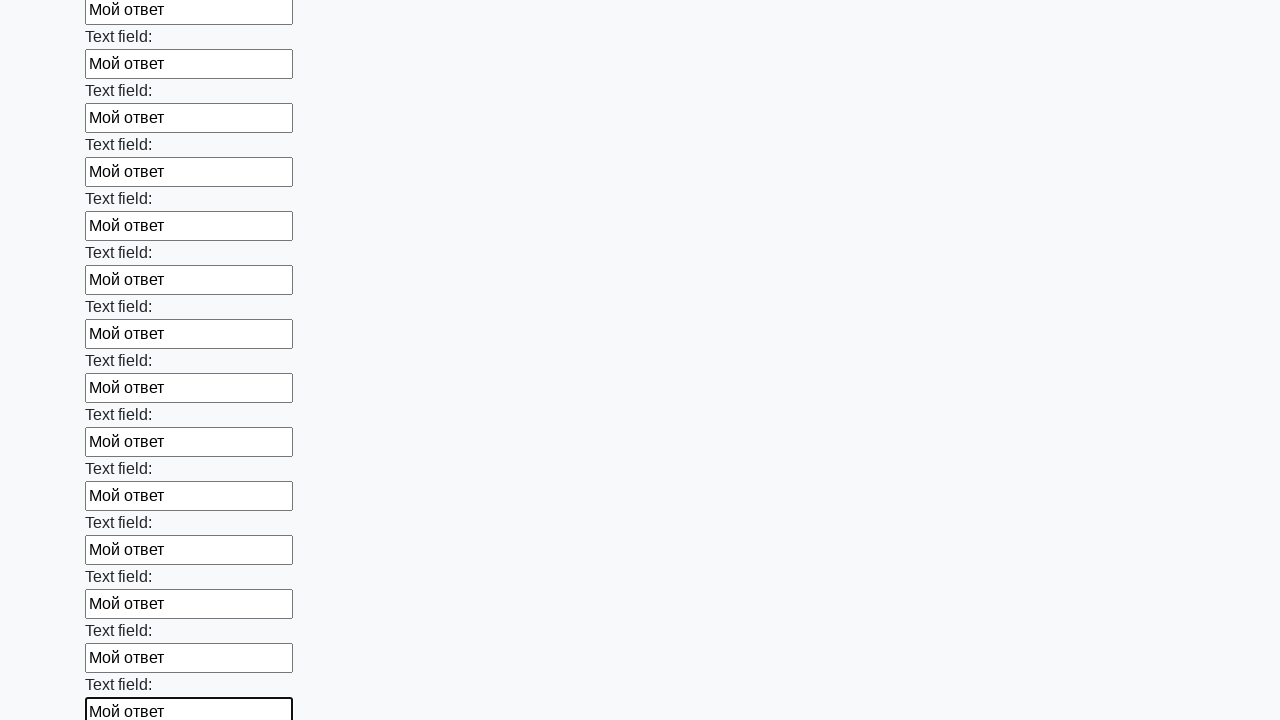

Filled a text input field with 'Мой ответ' on [type='text'] >> nth=48
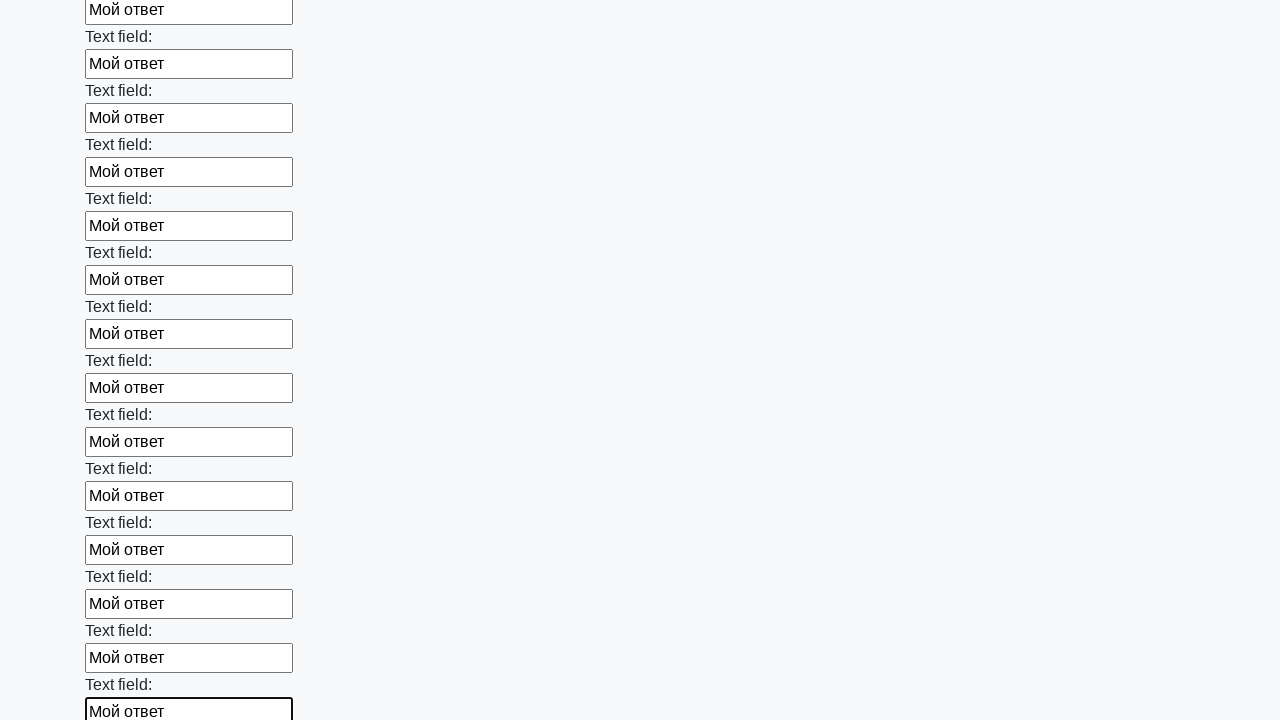

Filled a text input field with 'Мой ответ' on [type='text'] >> nth=49
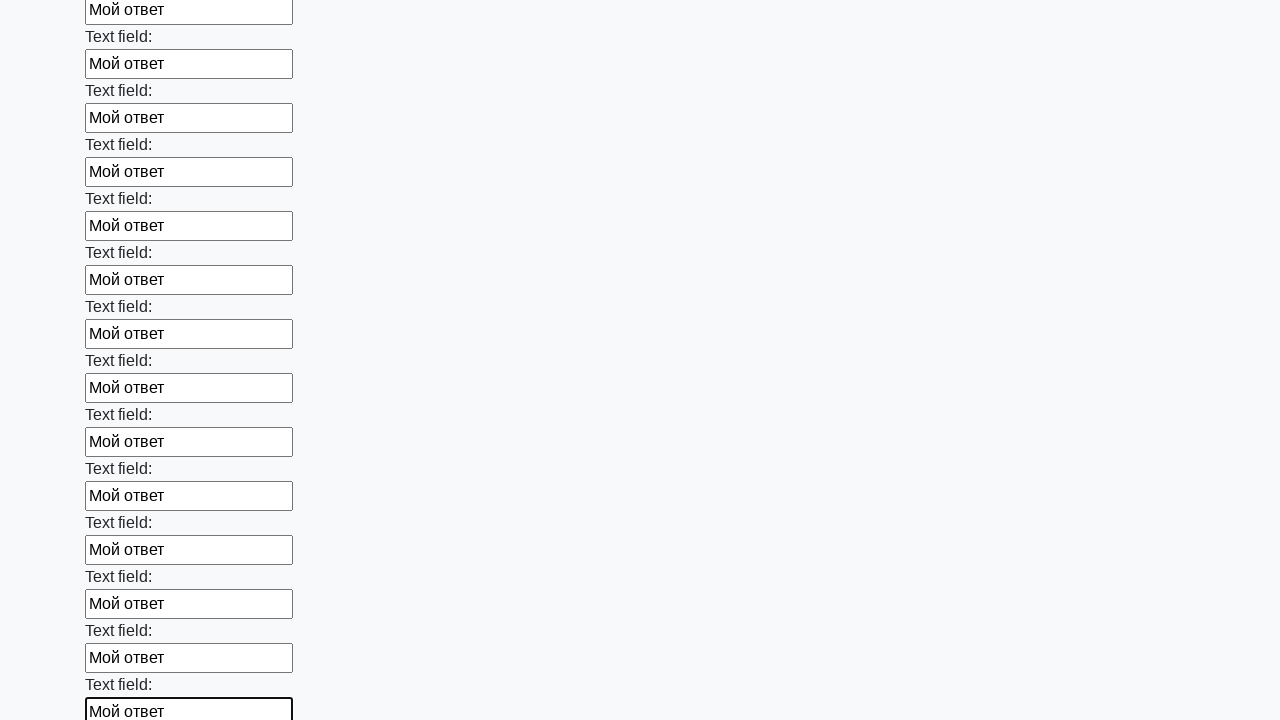

Filled a text input field with 'Мой ответ' on [type='text'] >> nth=50
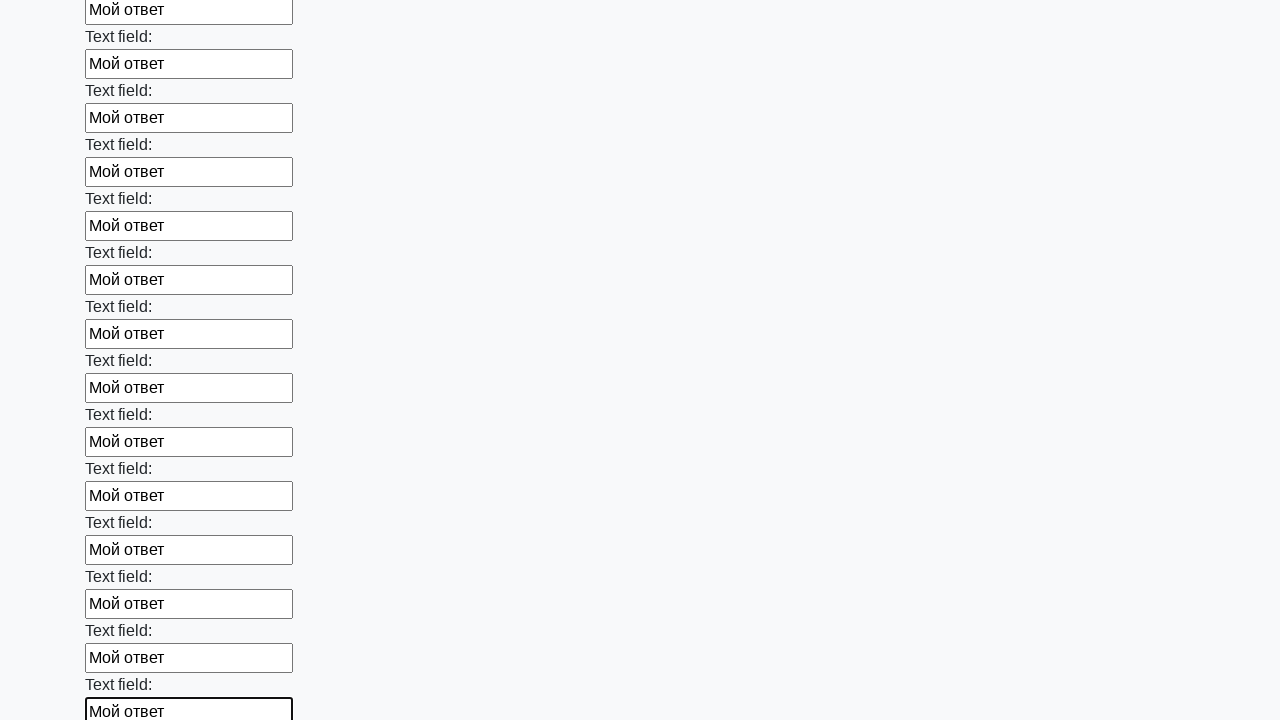

Filled a text input field with 'Мой ответ' on [type='text'] >> nth=51
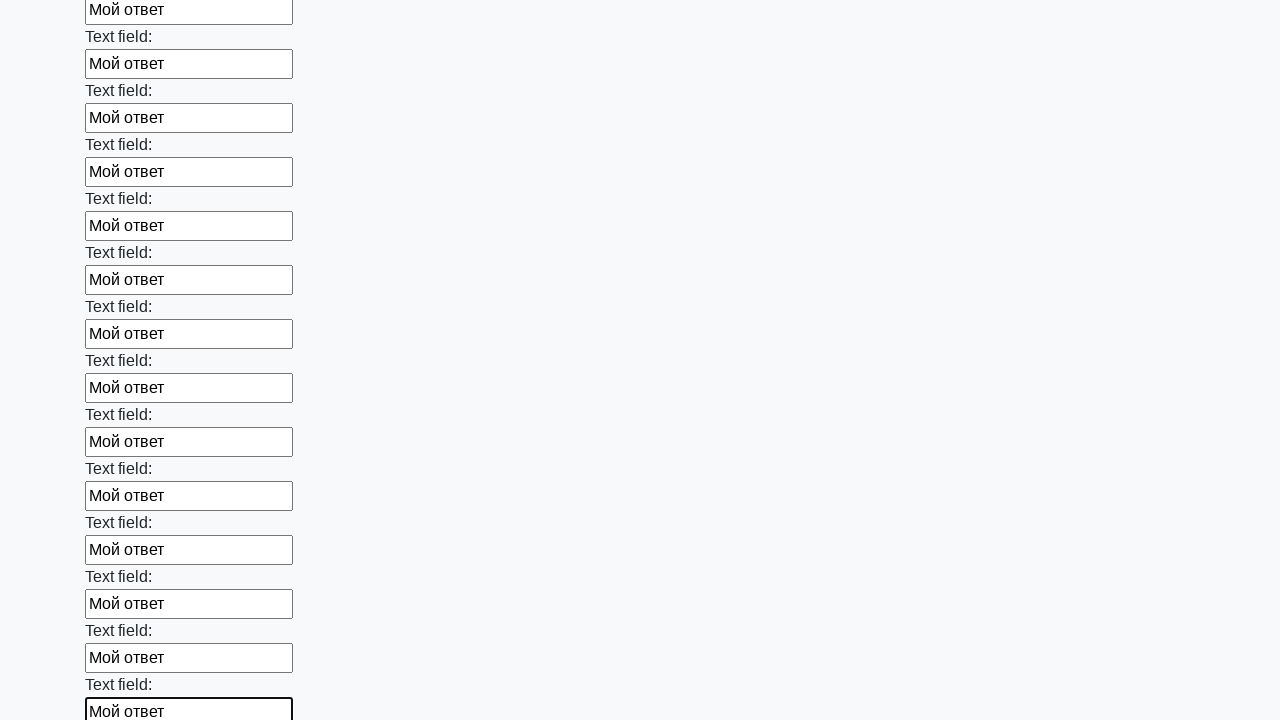

Filled a text input field with 'Мой ответ' on [type='text'] >> nth=52
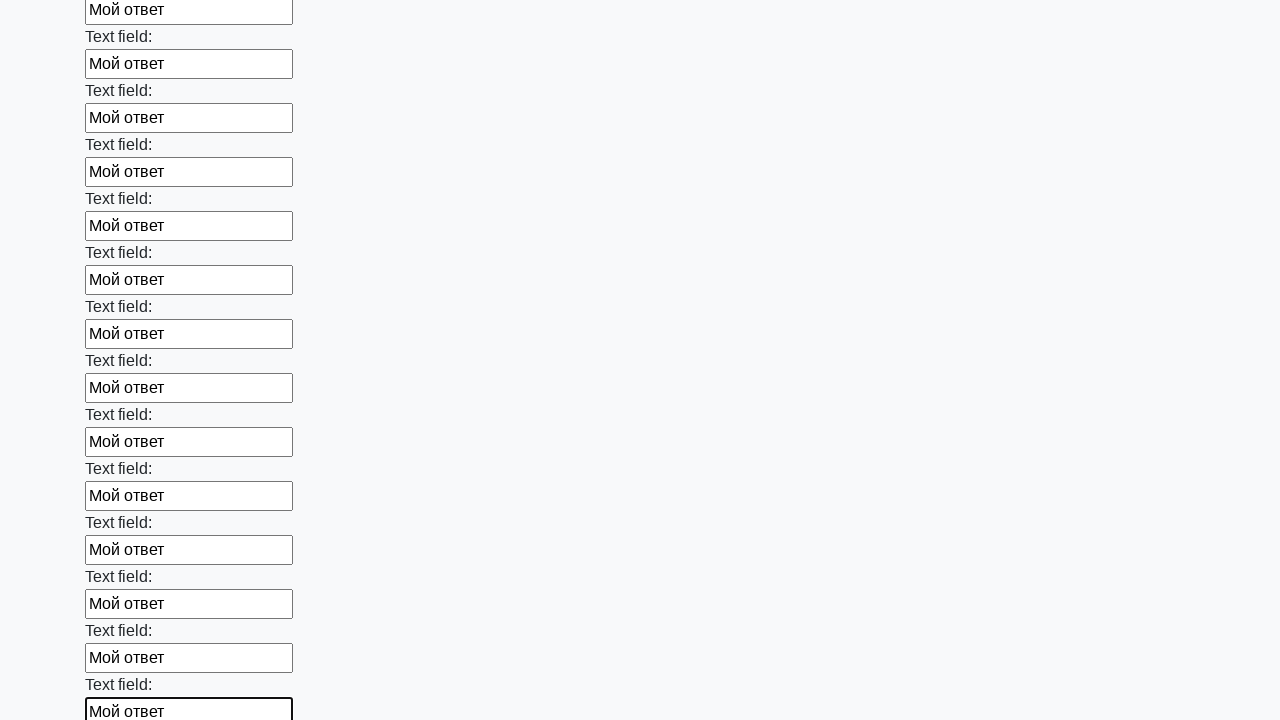

Filled a text input field with 'Мой ответ' on [type='text'] >> nth=53
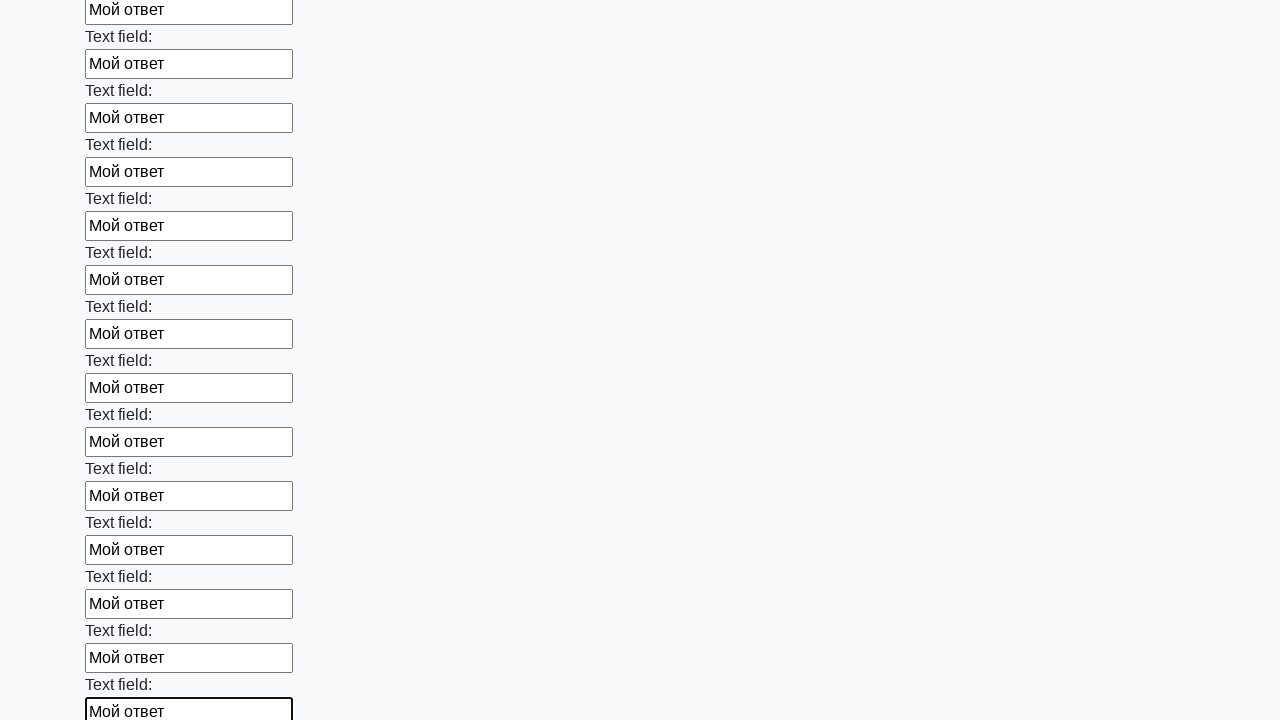

Filled a text input field with 'Мой ответ' on [type='text'] >> nth=54
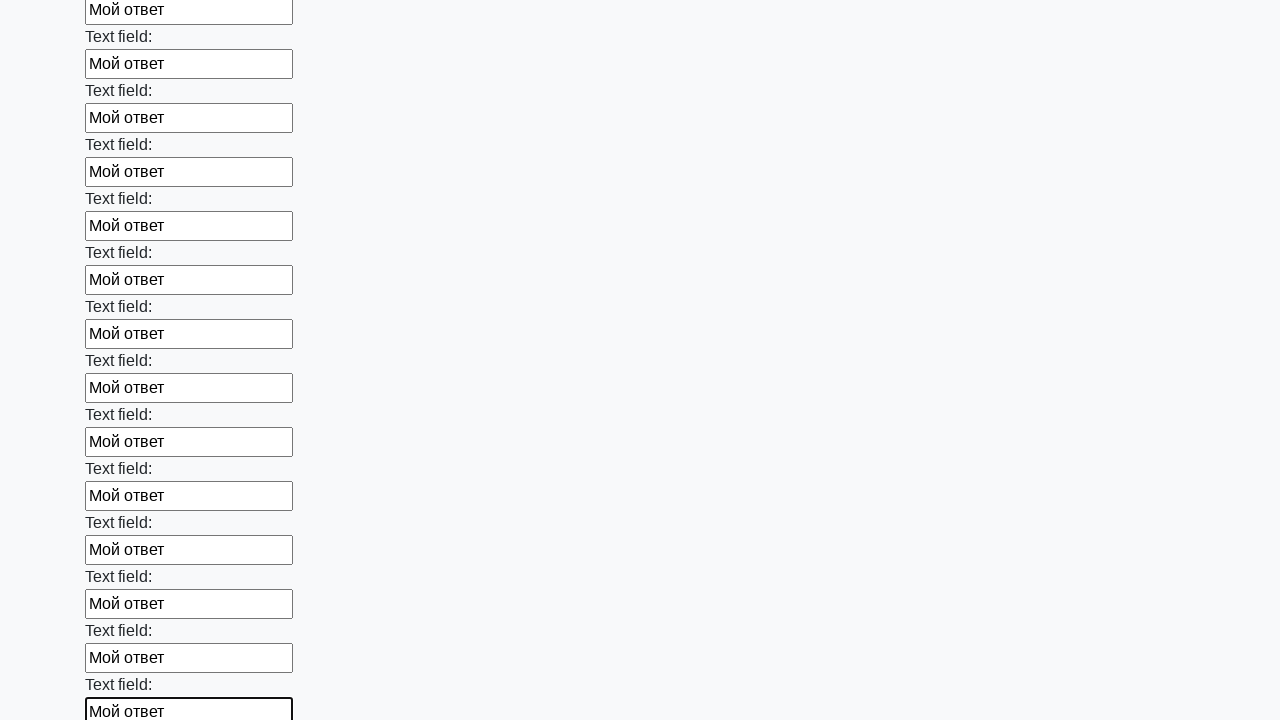

Filled a text input field with 'Мой ответ' on [type='text'] >> nth=55
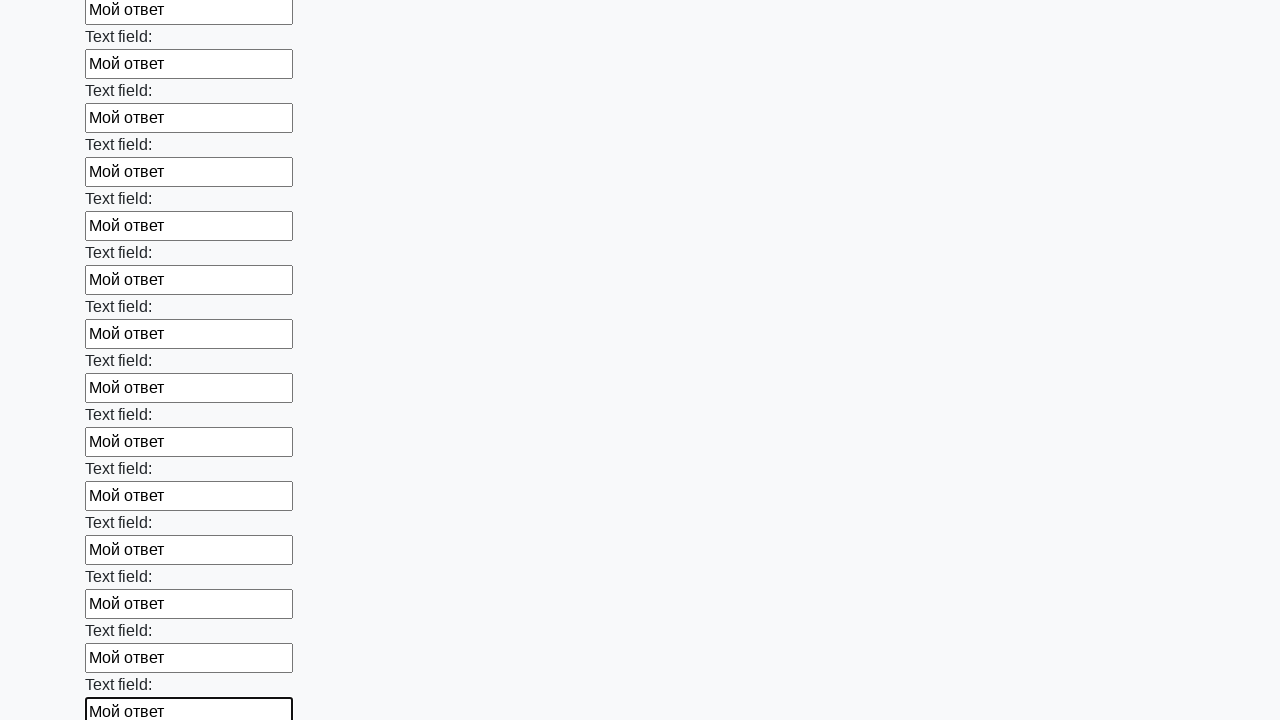

Filled a text input field with 'Мой ответ' on [type='text'] >> nth=56
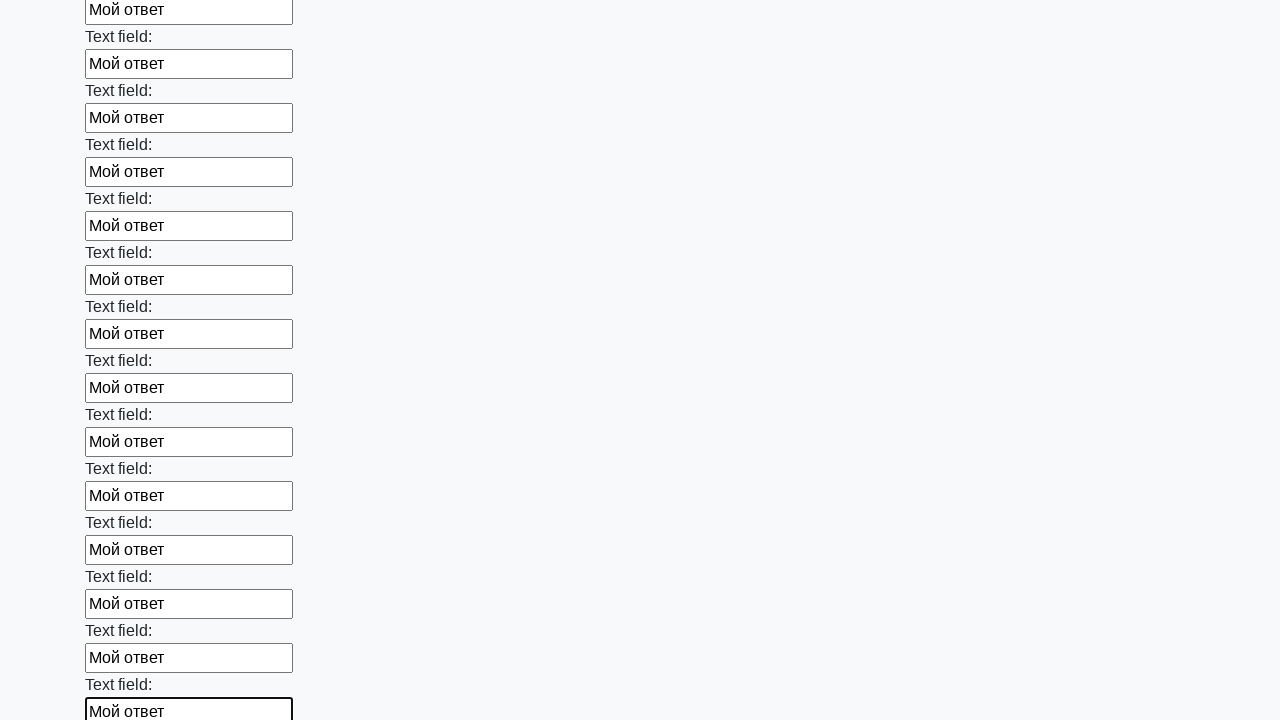

Filled a text input field with 'Мой ответ' on [type='text'] >> nth=57
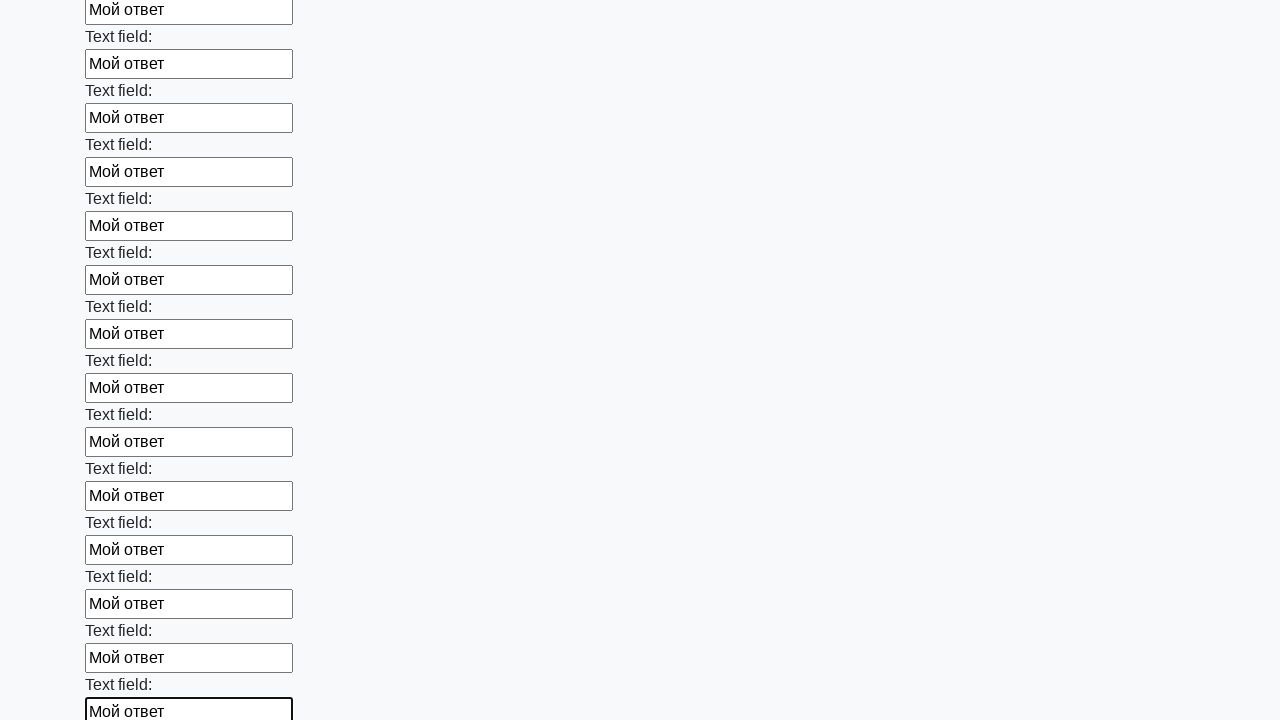

Filled a text input field with 'Мой ответ' on [type='text'] >> nth=58
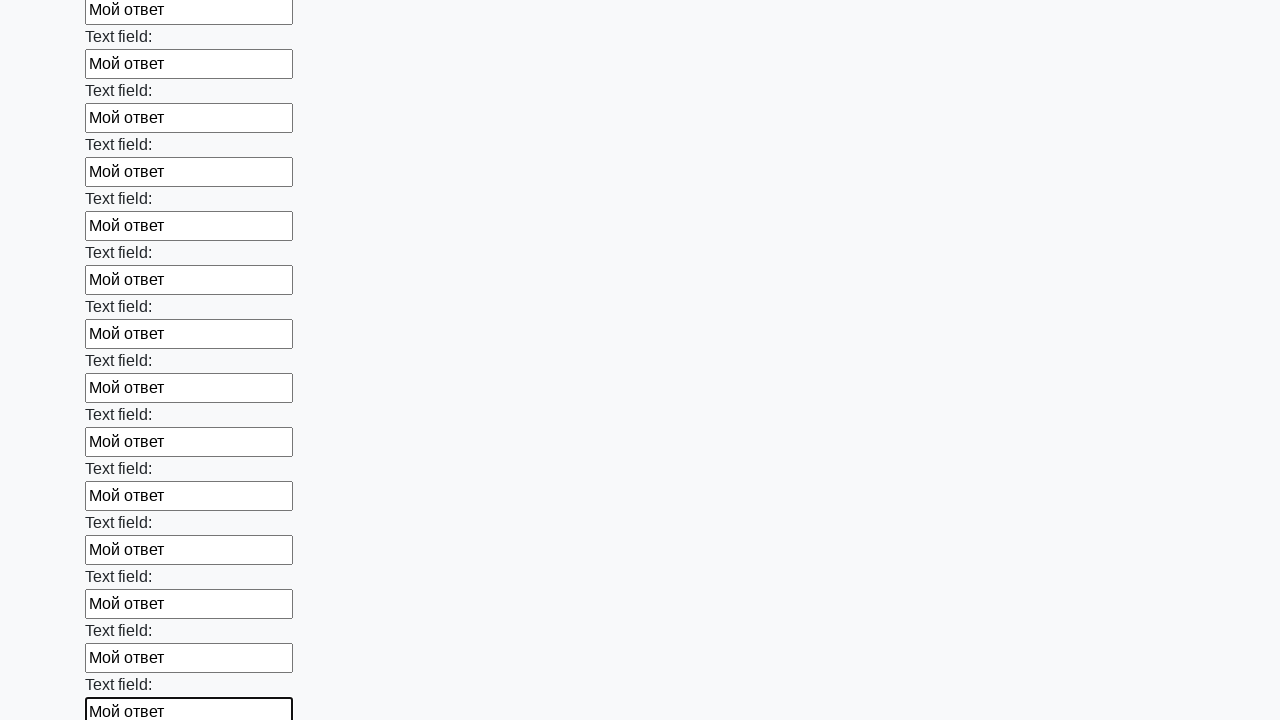

Filled a text input field with 'Мой ответ' on [type='text'] >> nth=59
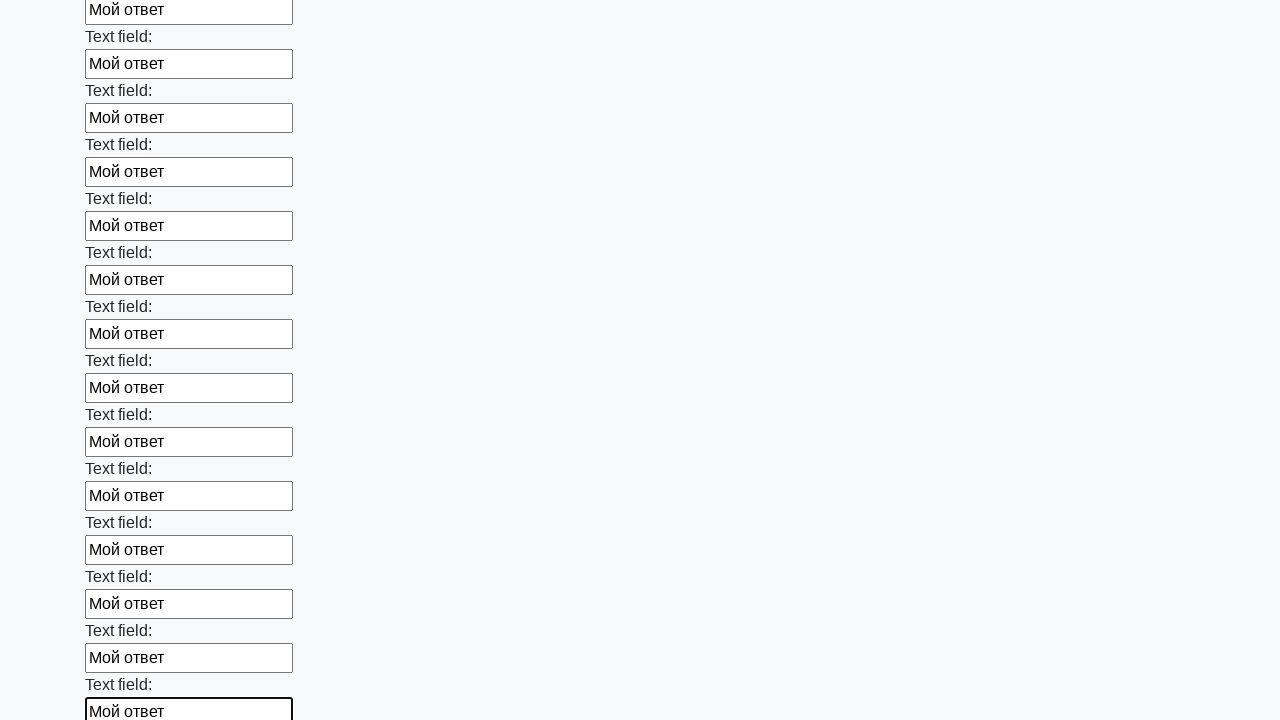

Filled a text input field with 'Мой ответ' on [type='text'] >> nth=60
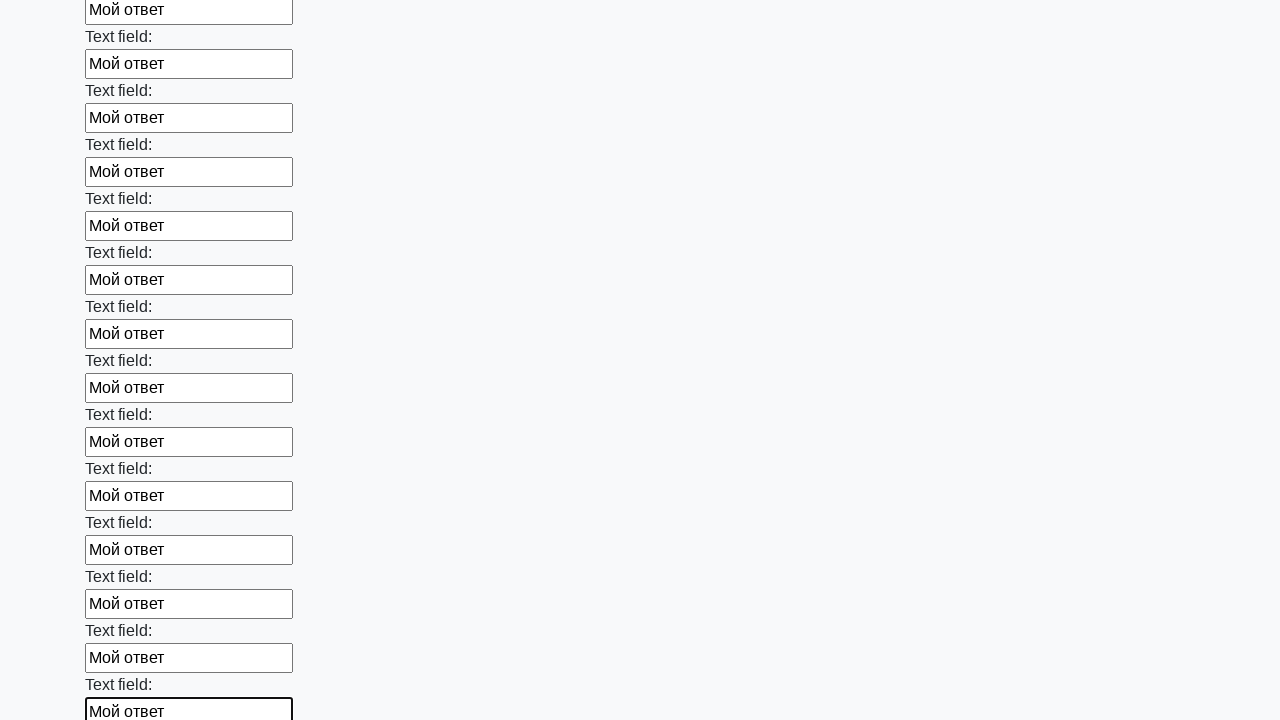

Filled a text input field with 'Мой ответ' on [type='text'] >> nth=61
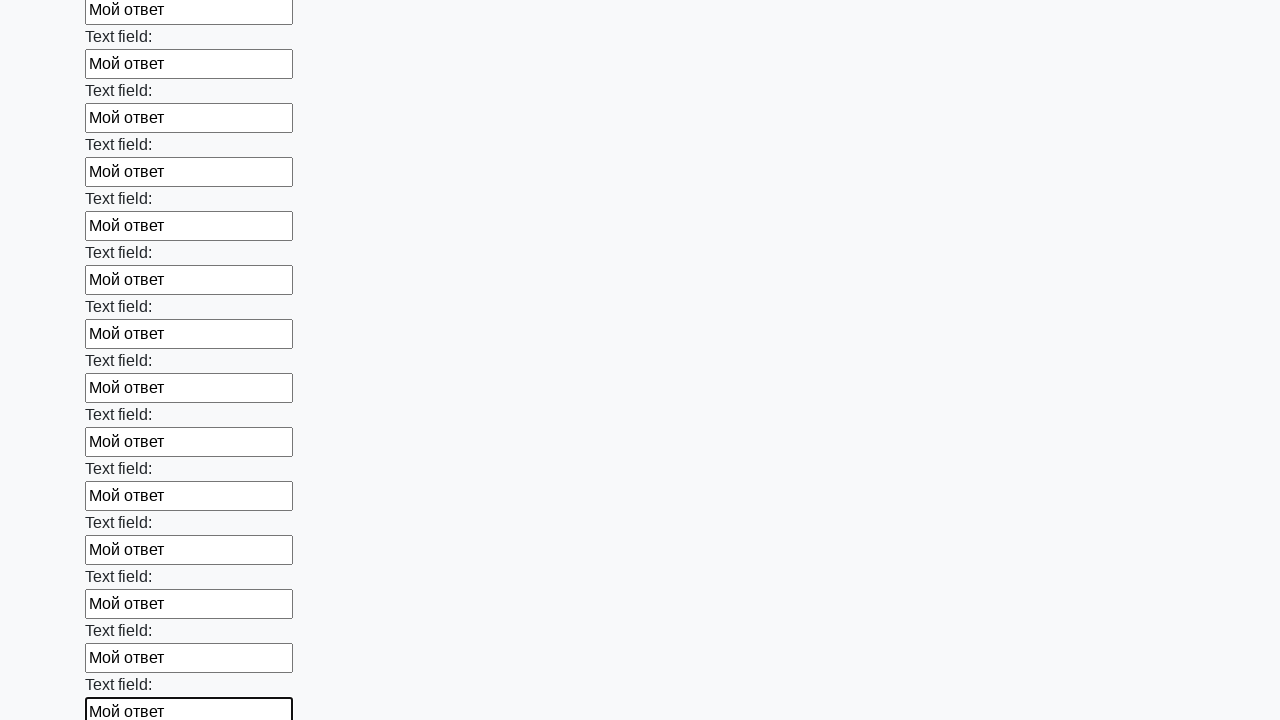

Filled a text input field with 'Мой ответ' on [type='text'] >> nth=62
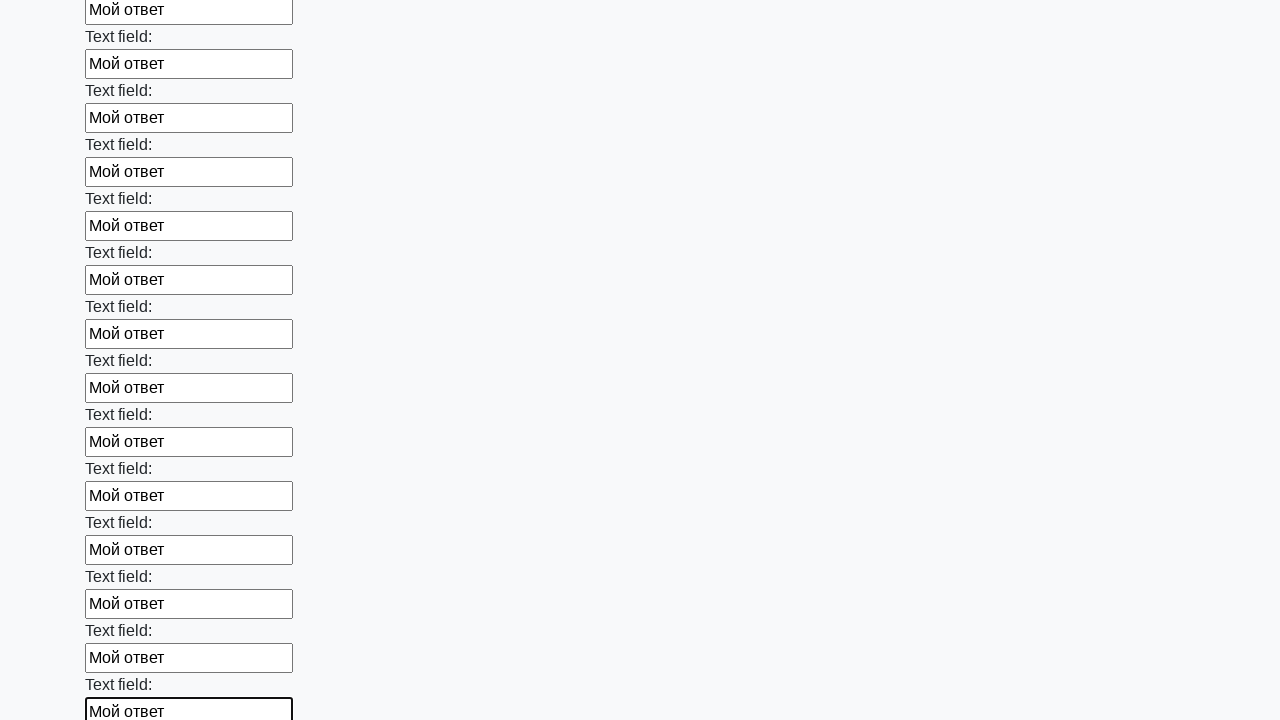

Filled a text input field with 'Мой ответ' on [type='text'] >> nth=63
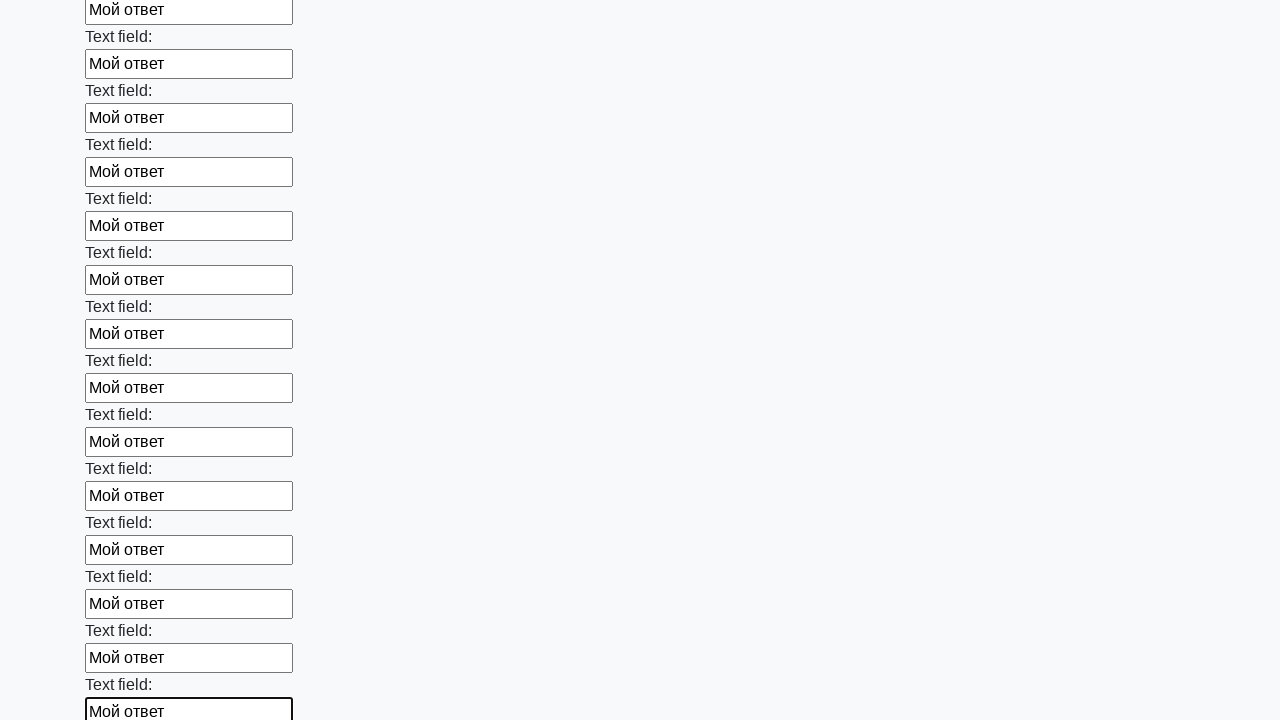

Filled a text input field with 'Мой ответ' on [type='text'] >> nth=64
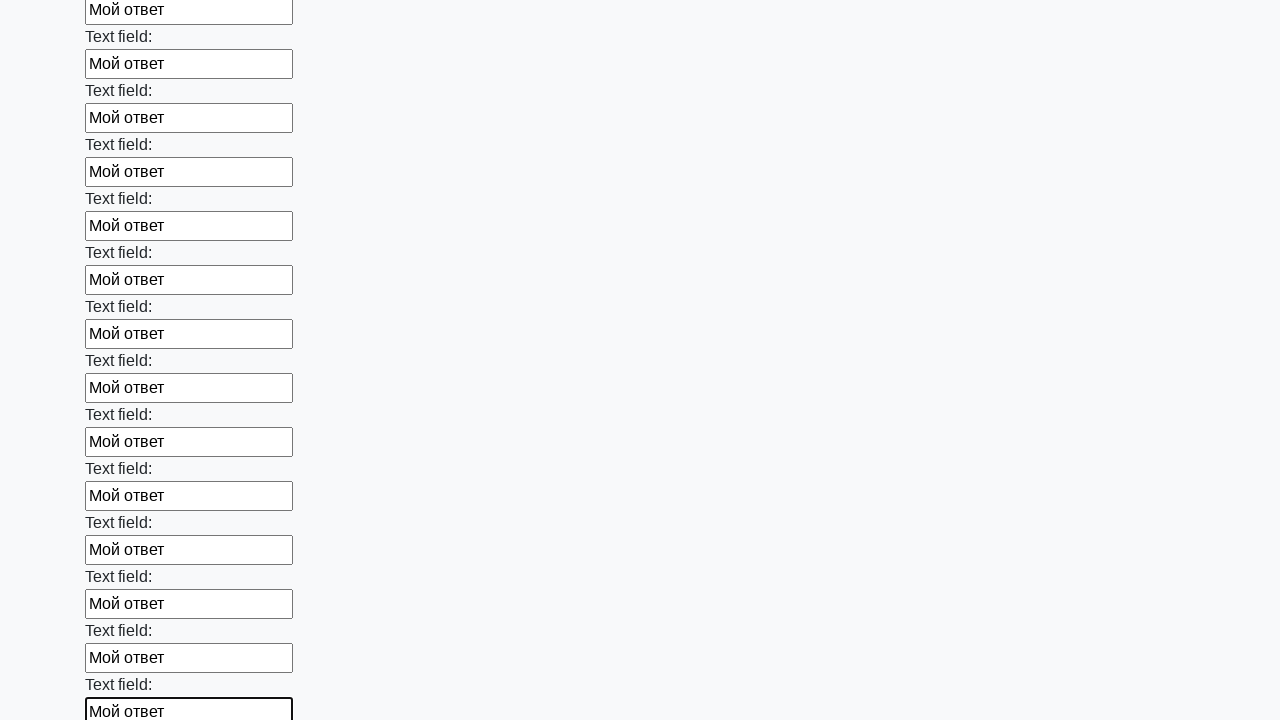

Filled a text input field with 'Мой ответ' on [type='text'] >> nth=65
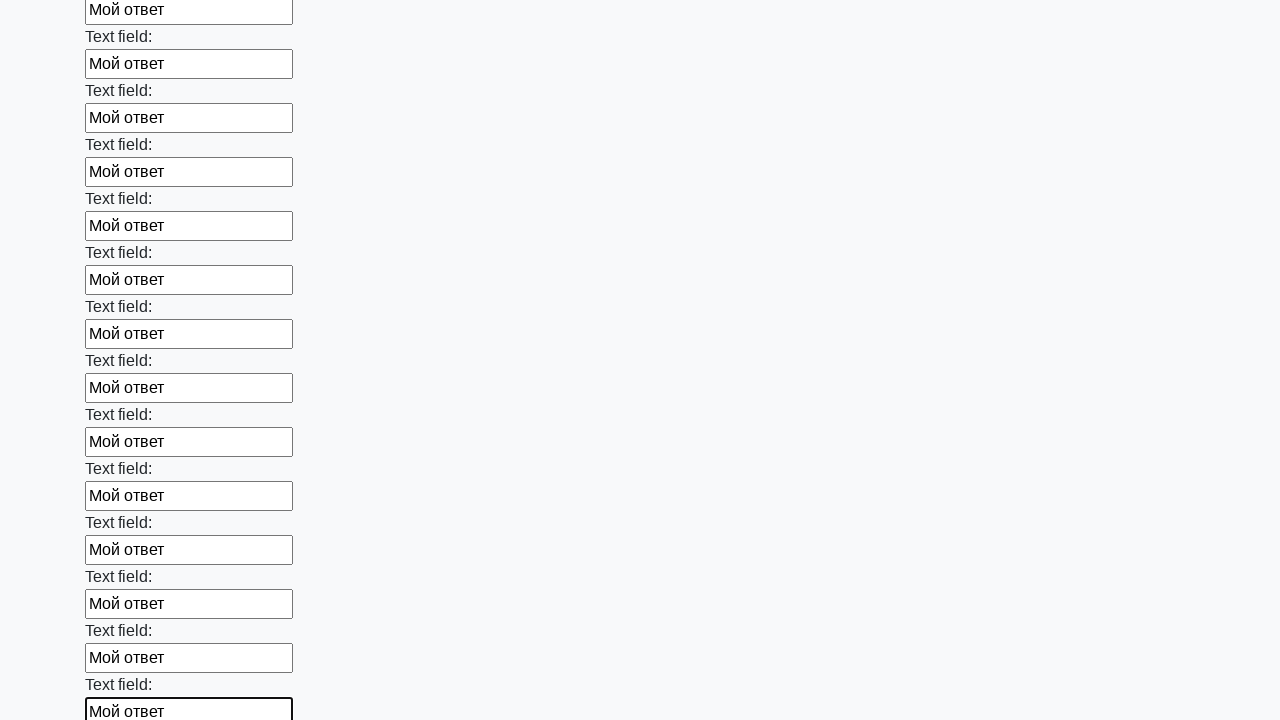

Filled a text input field with 'Мой ответ' on [type='text'] >> nth=66
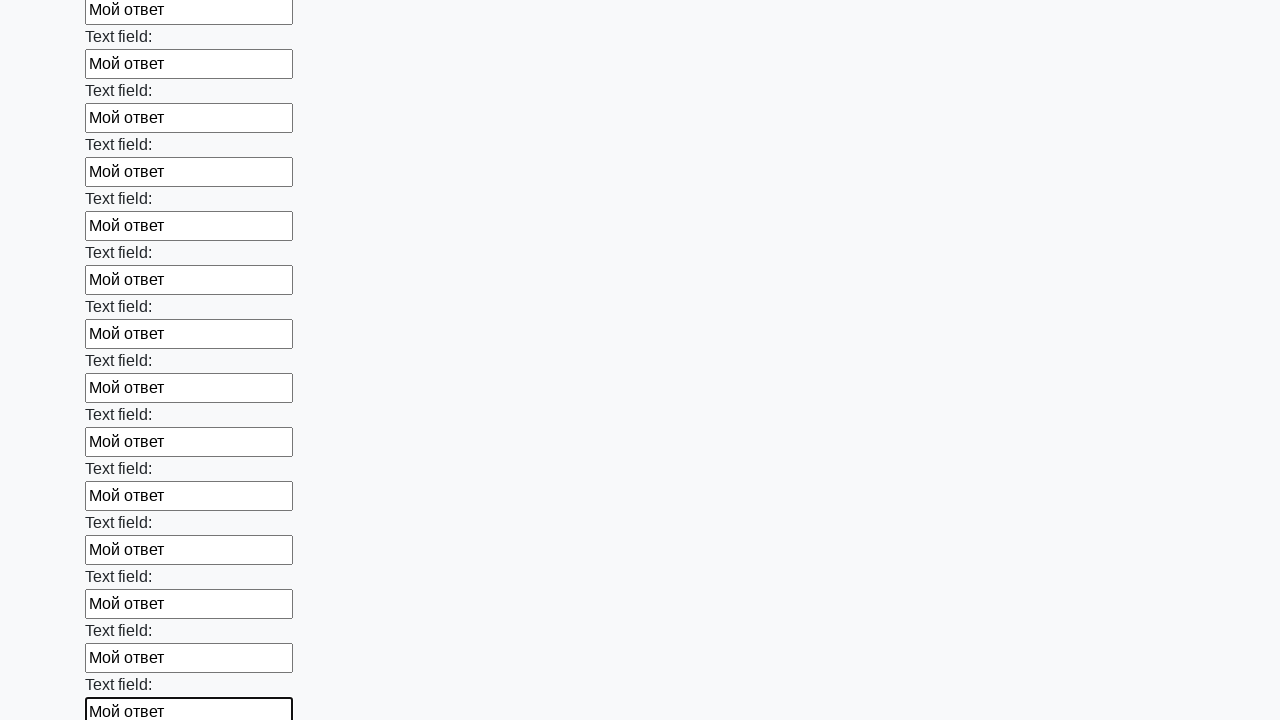

Filled a text input field with 'Мой ответ' on [type='text'] >> nth=67
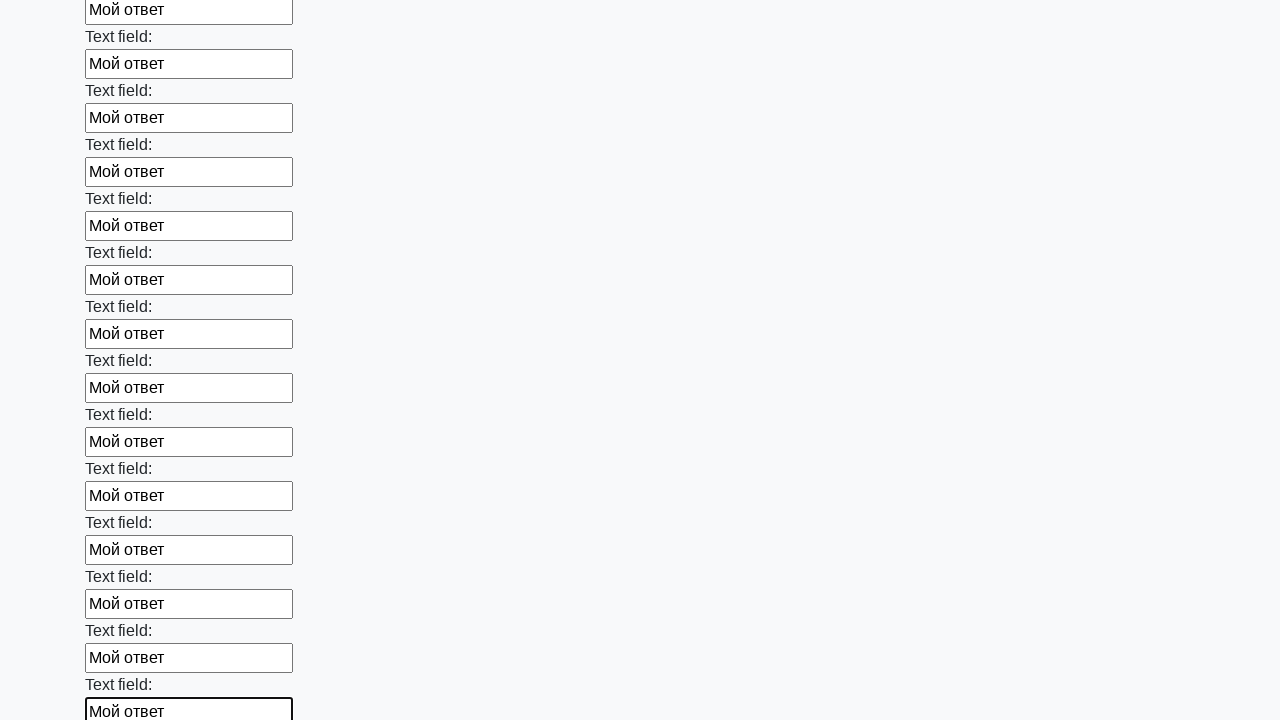

Filled a text input field with 'Мой ответ' on [type='text'] >> nth=68
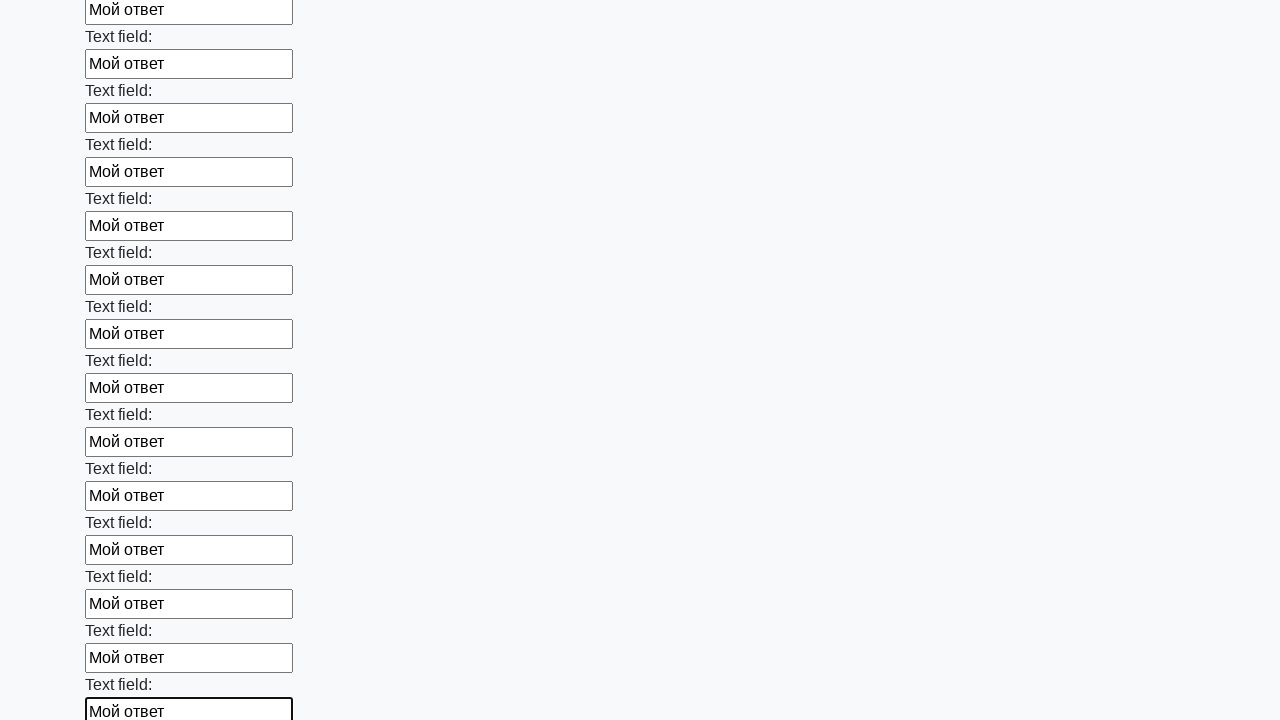

Filled a text input field with 'Мой ответ' on [type='text'] >> nth=69
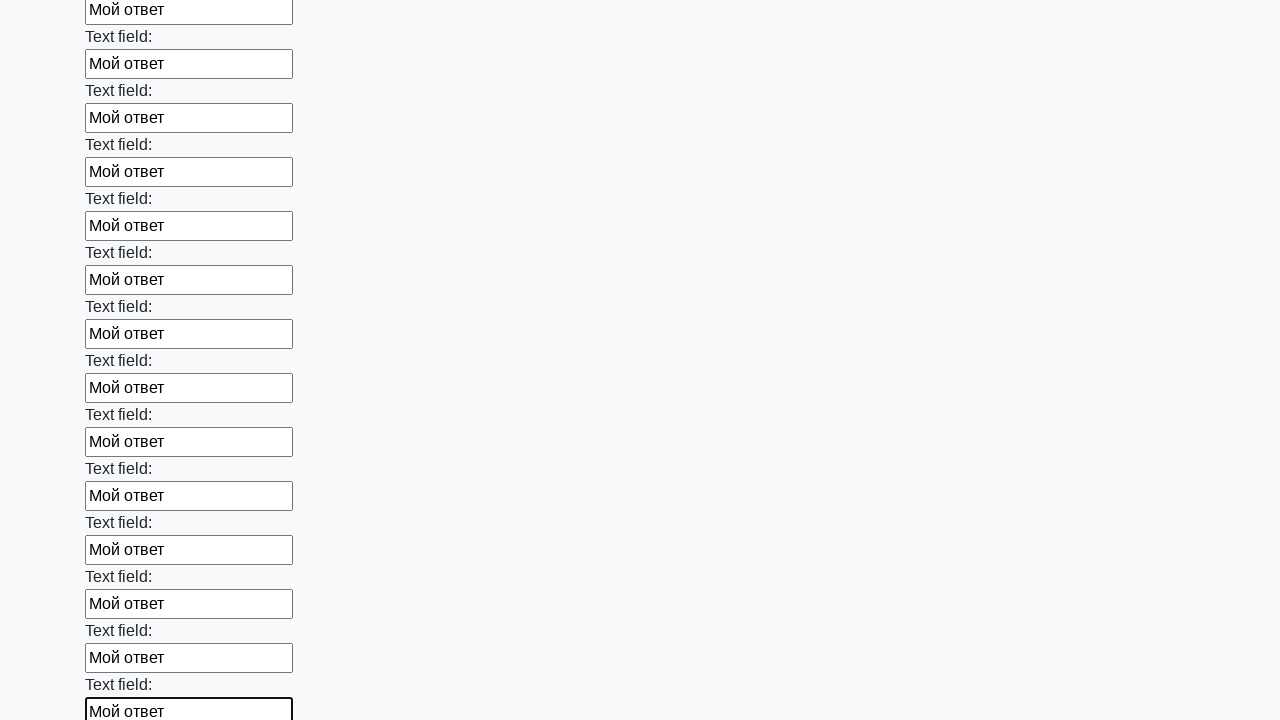

Filled a text input field with 'Мой ответ' on [type='text'] >> nth=70
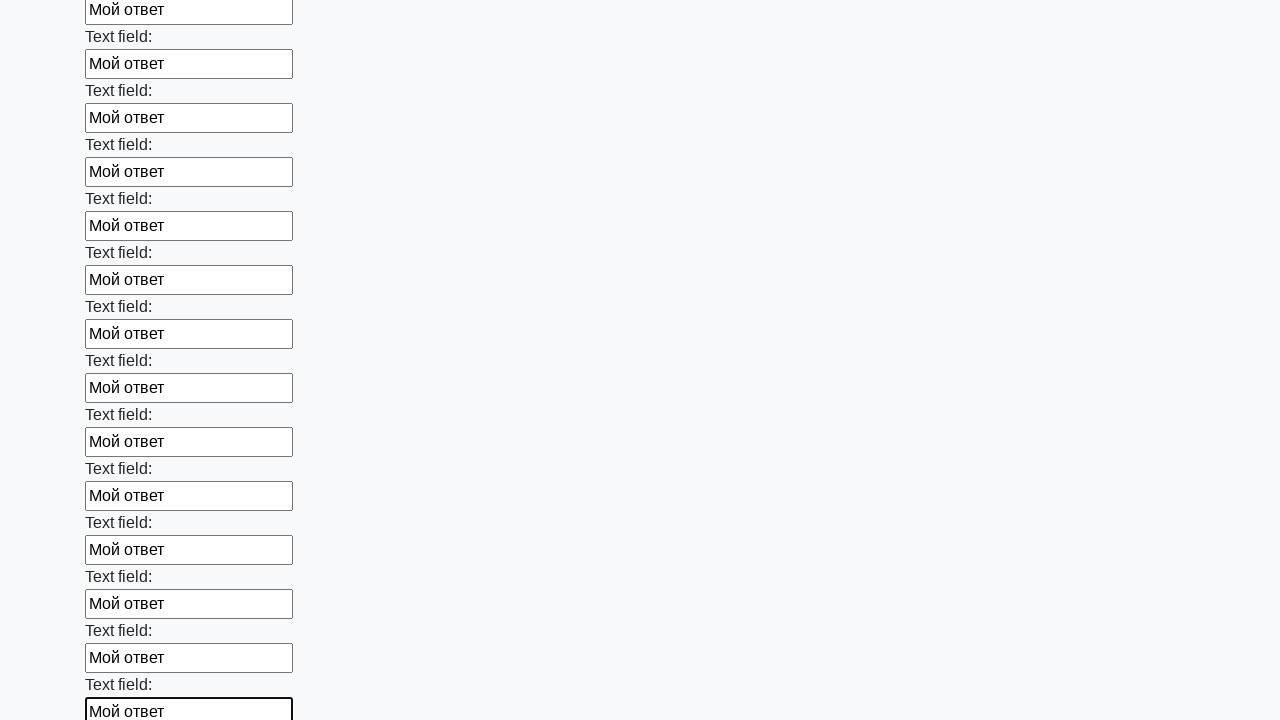

Filled a text input field with 'Мой ответ' on [type='text'] >> nth=71
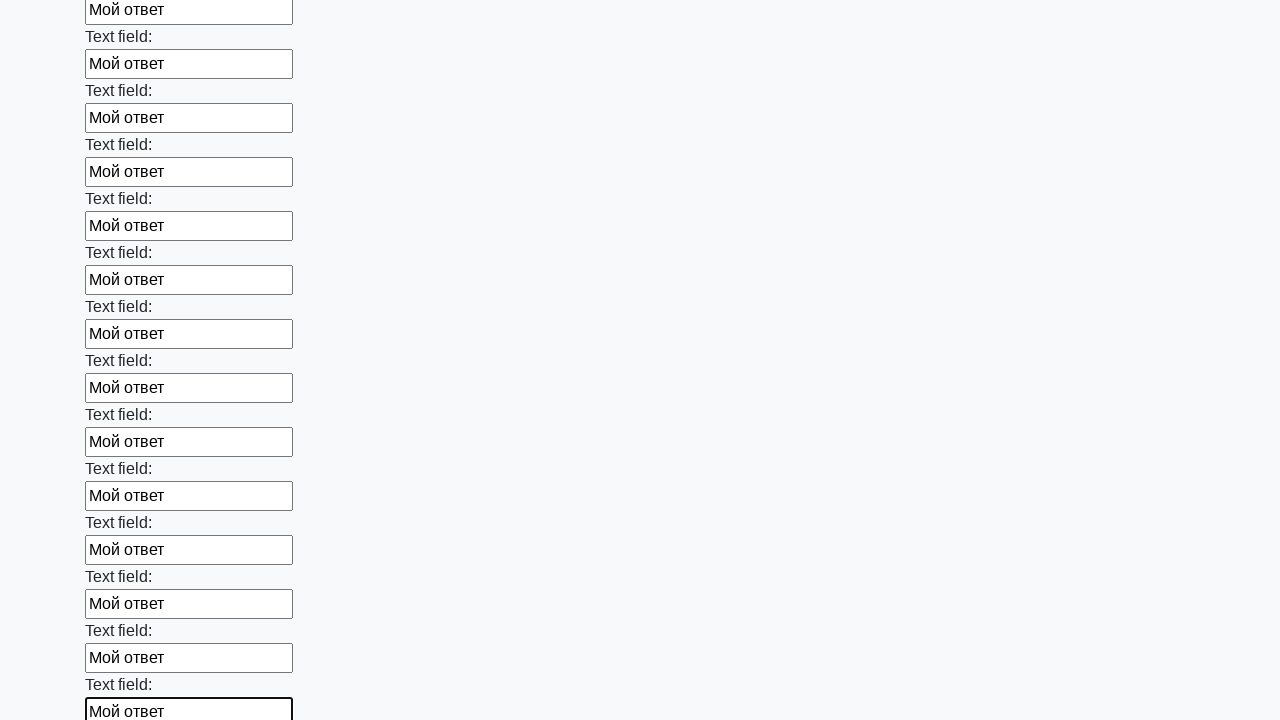

Filled a text input field with 'Мой ответ' on [type='text'] >> nth=72
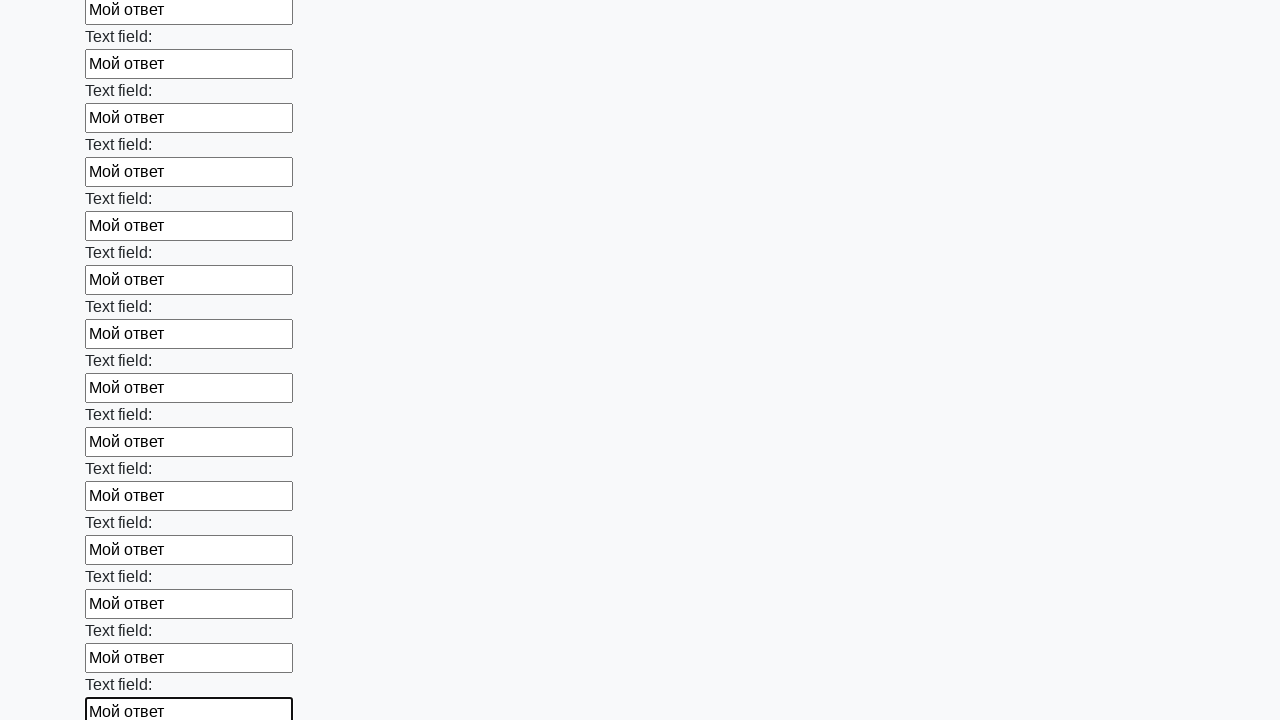

Filled a text input field with 'Мой ответ' on [type='text'] >> nth=73
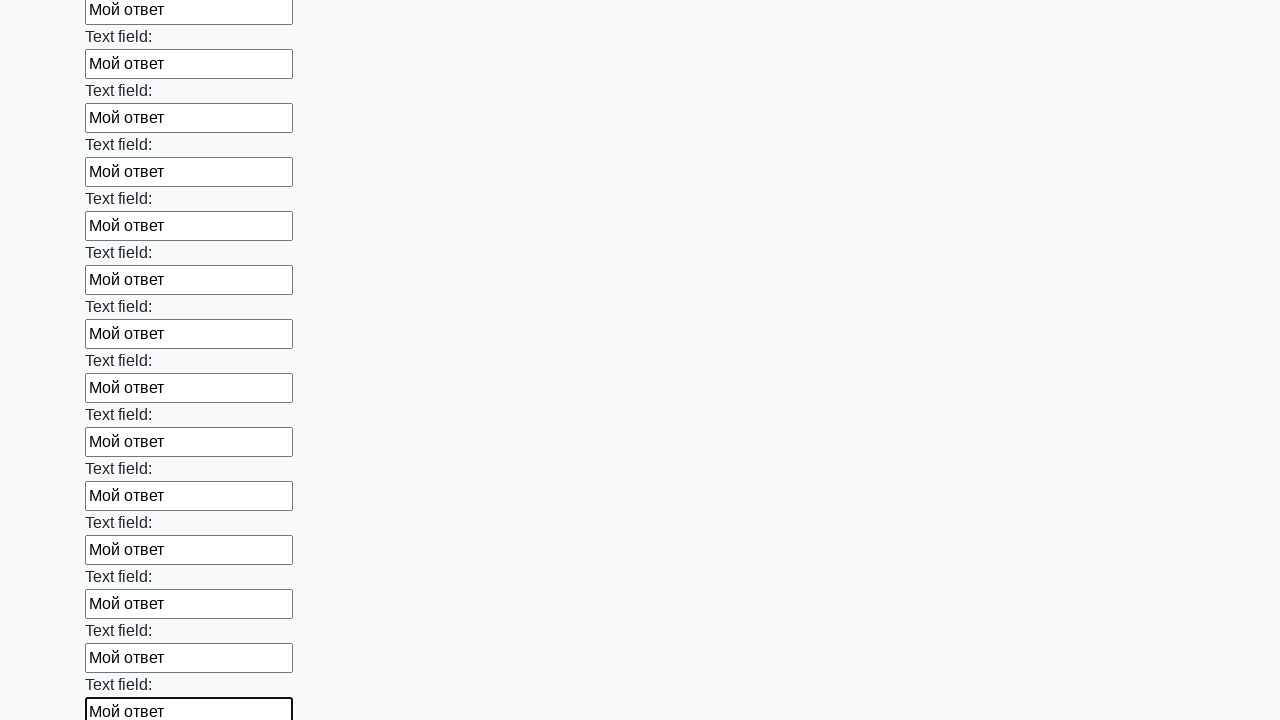

Filled a text input field with 'Мой ответ' on [type='text'] >> nth=74
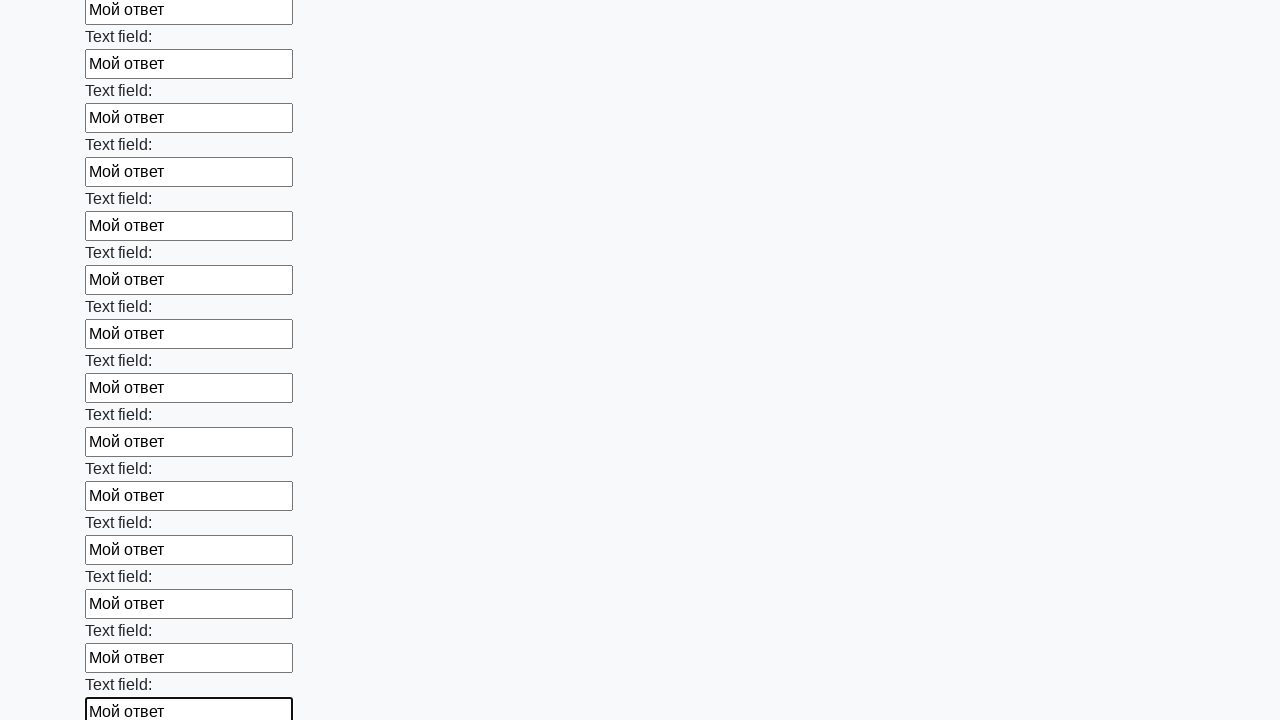

Filled a text input field with 'Мой ответ' on [type='text'] >> nth=75
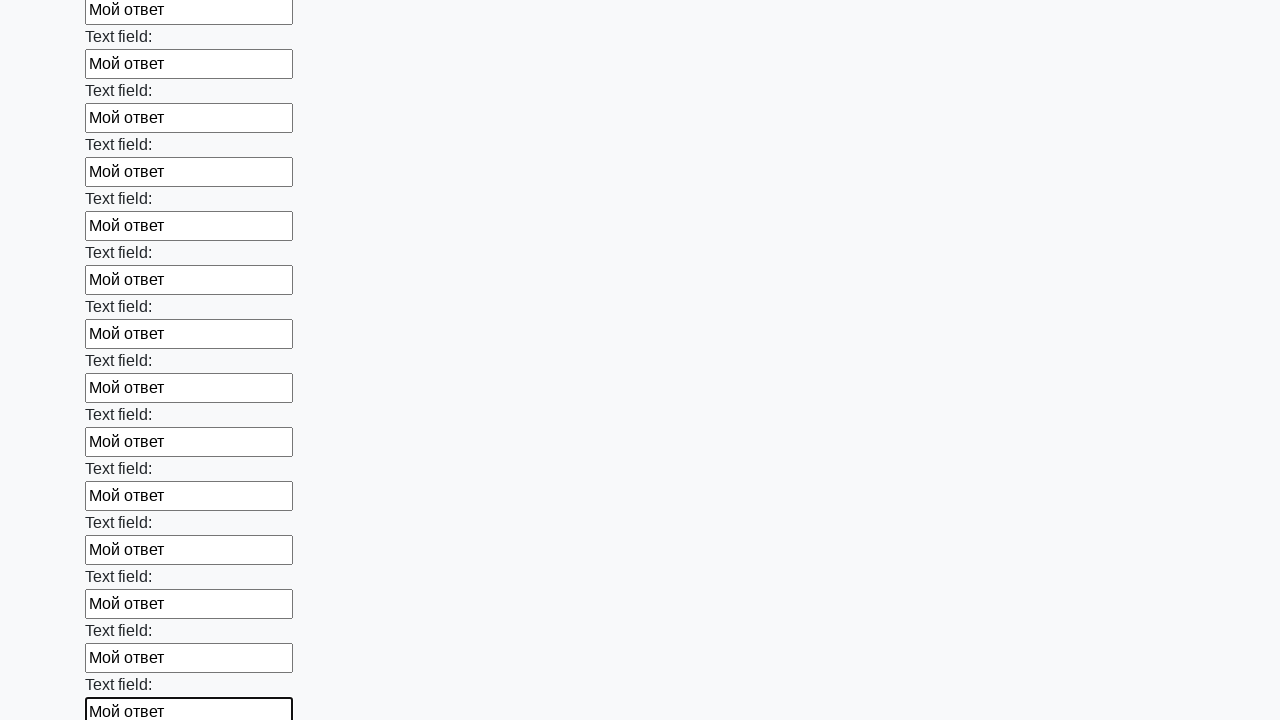

Filled a text input field with 'Мой ответ' on [type='text'] >> nth=76
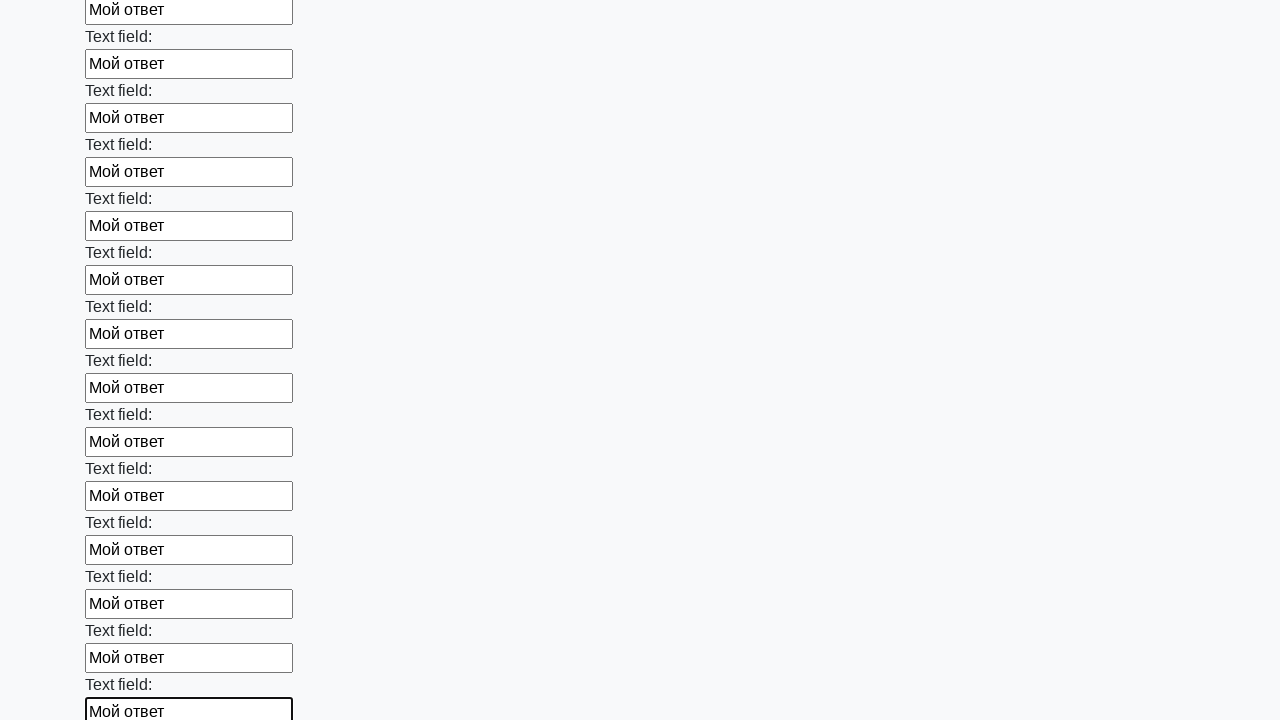

Filled a text input field with 'Мой ответ' on [type='text'] >> nth=77
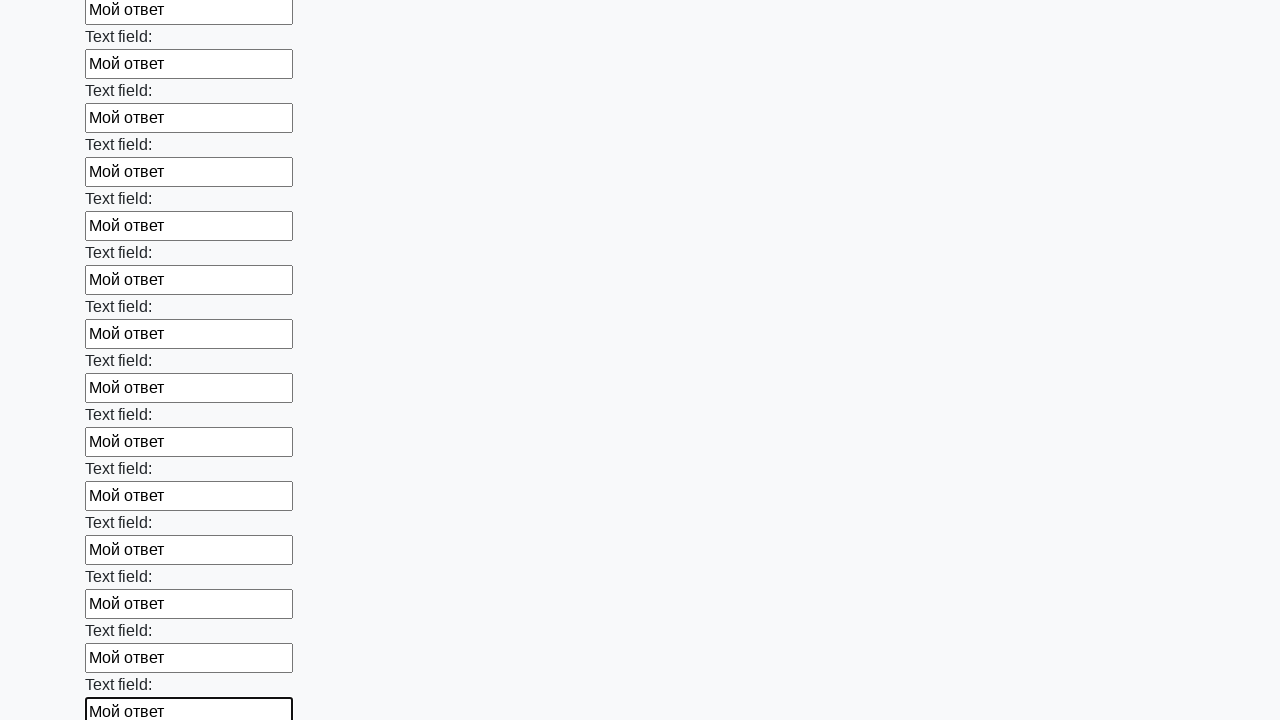

Filled a text input field with 'Мой ответ' on [type='text'] >> nth=78
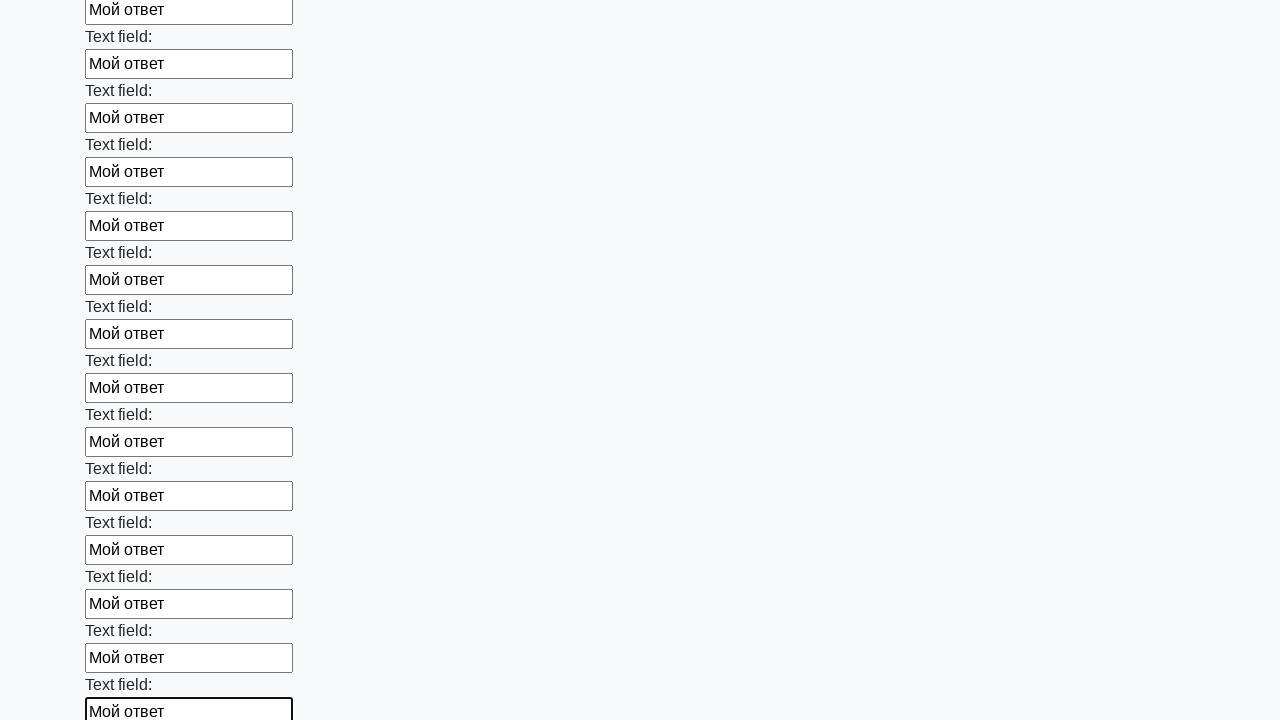

Filled a text input field with 'Мой ответ' on [type='text'] >> nth=79
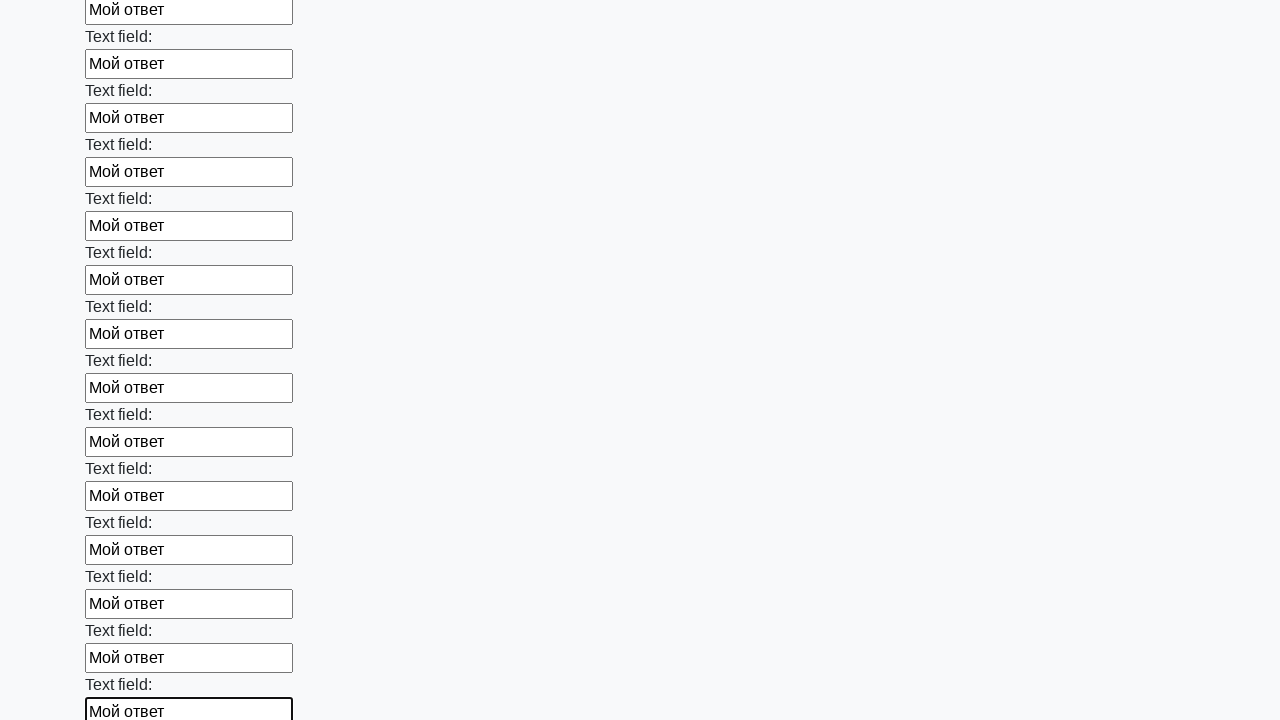

Filled a text input field with 'Мой ответ' on [type='text'] >> nth=80
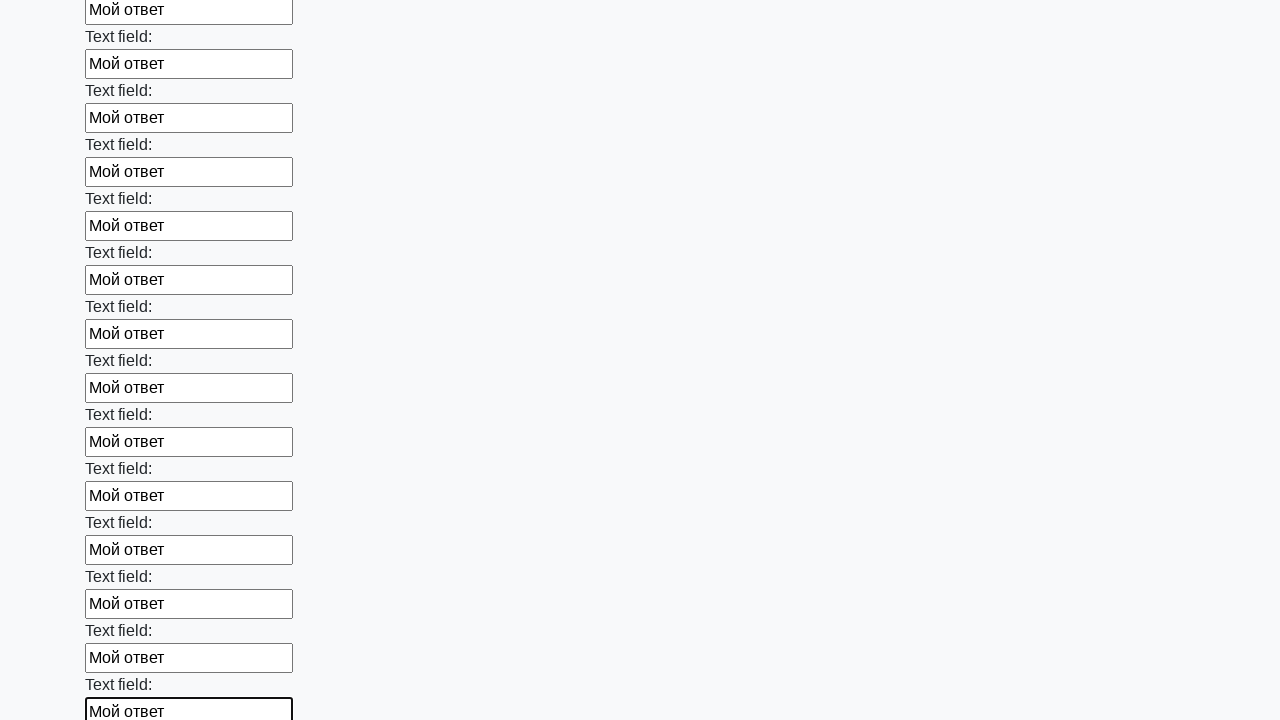

Filled a text input field with 'Мой ответ' on [type='text'] >> nth=81
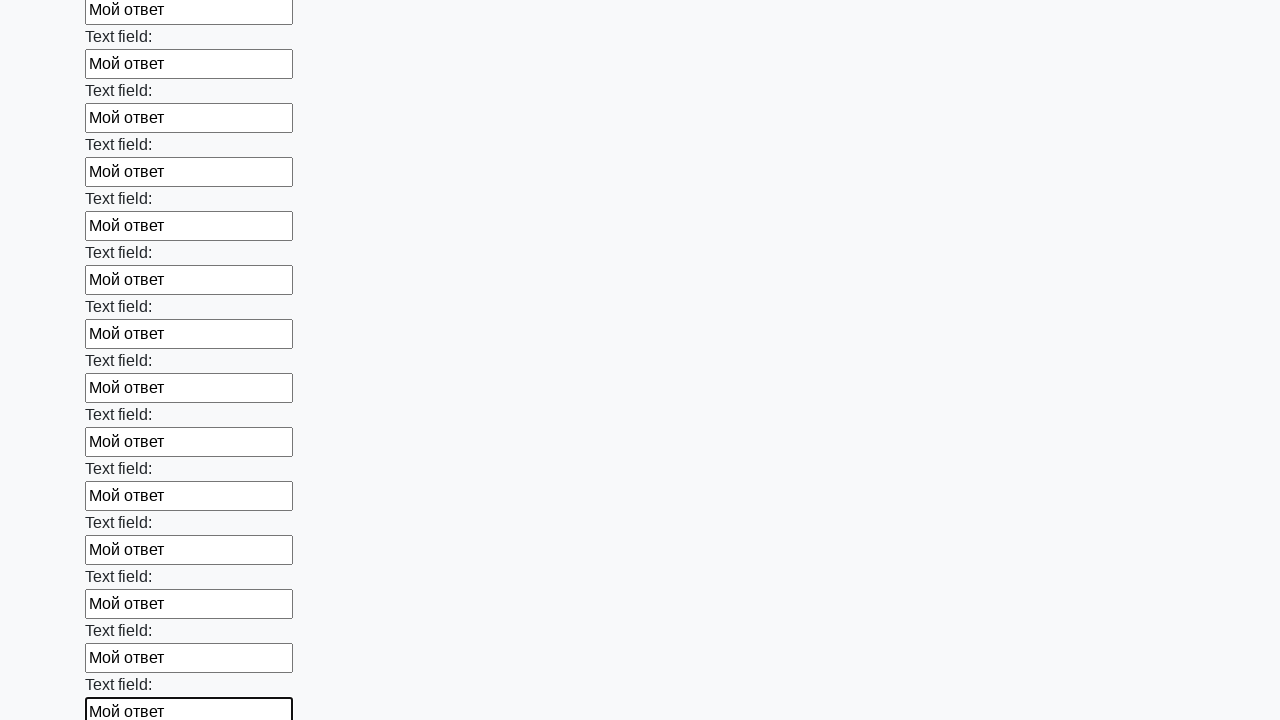

Filled a text input field with 'Мой ответ' on [type='text'] >> nth=82
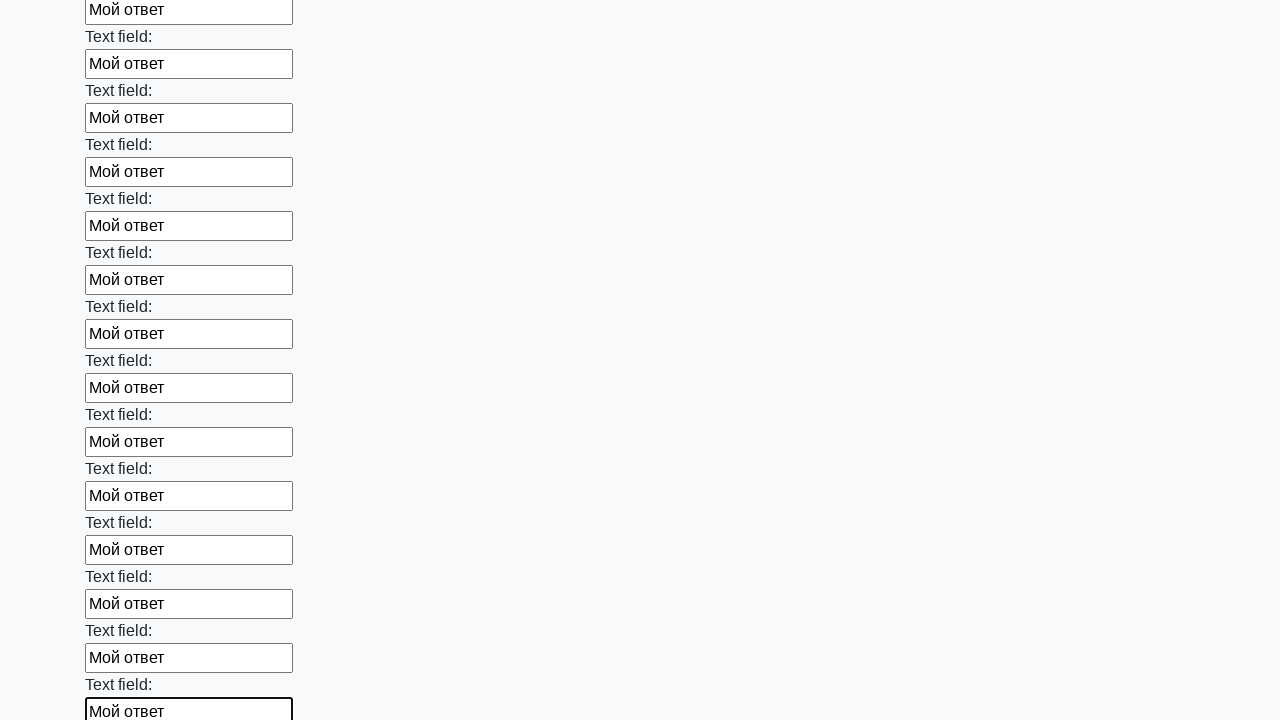

Filled a text input field with 'Мой ответ' on [type='text'] >> nth=83
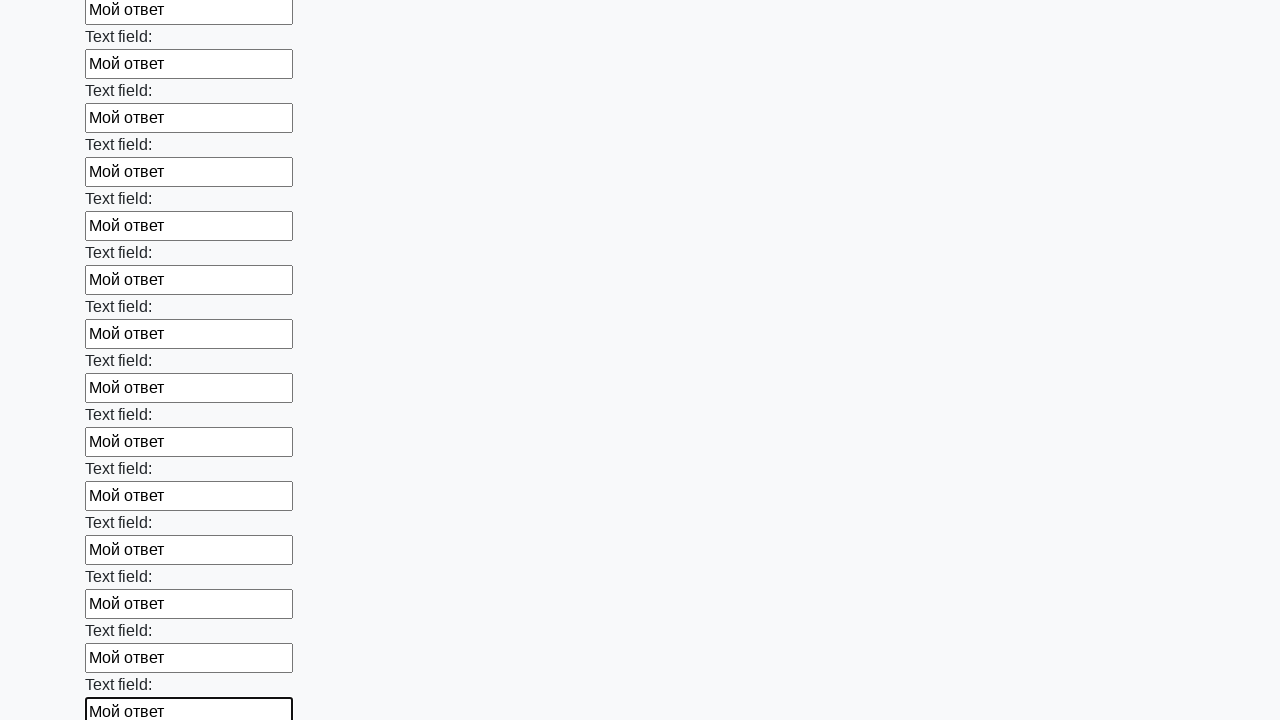

Filled a text input field with 'Мой ответ' on [type='text'] >> nth=84
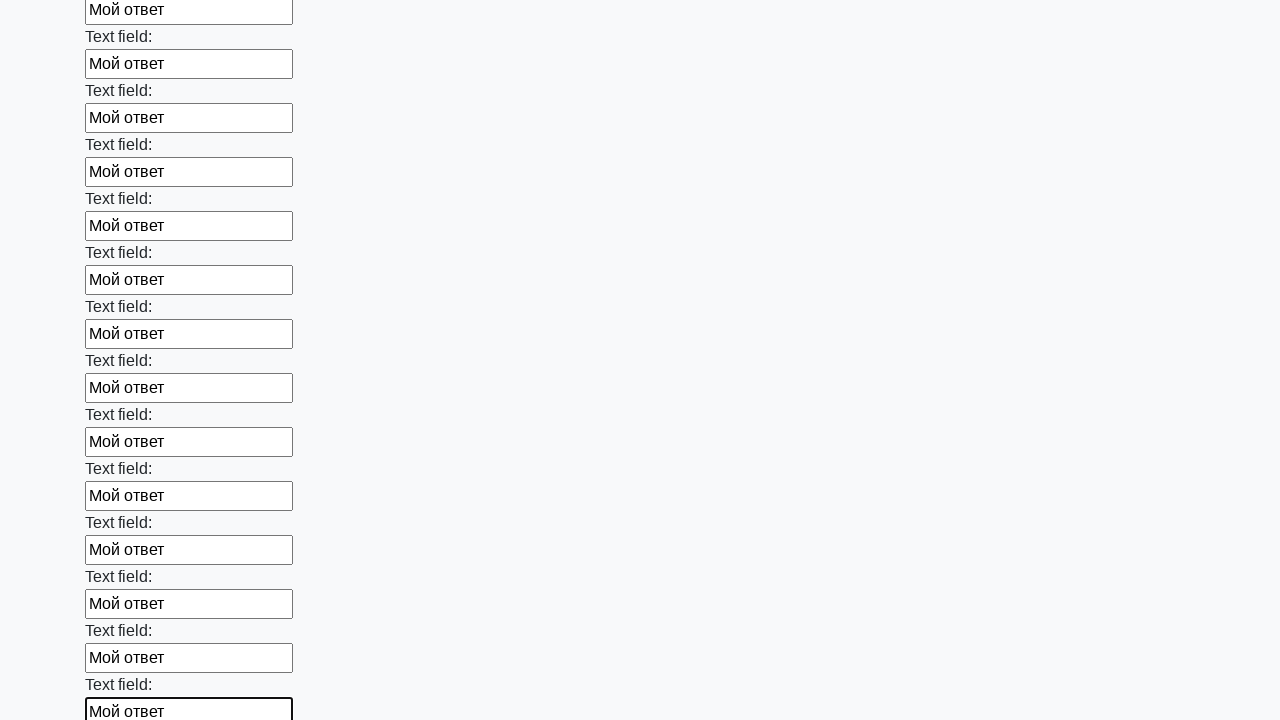

Filled a text input field with 'Мой ответ' on [type='text'] >> nth=85
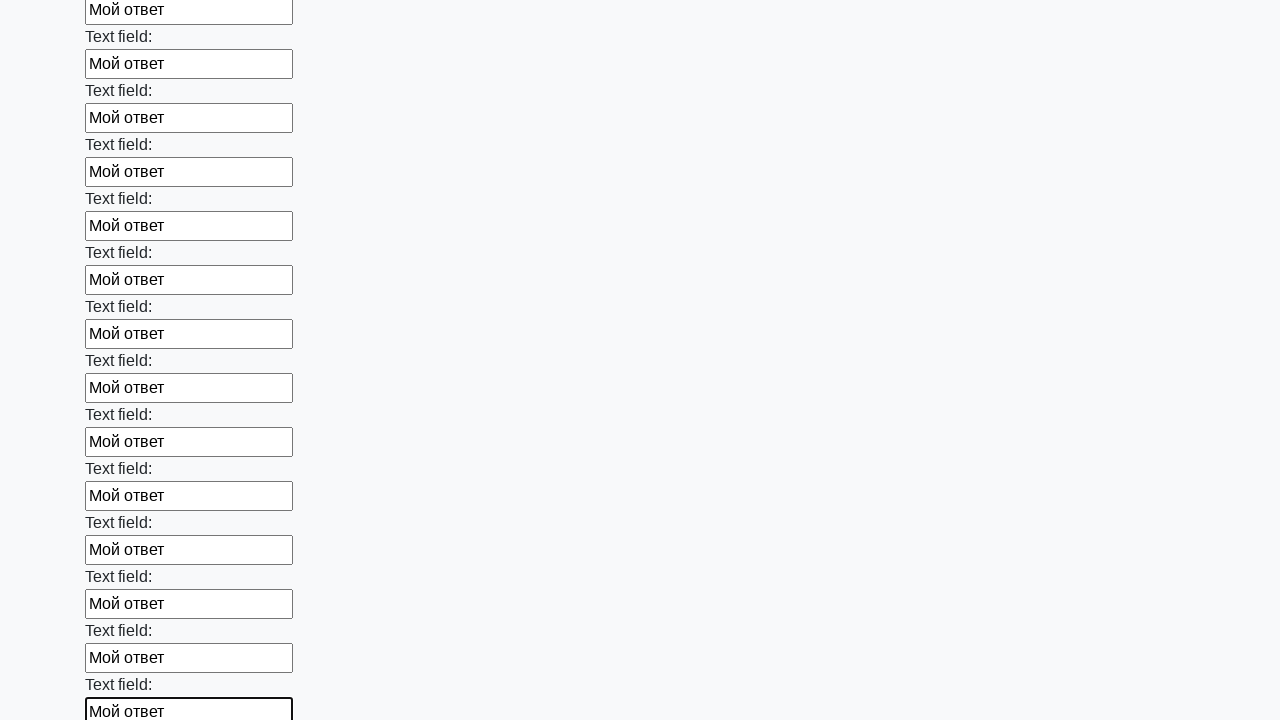

Filled a text input field with 'Мой ответ' on [type='text'] >> nth=86
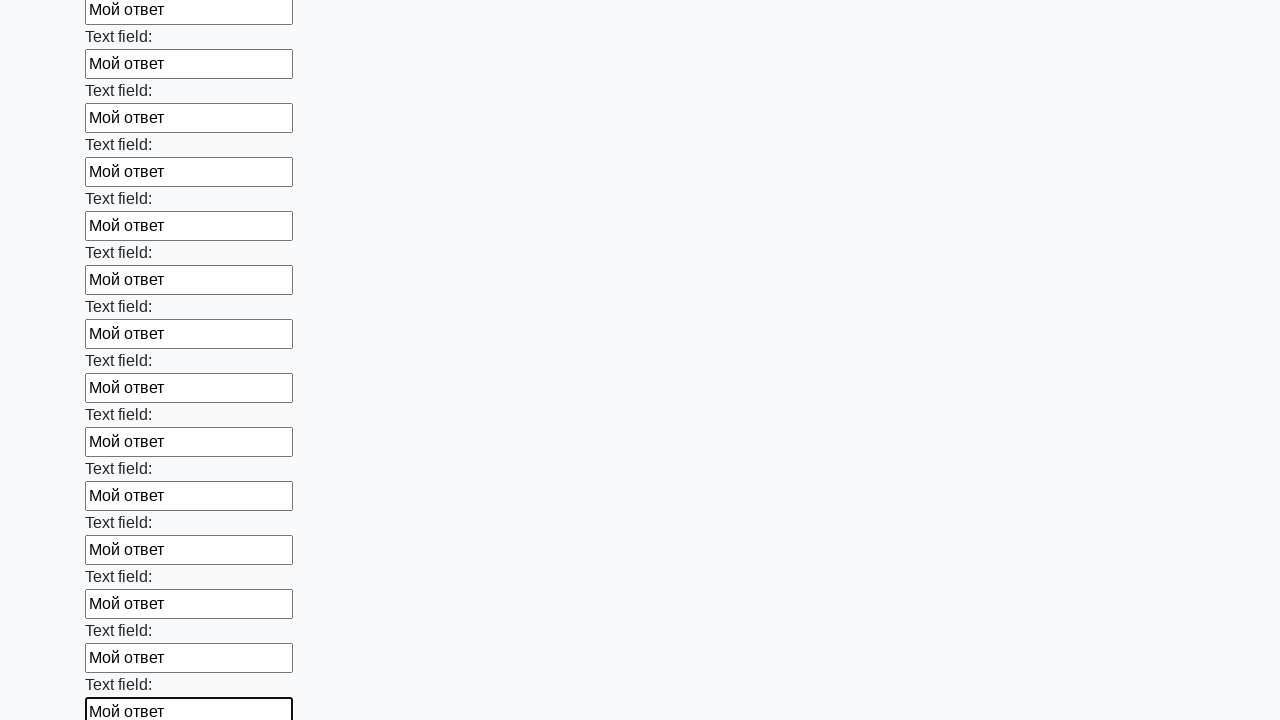

Filled a text input field with 'Мой ответ' on [type='text'] >> nth=87
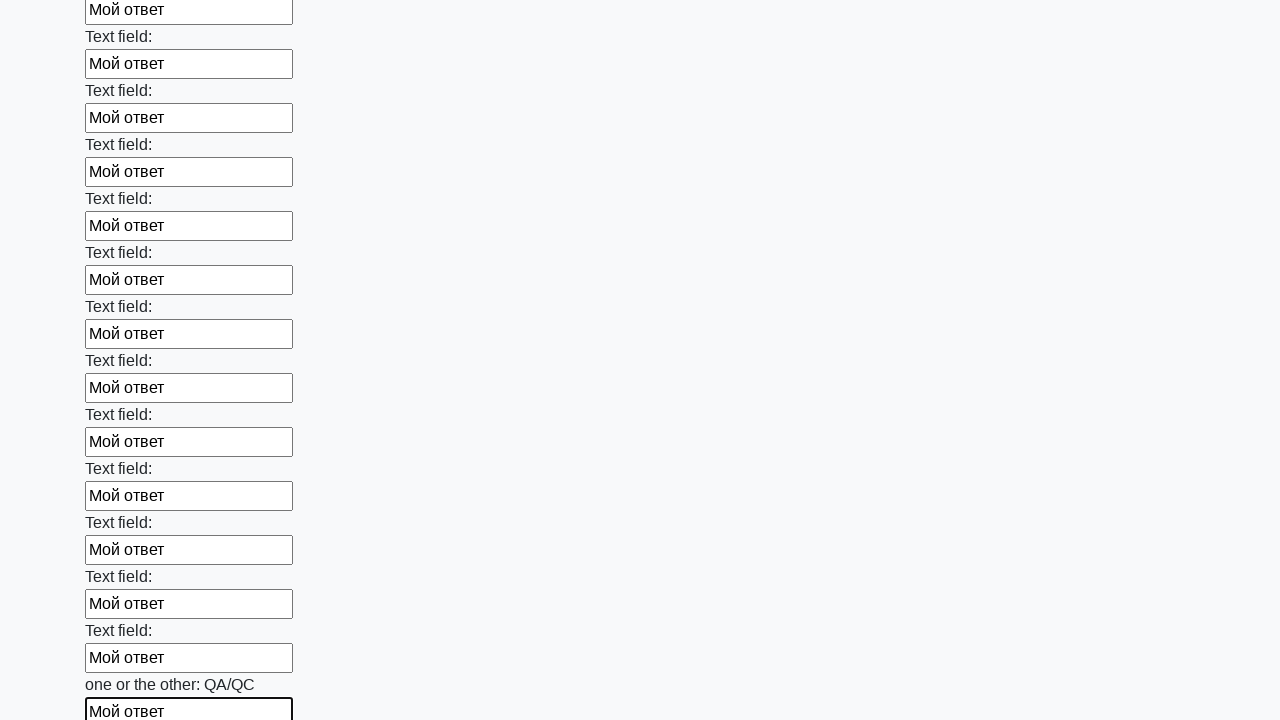

Filled a text input field with 'Мой ответ' on [type='text'] >> nth=88
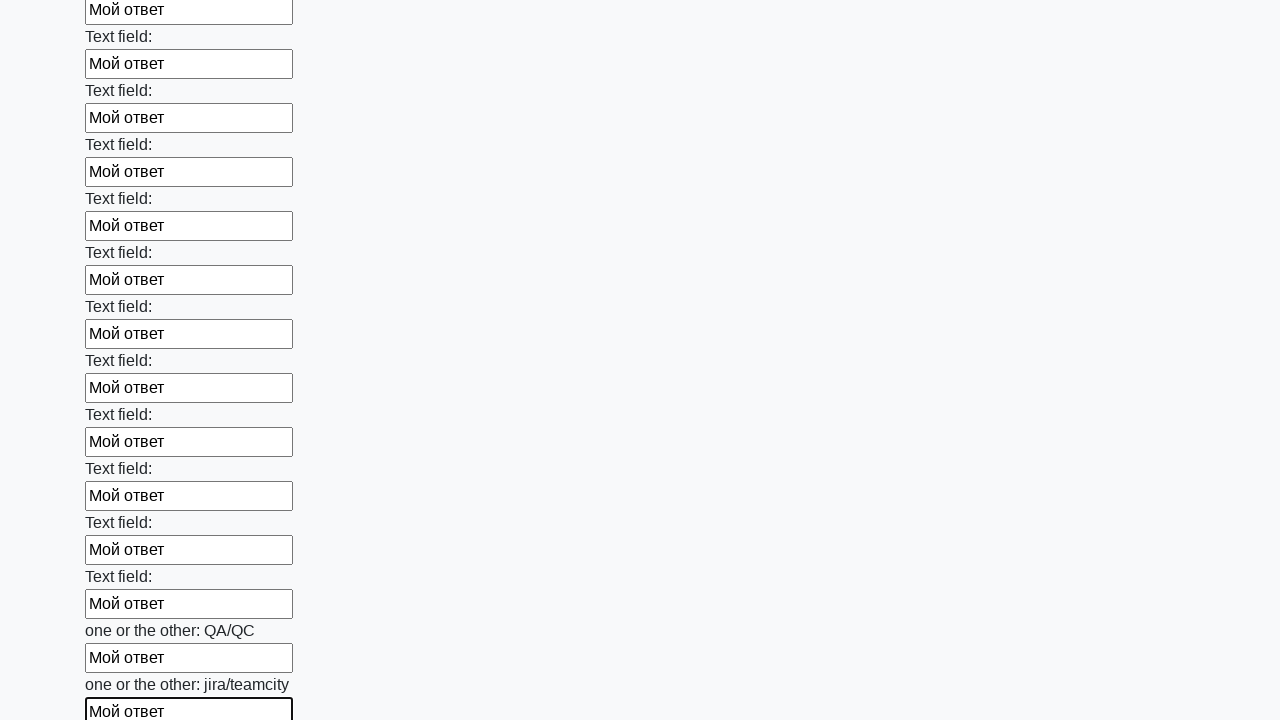

Filled a text input field with 'Мой ответ' on [type='text'] >> nth=89
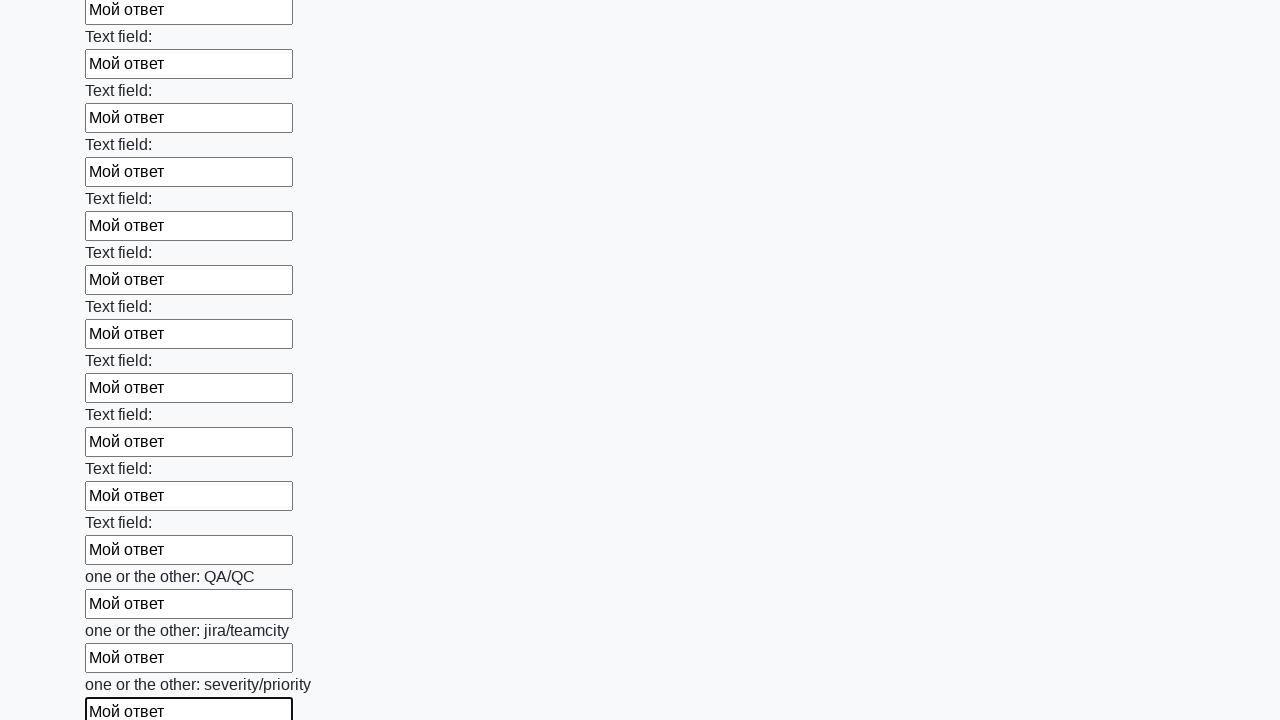

Filled a text input field with 'Мой ответ' on [type='text'] >> nth=90
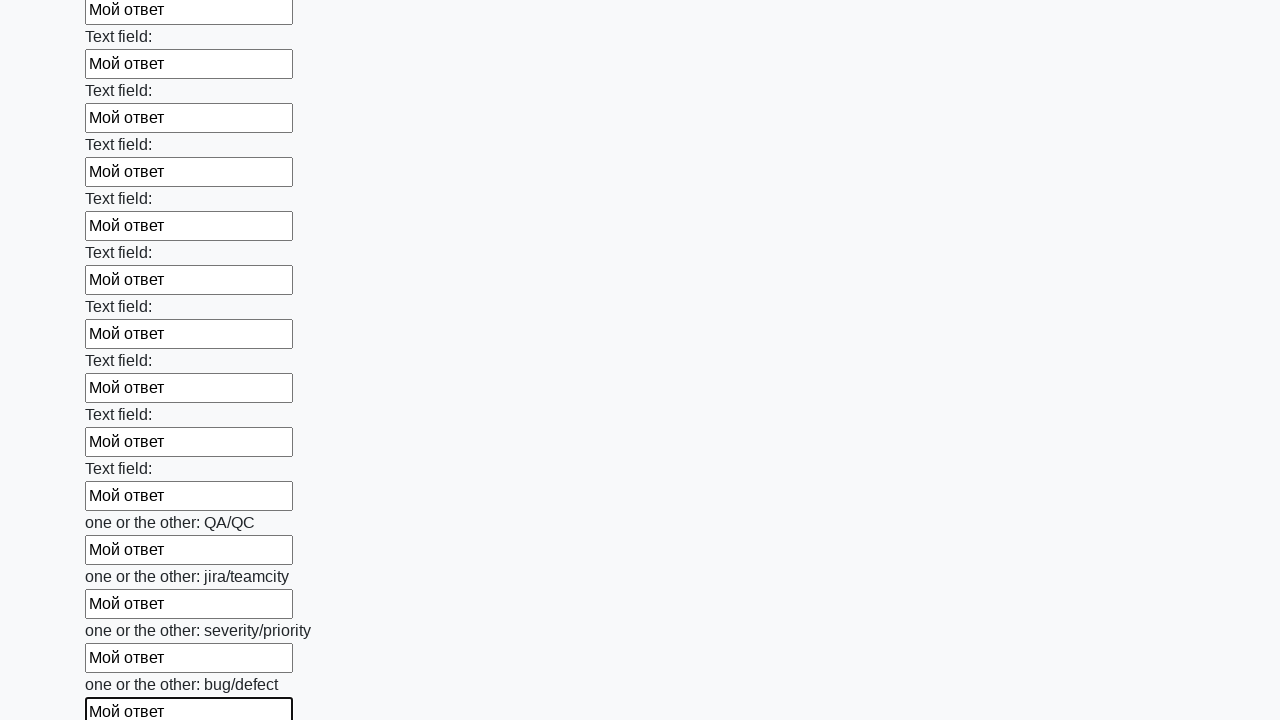

Filled a text input field with 'Мой ответ' on [type='text'] >> nth=91
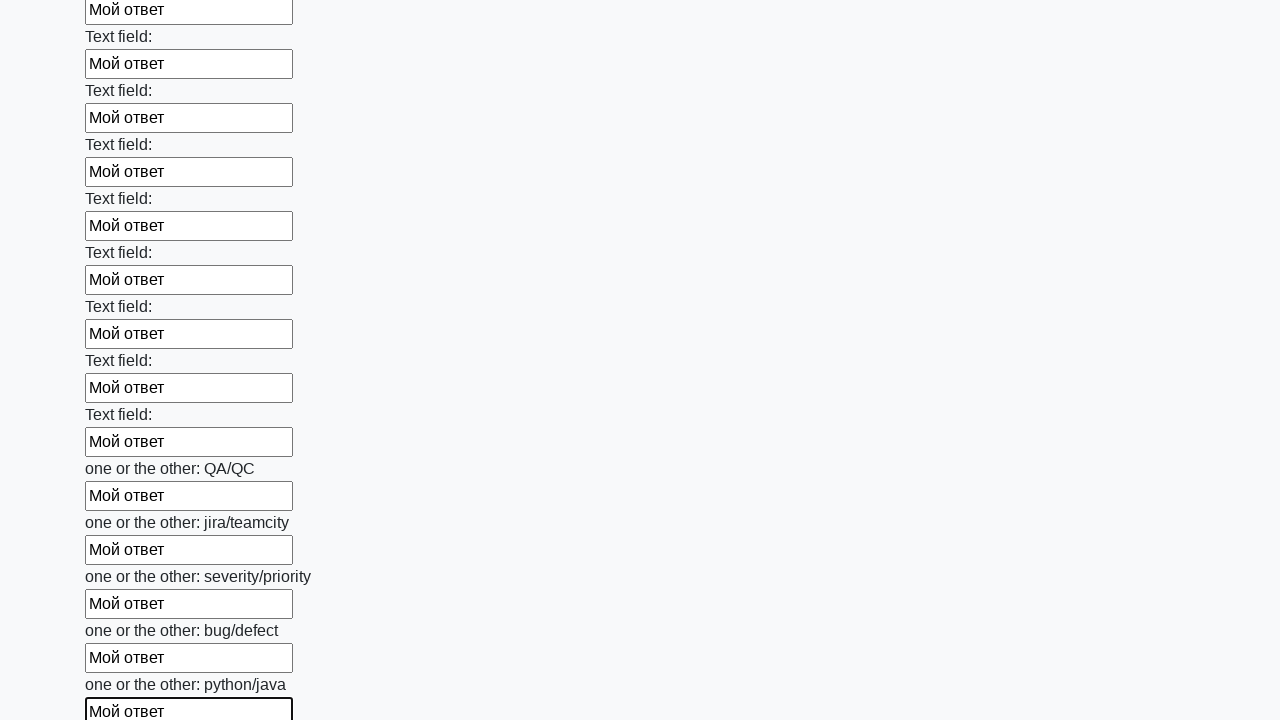

Filled a text input field with 'Мой ответ' on [type='text'] >> nth=92
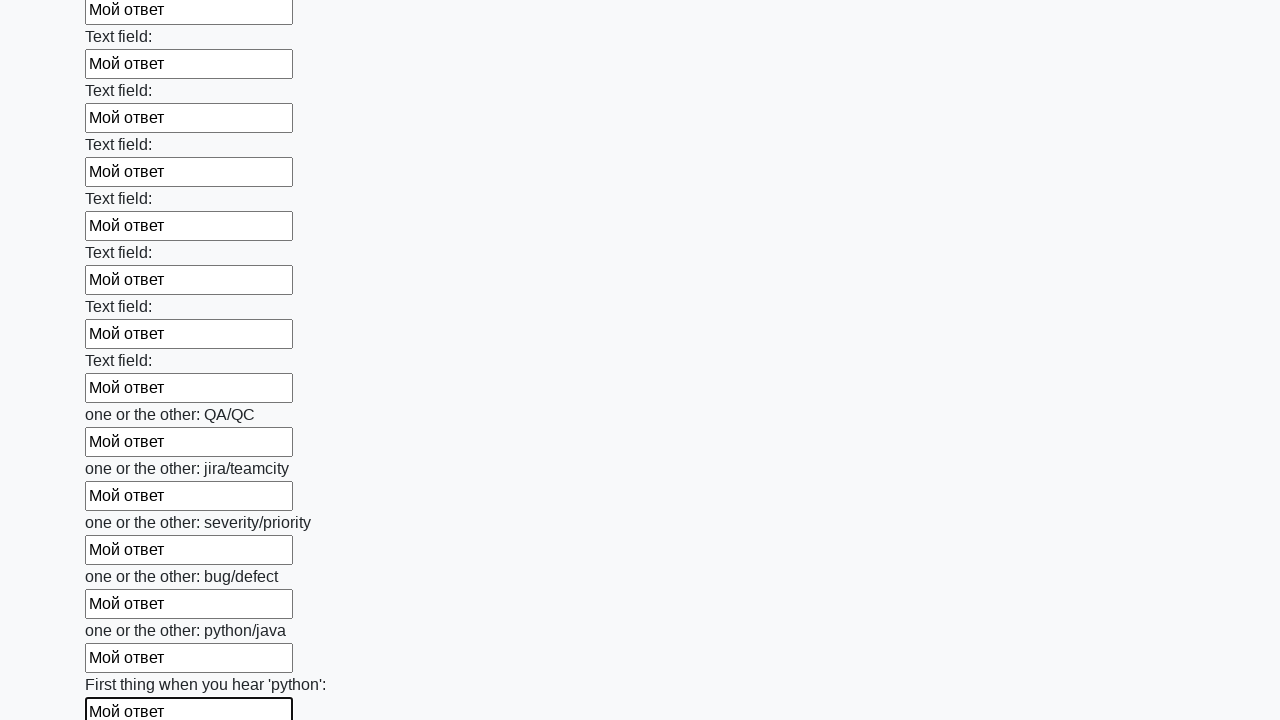

Filled a text input field with 'Мой ответ' on [type='text'] >> nth=93
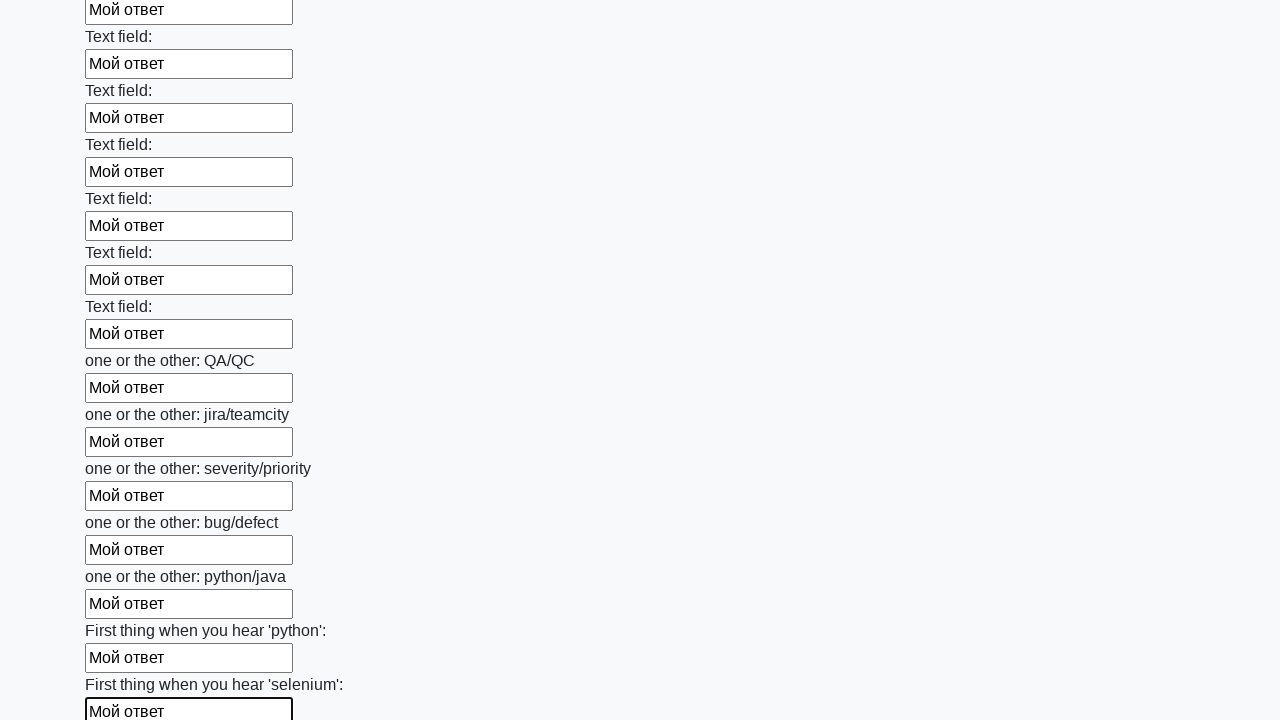

Filled a text input field with 'Мой ответ' on [type='text'] >> nth=94
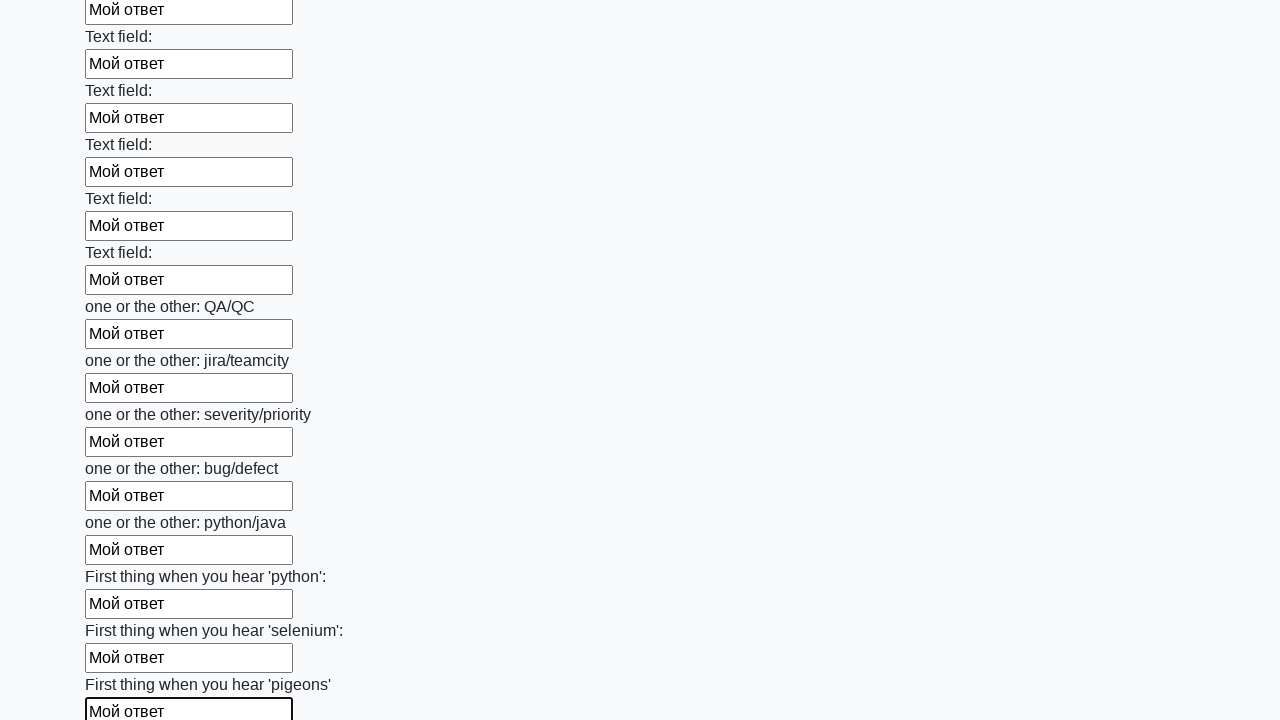

Filled a text input field with 'Мой ответ' on [type='text'] >> nth=95
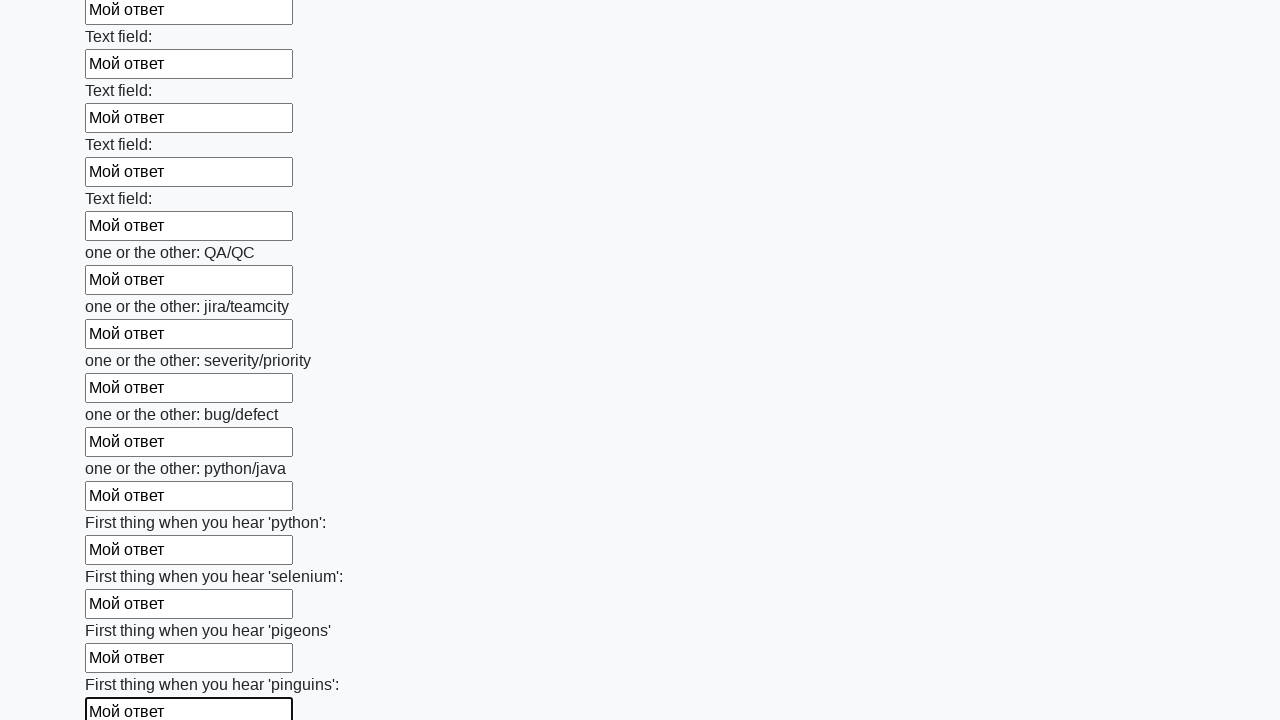

Filled a text input field with 'Мой ответ' on [type='text'] >> nth=96
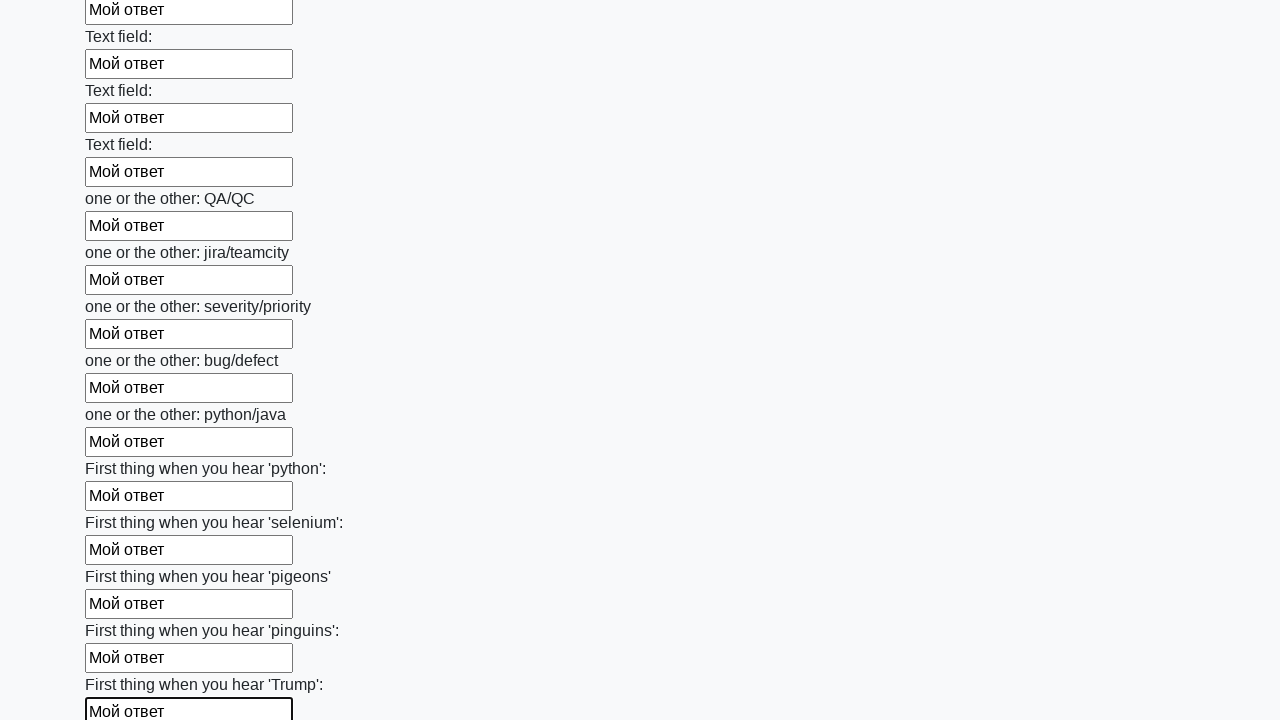

Filled a text input field with 'Мой ответ' on [type='text'] >> nth=97
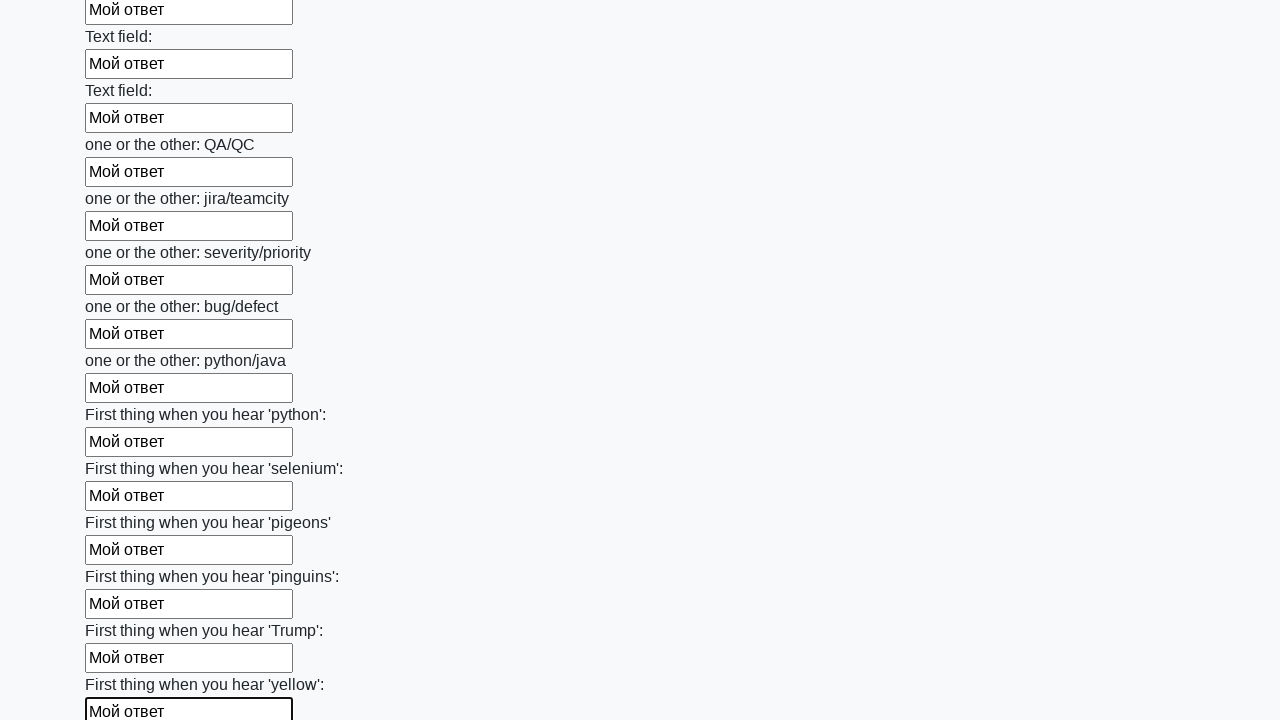

Filled a text input field with 'Мой ответ' on [type='text'] >> nth=98
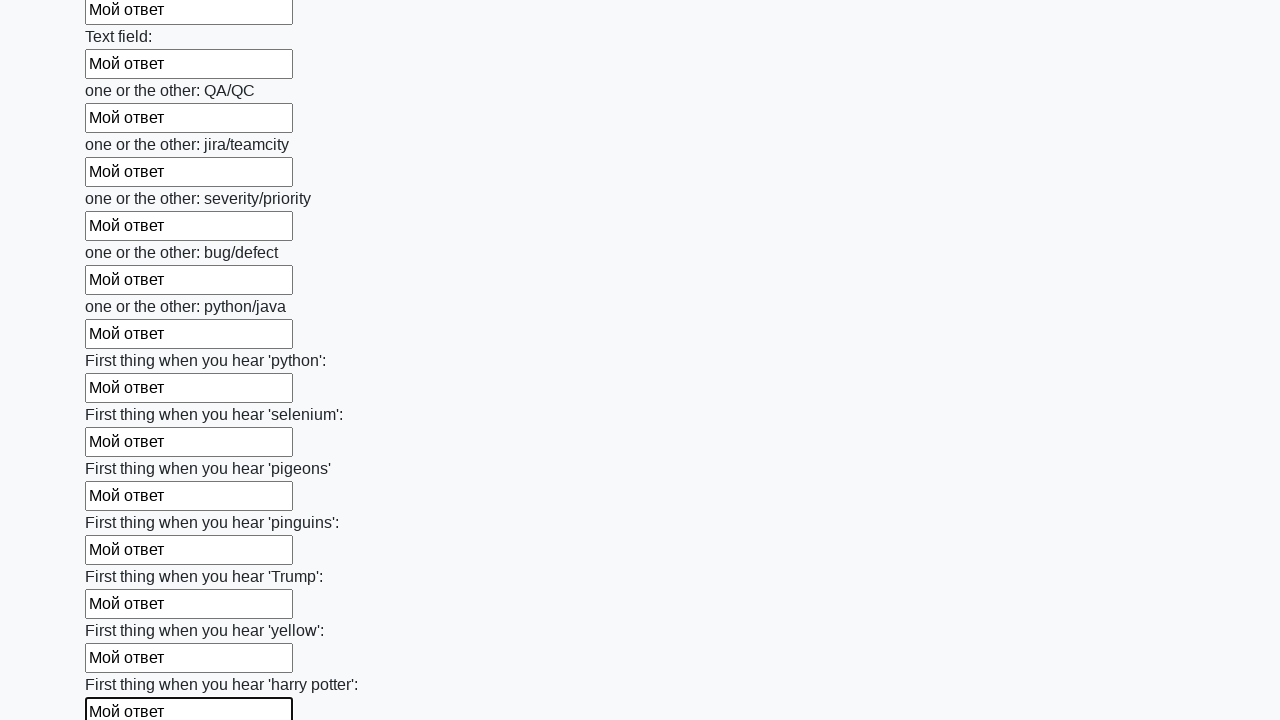

Filled a text input field with 'Мой ответ' on [type='text'] >> nth=99
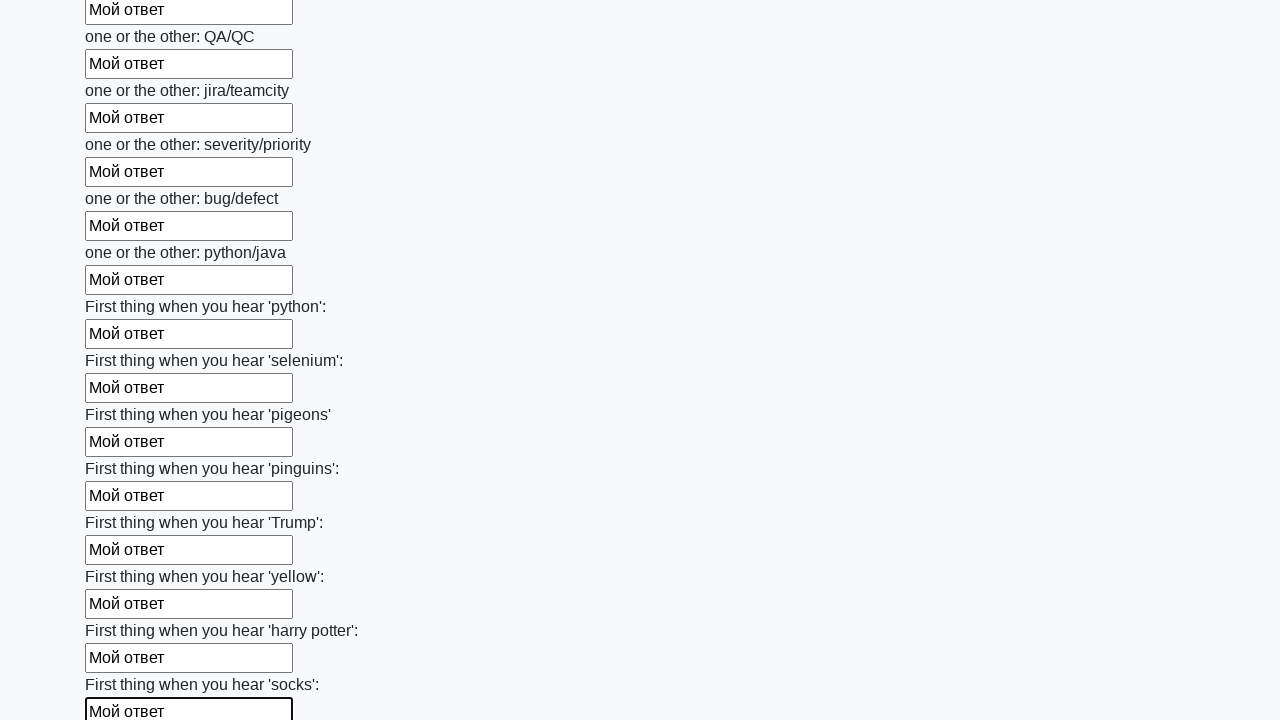

Clicked the submit button to submit the form at (123, 611) on button.btn
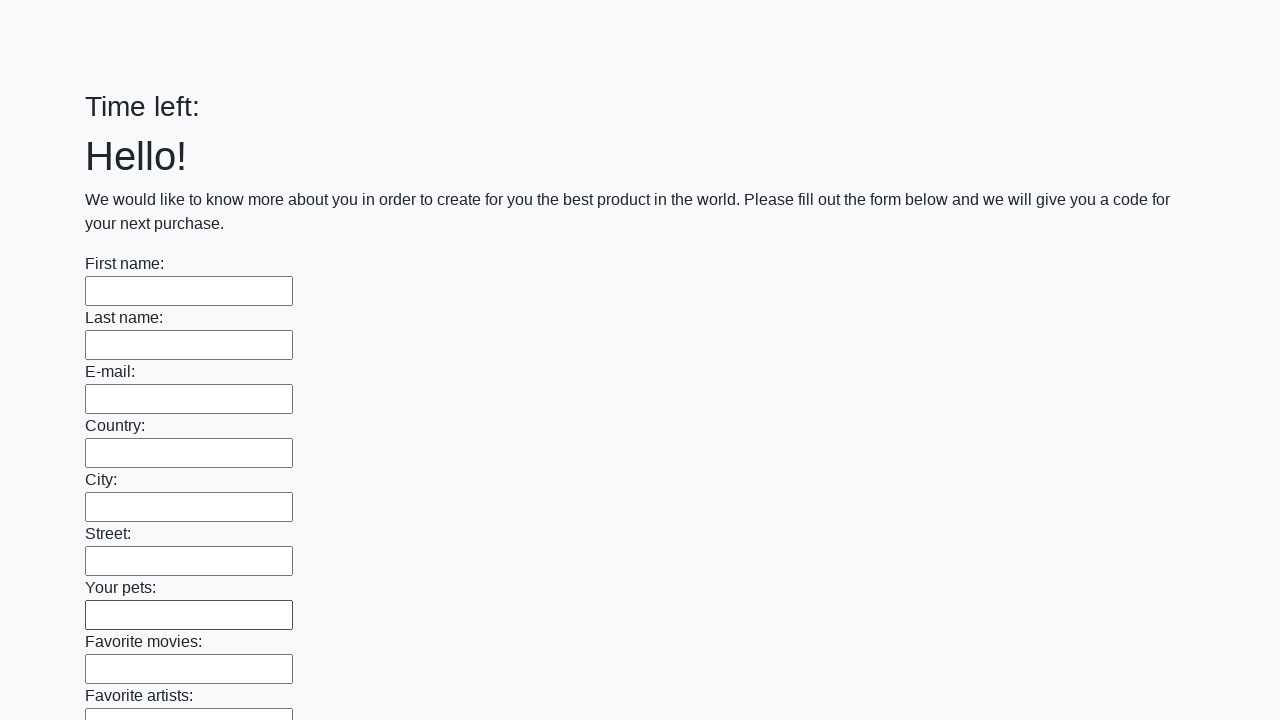

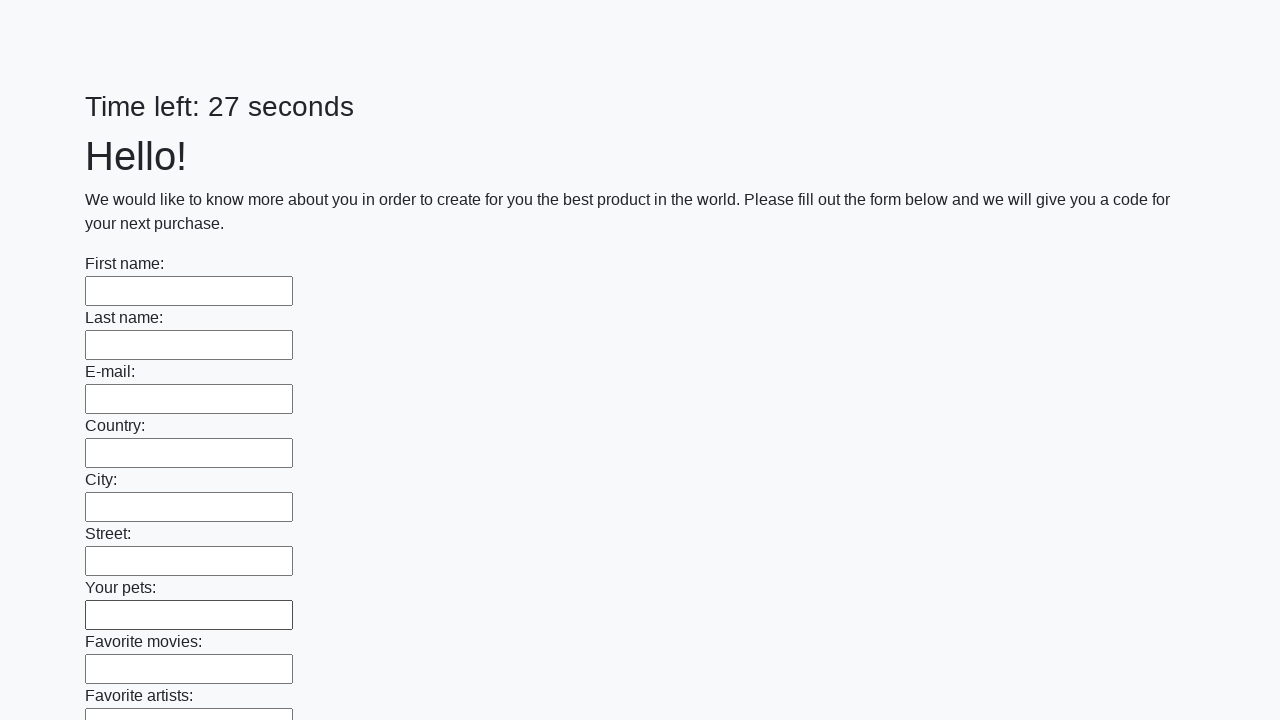